Automates playing a musical piece on an online piano by clicking piano keys in sequence with specific timing

Starting URL: http://mrcoles.com/piano/

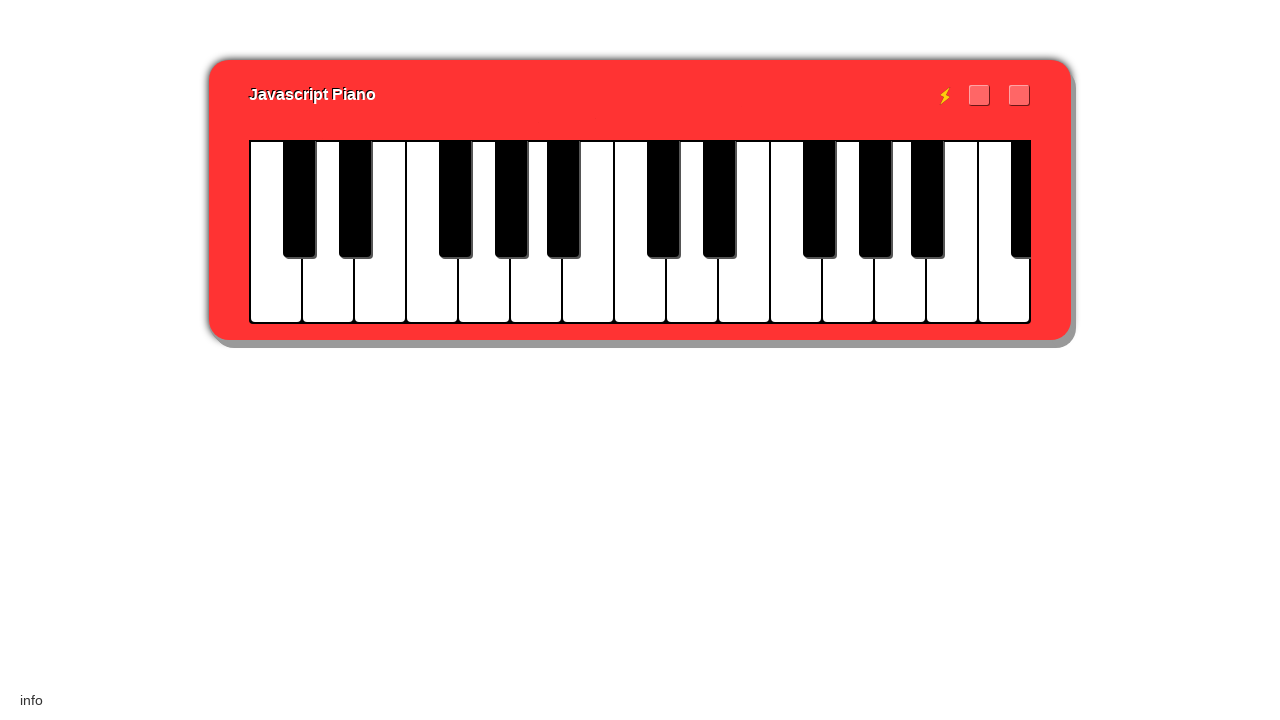

Adjusted piano display for automation by modifying CSS styles
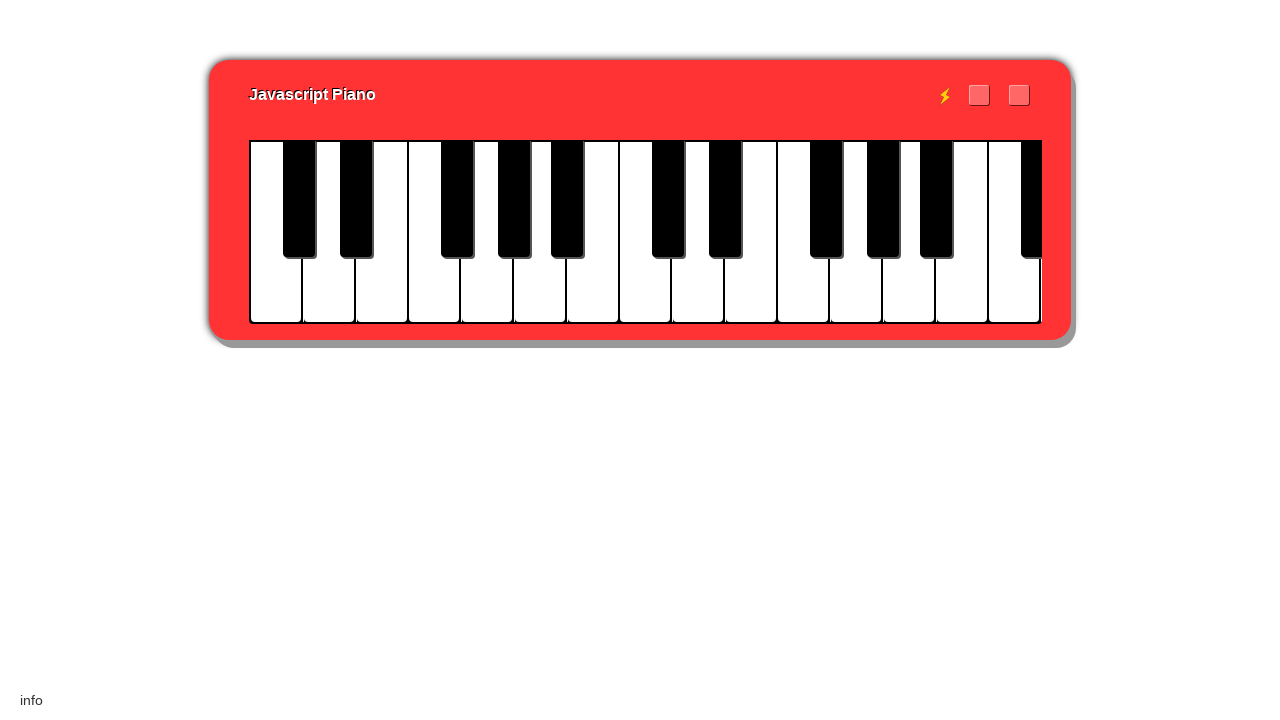

Pressed piano key: d (position 1) at (698, 232) on div[data-key="2"]
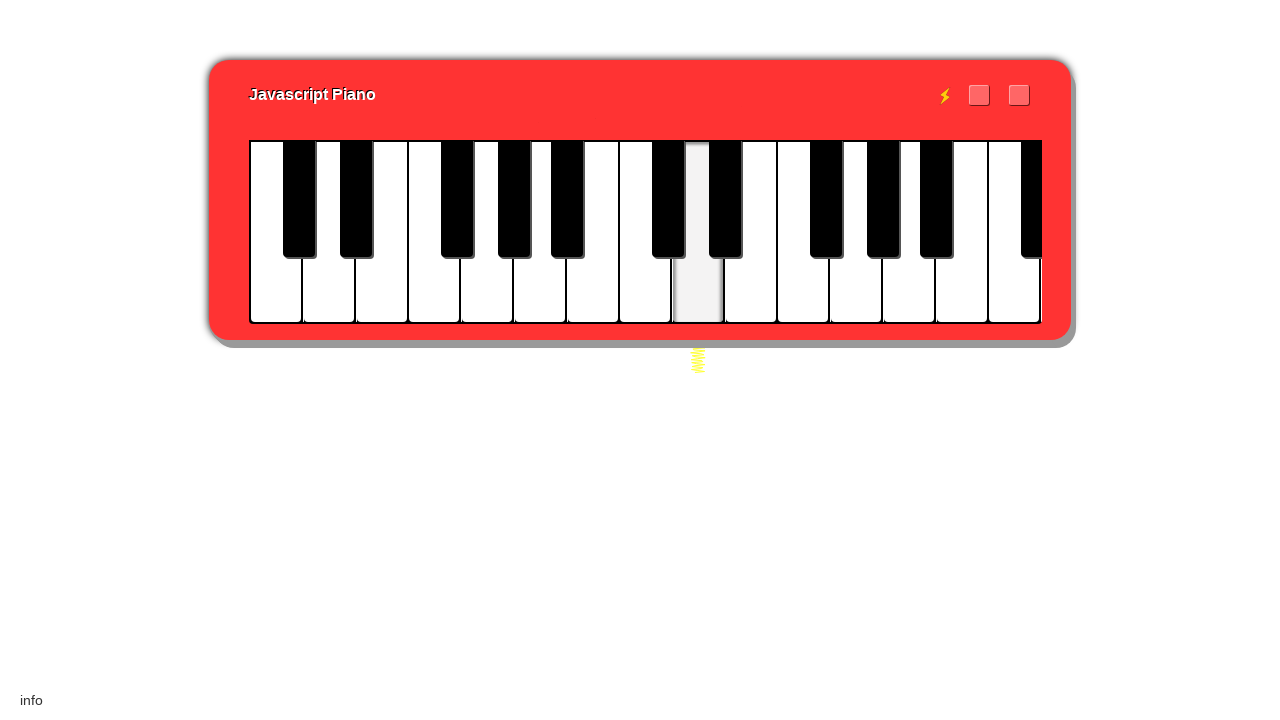

Pressed piano key: f (position 1) at (803, 232) on div[data-key="5"]
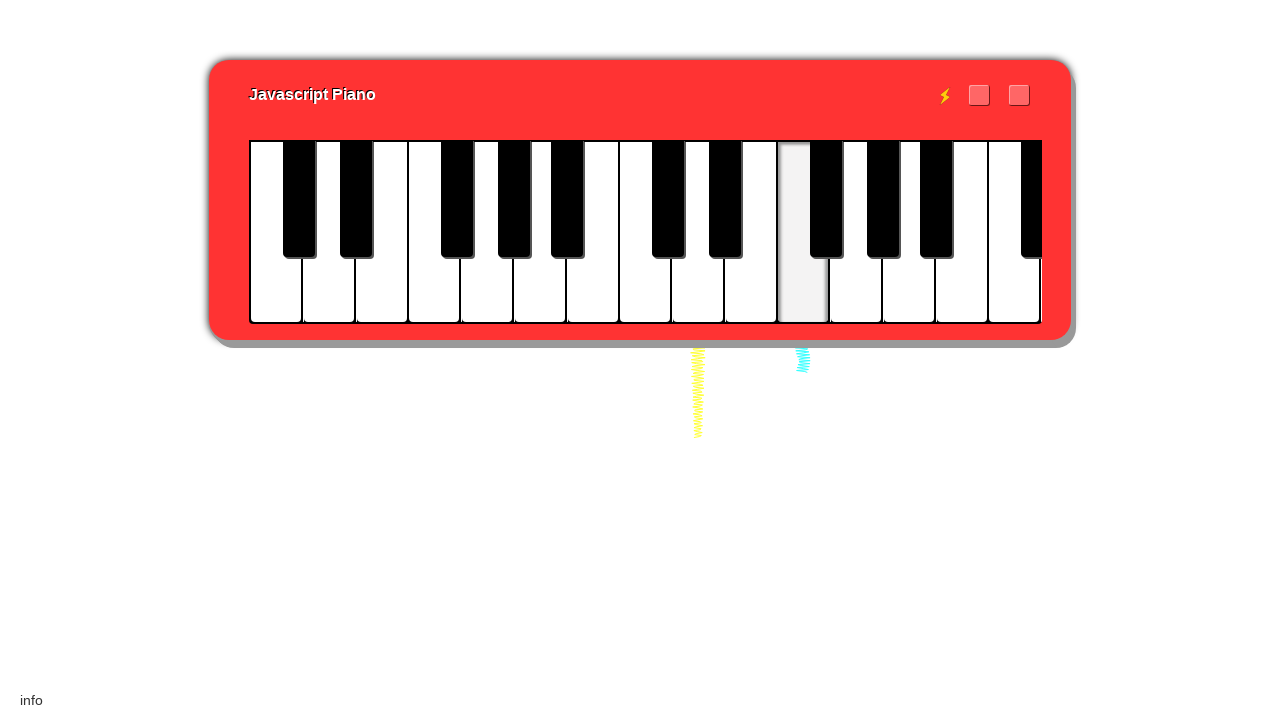

Pressed piano key: e (position 1) at (751, 232) on div[data-key="4"]
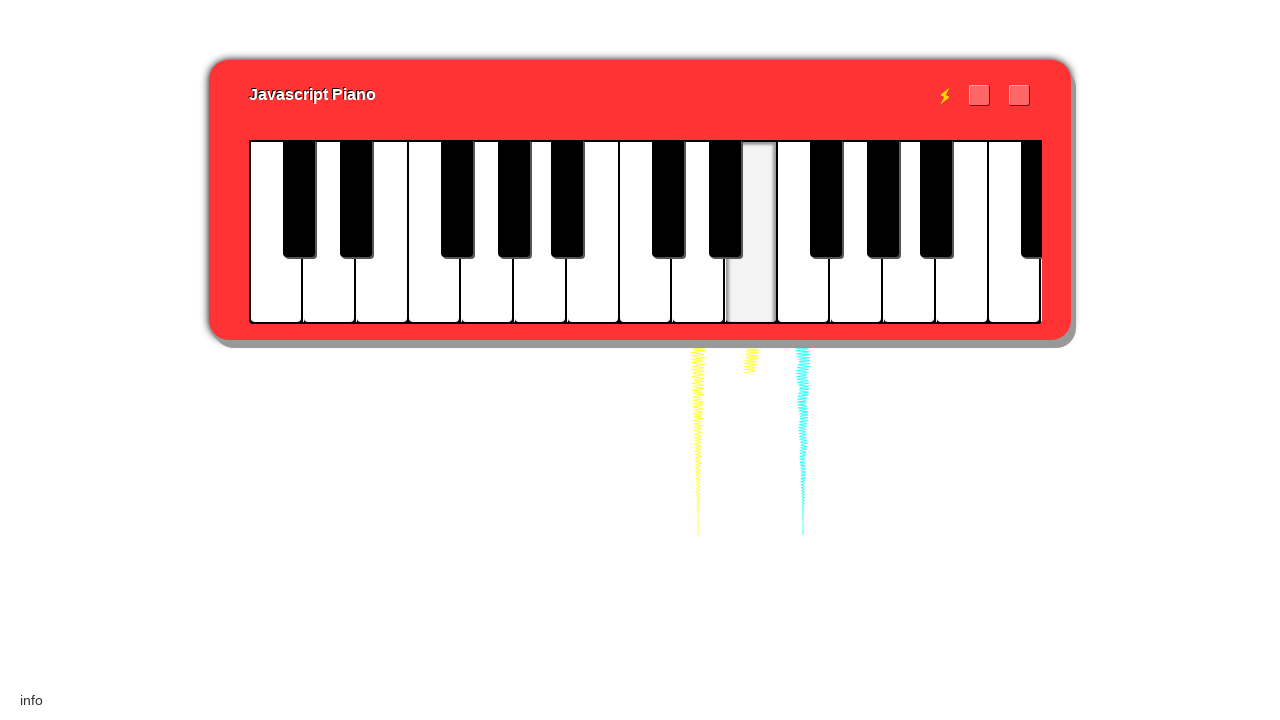

Pressed piano key: d (position 1) at (698, 232) on div[data-key="2"]
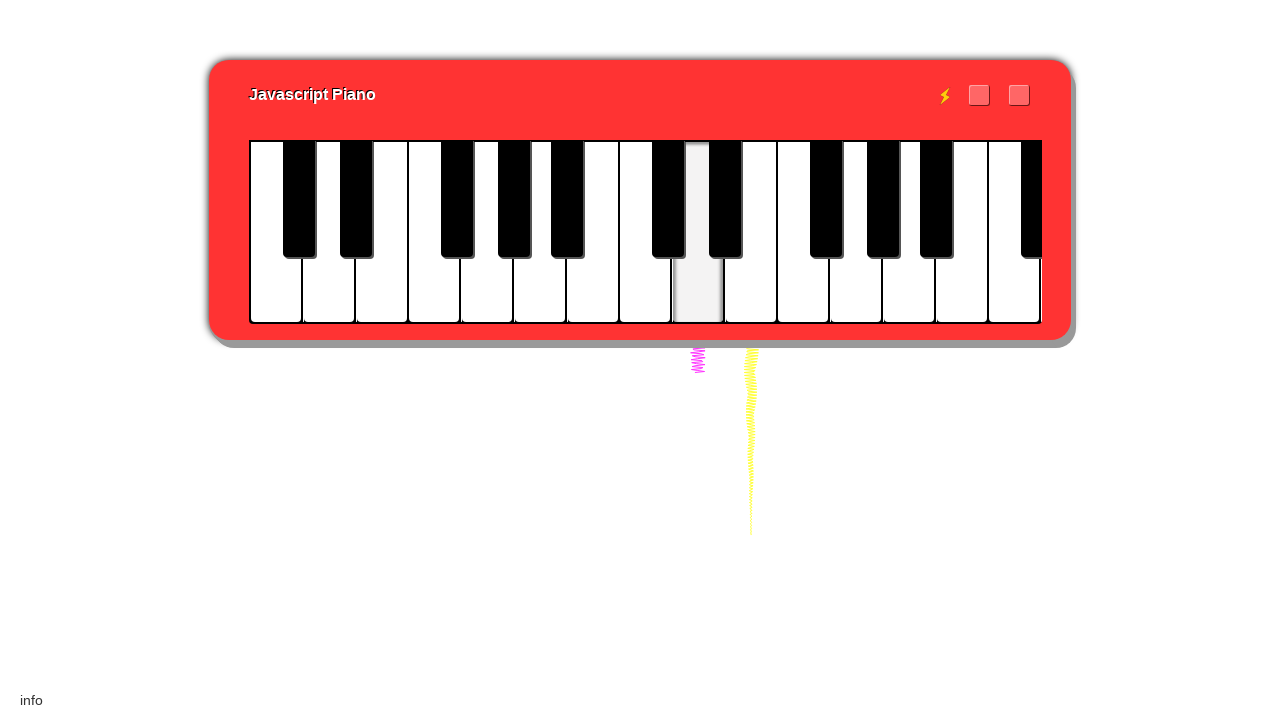

Pressed piano key: c# (position 1) at (672, 232) on div[data-key="1"]
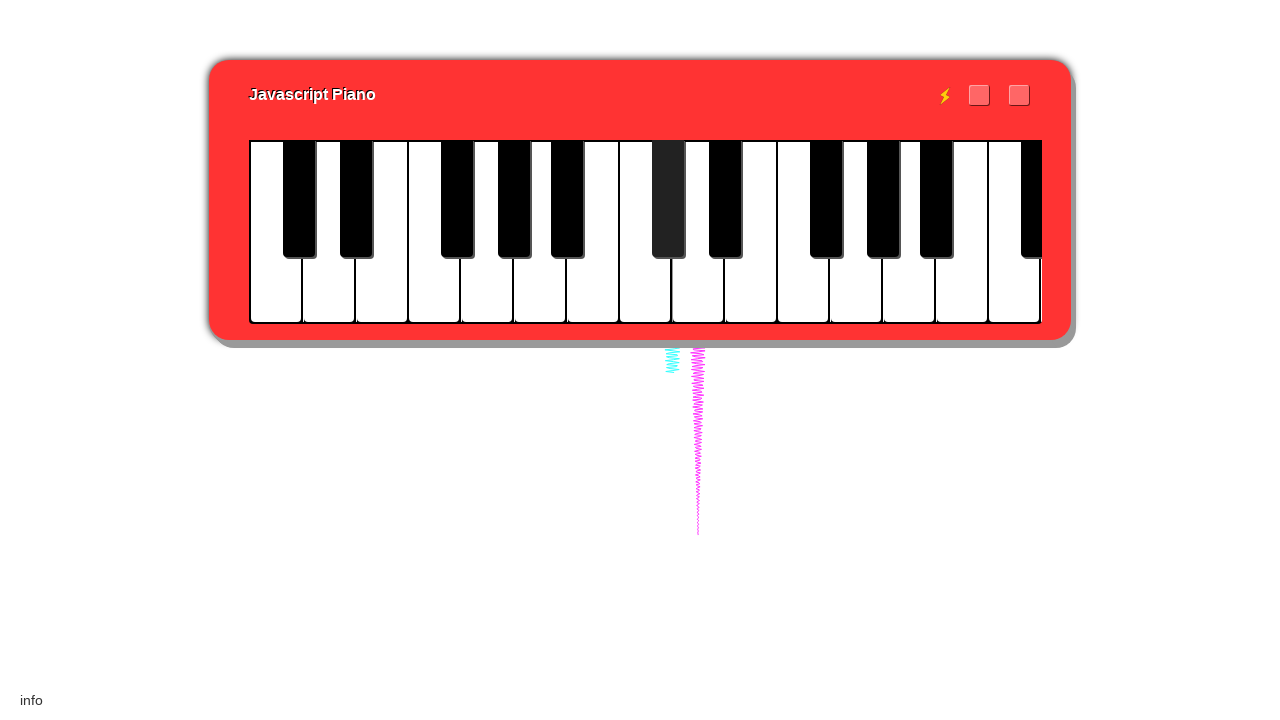

Pressed piano key: d (position 1) at (698, 232) on div[data-key="2"]
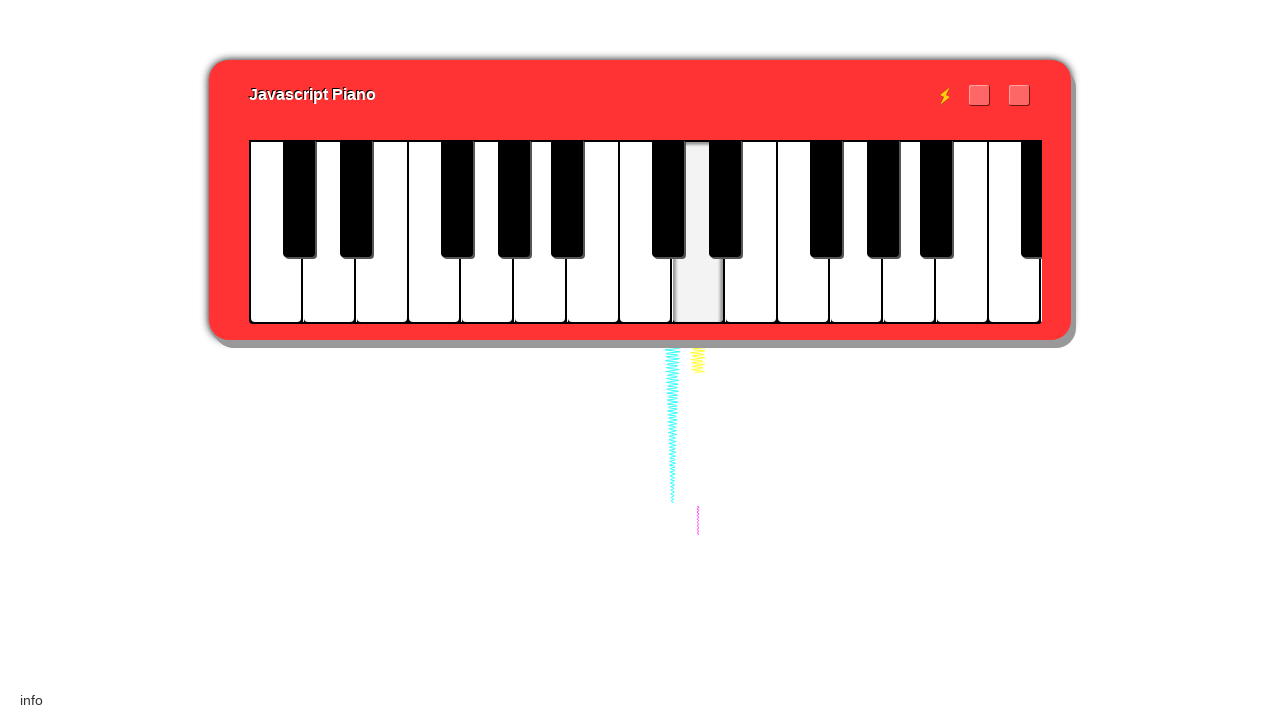

Pressed piano key: e (position 1) at (751, 232) on div[data-key="4"]
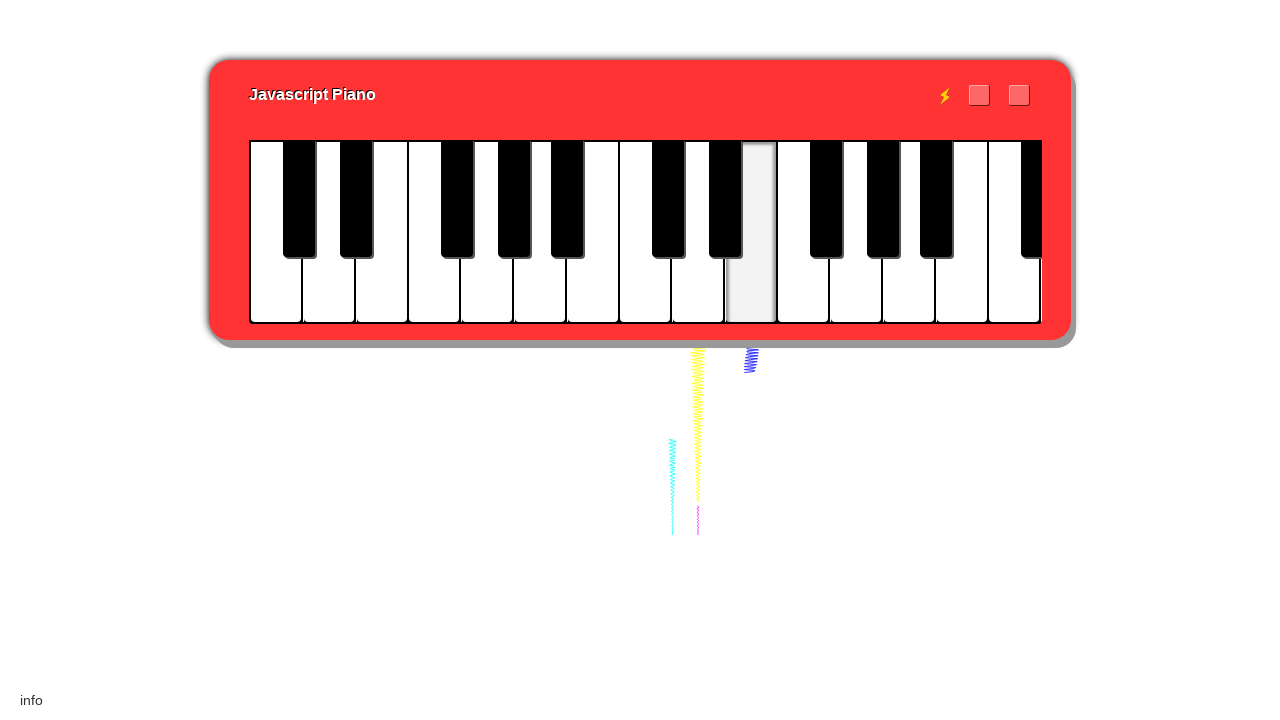

Pressed piano key: d (position 1) at (698, 232) on div[data-key="2"]
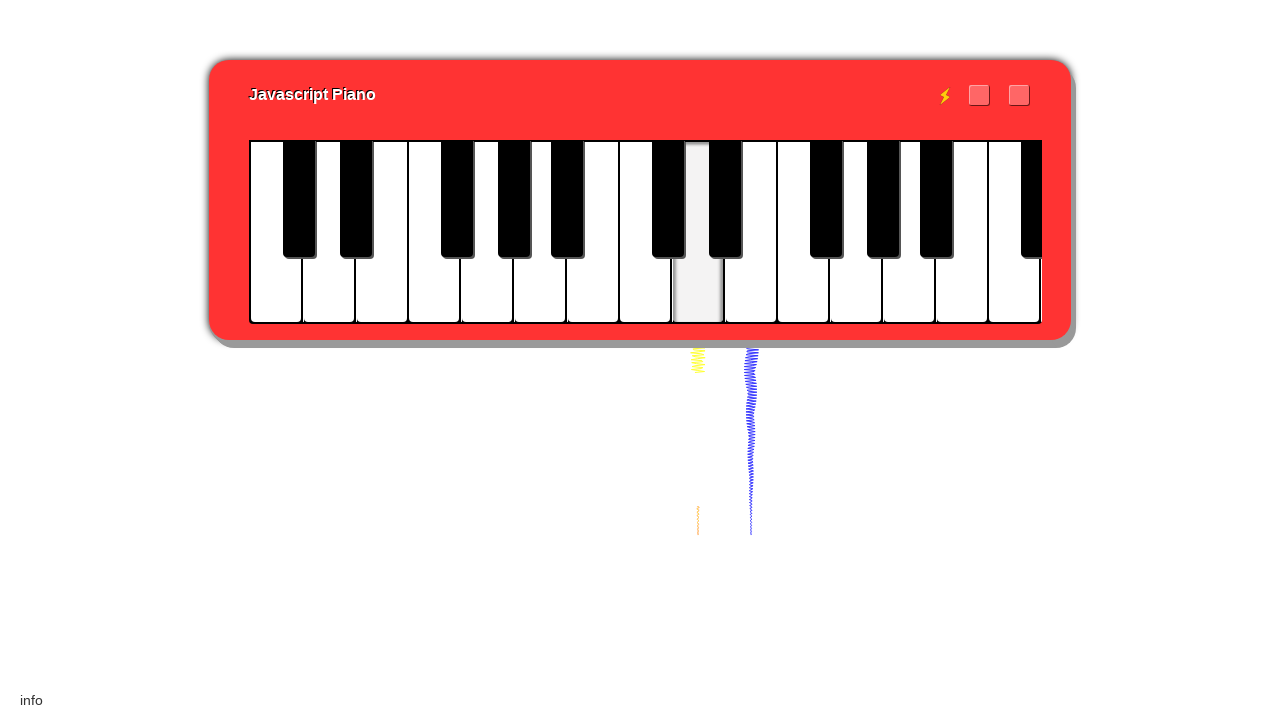

Pressed piano key: e (position 1) at (751, 232) on div[data-key="4"]
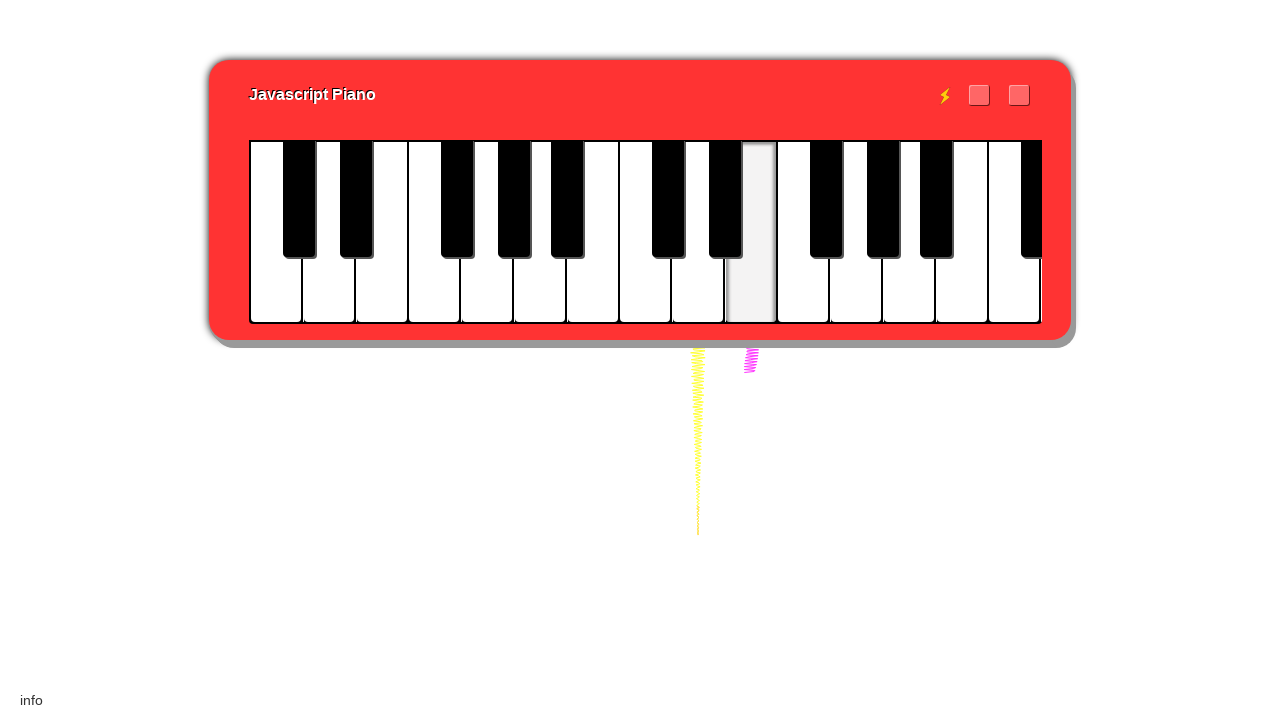

Pressed piano key: d (position 1) at (698, 232) on div[data-key="2"]
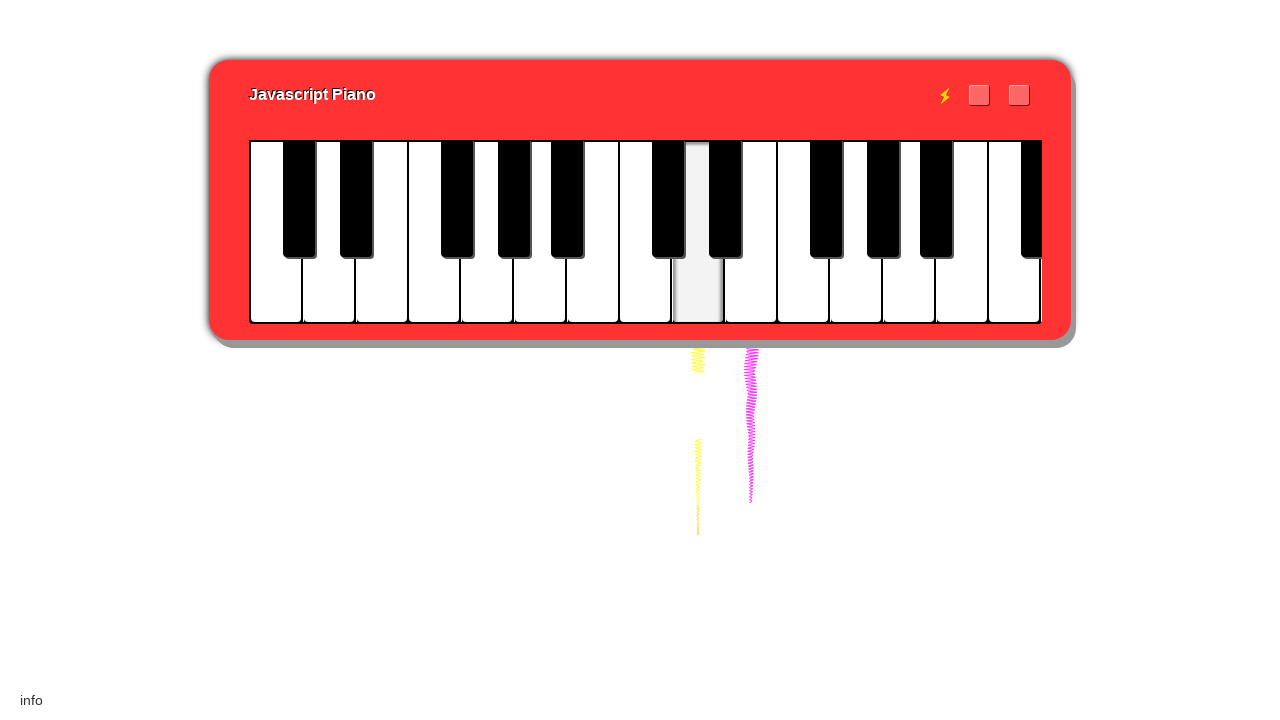

Pressed piano key: e (position 1) at (751, 232) on div[data-key="4"]
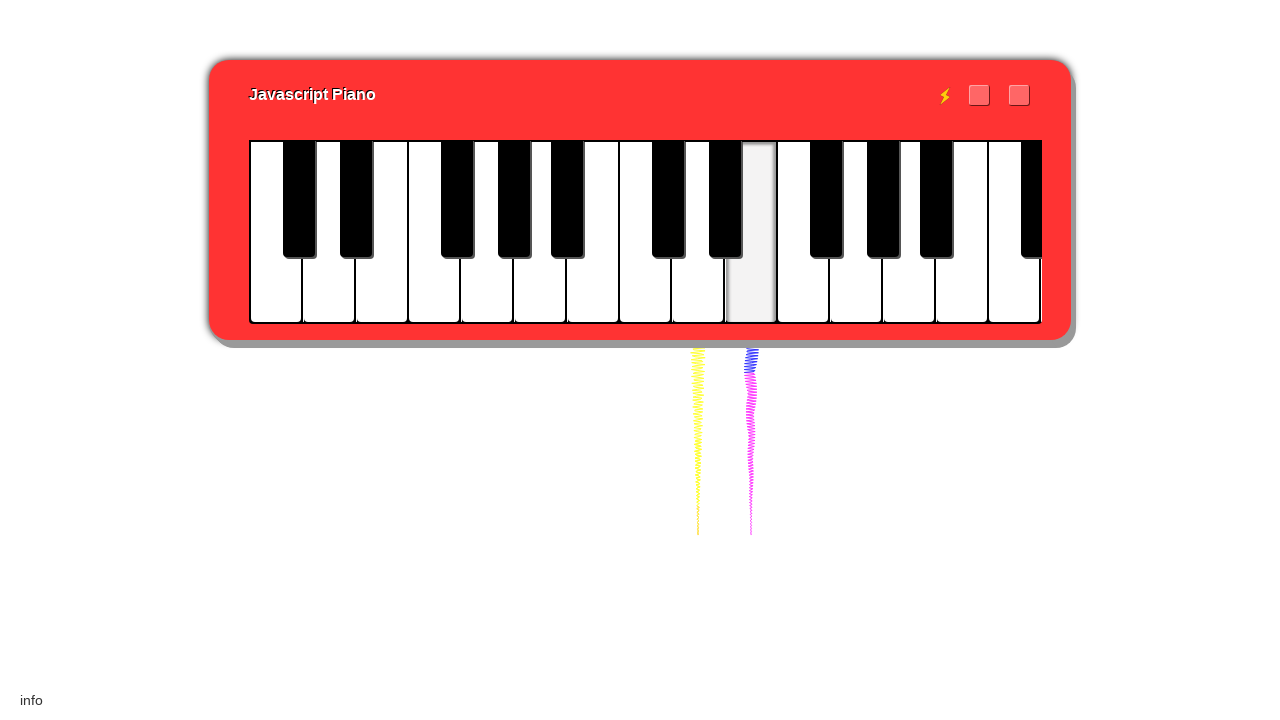

Pressed piano key: f (position 1) at (803, 232) on div[data-key="5"]
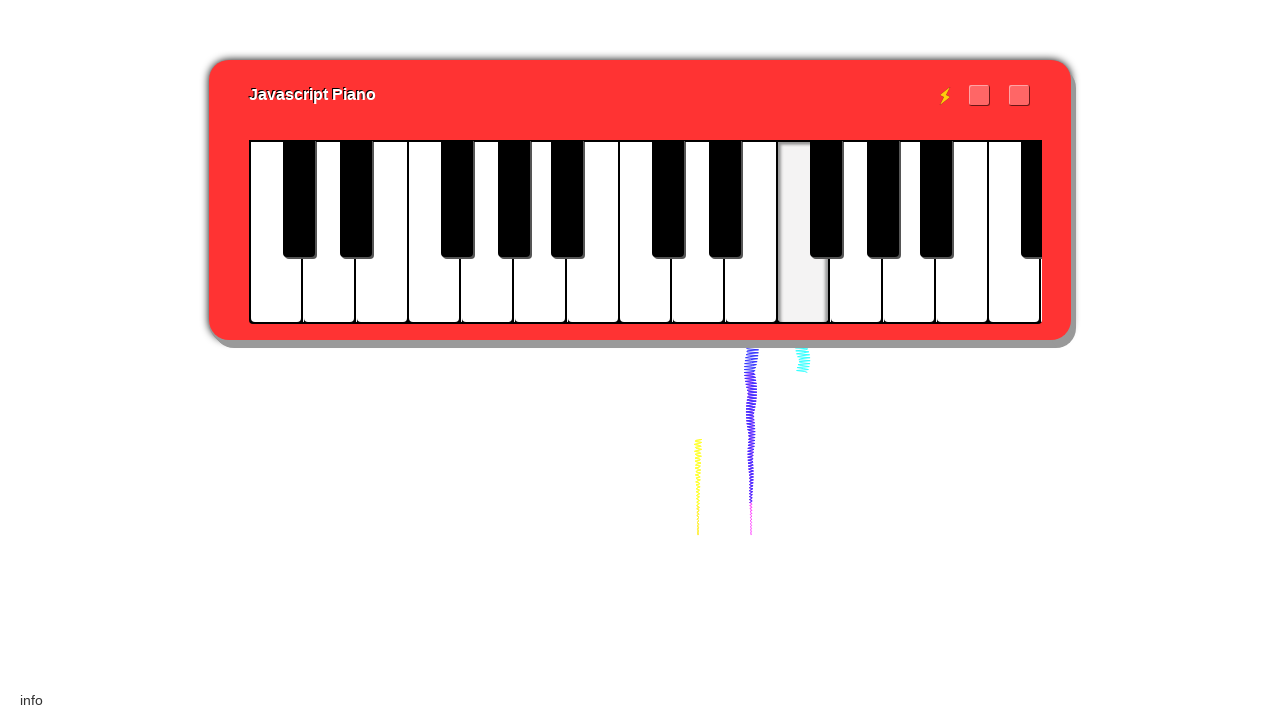

Pressed piano key: f (position 1) at (803, 232) on div[data-key="5"]
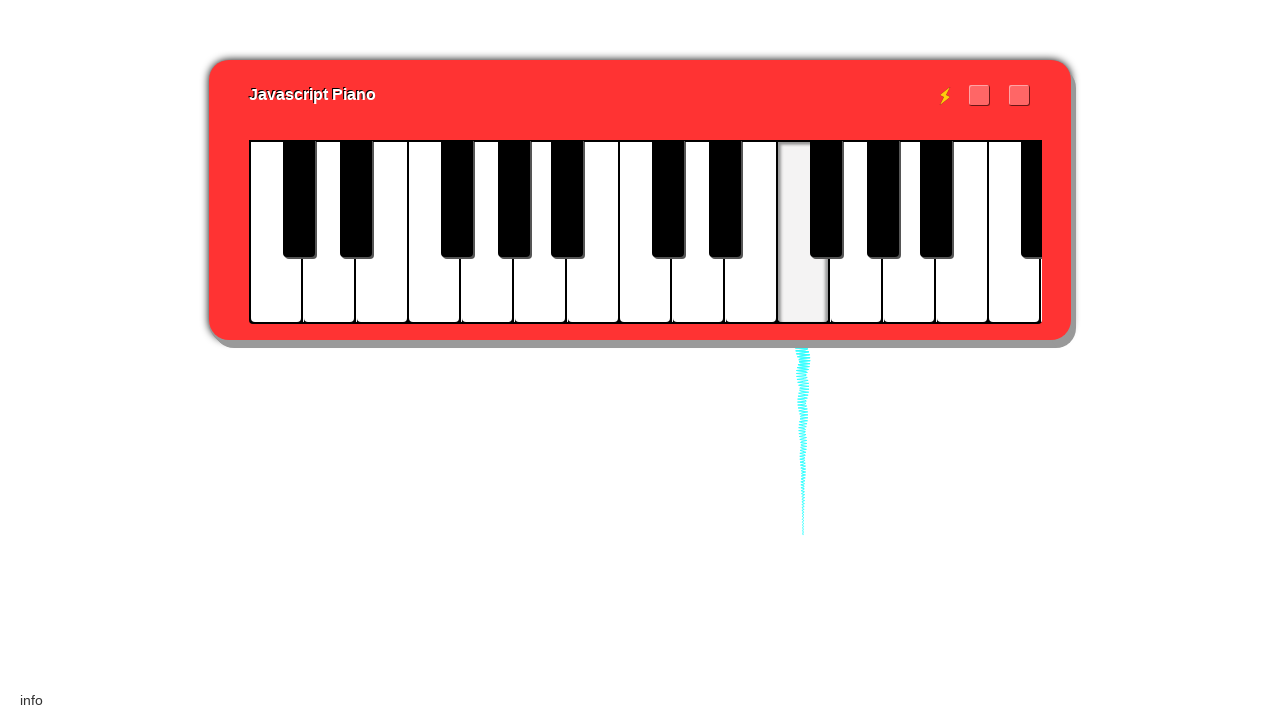

Pressed piano key: f (position 1) at (803, 232) on div[data-key="5"]
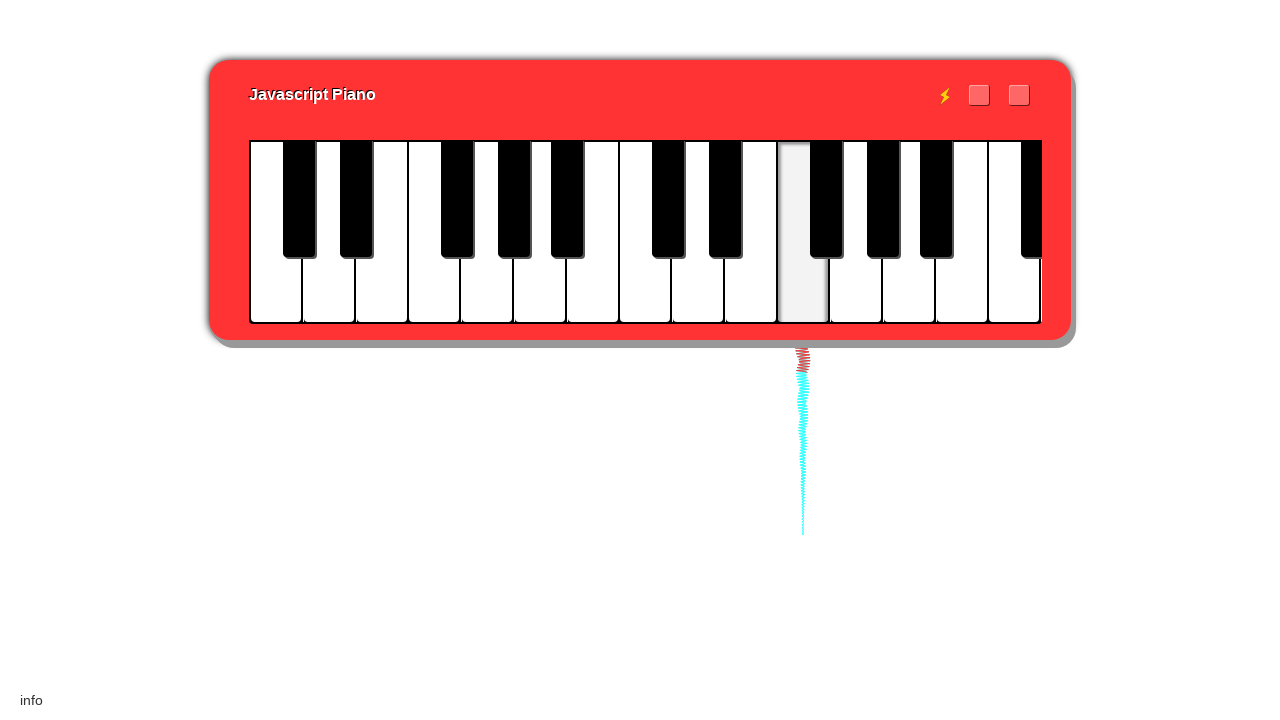

Pressed piano key: e (position 1) at (751, 232) on div[data-key="4"]
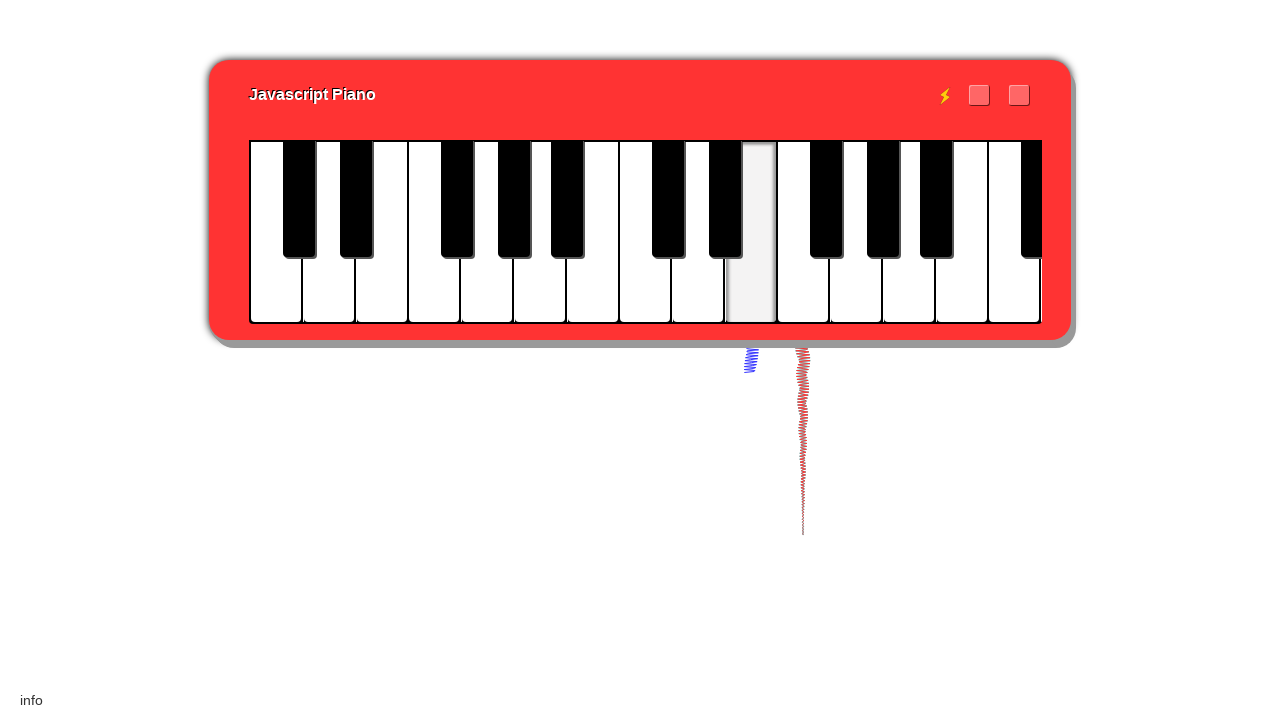

Pressed piano key: d (position 1) at (698, 232) on div[data-key="2"]
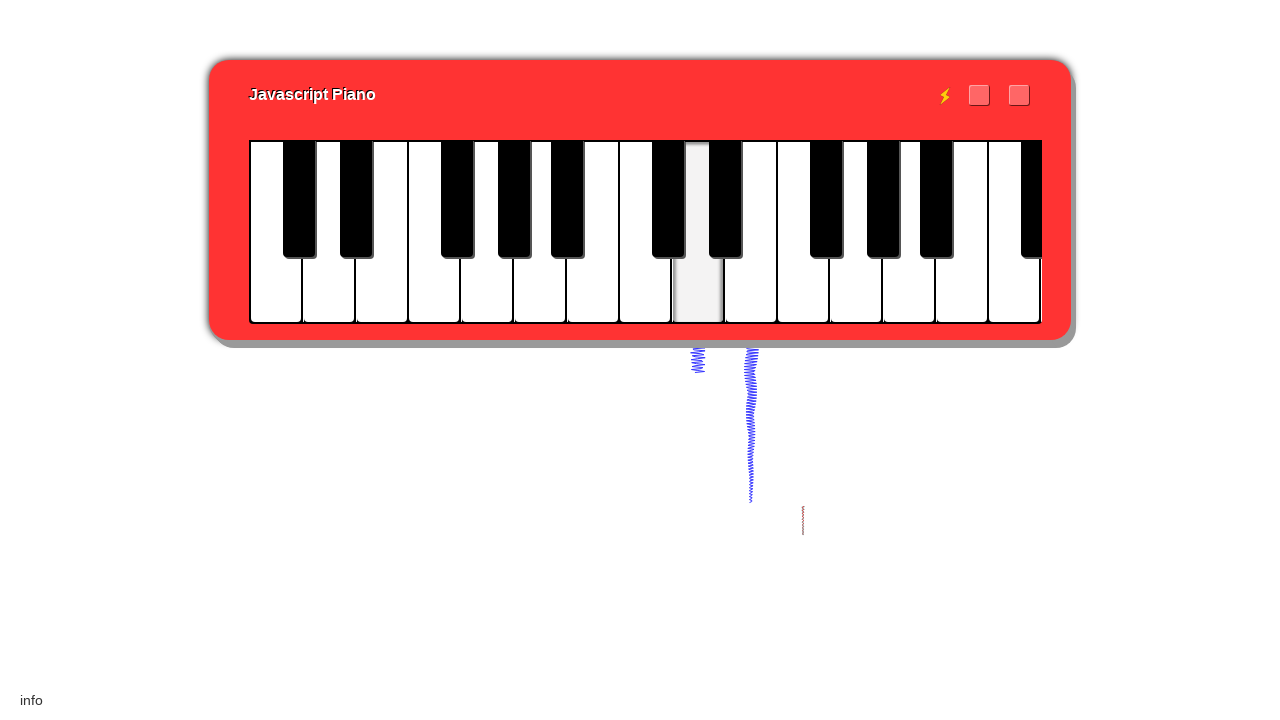

Pressed piano key: c# (position 1) at (672, 232) on div[data-key="1"]
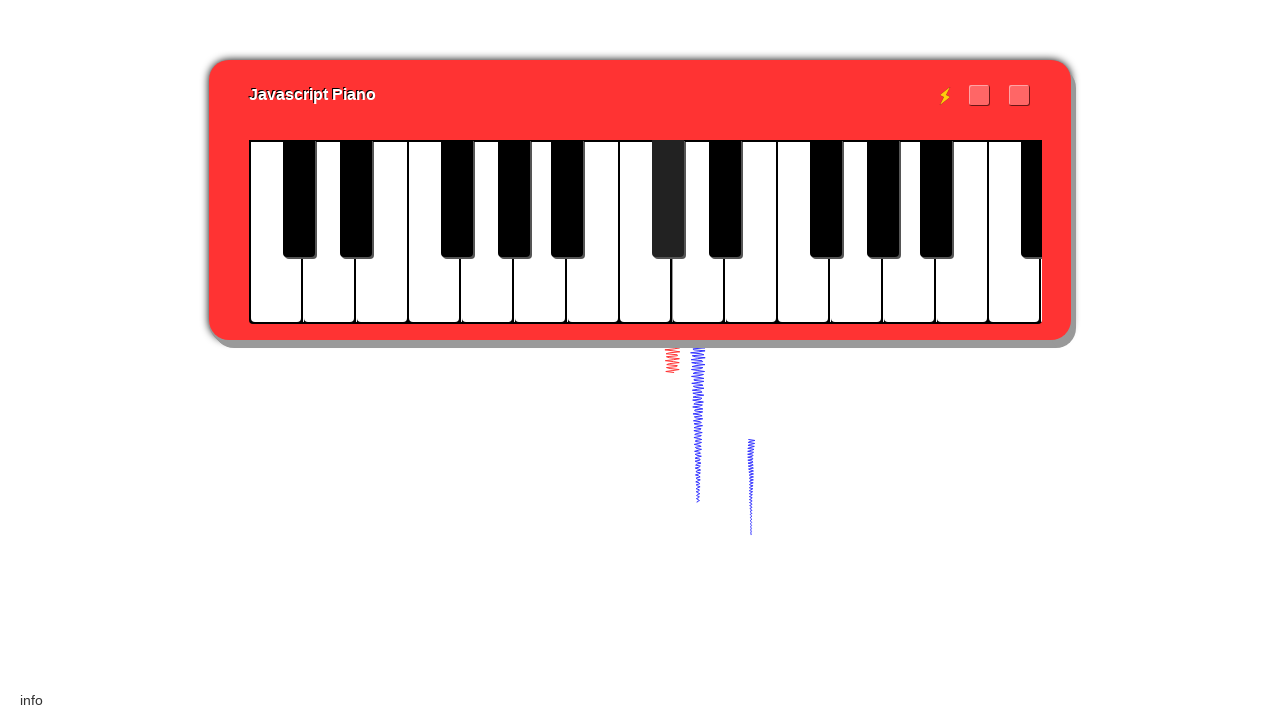

Pressed piano key: b (position 0) at (593, 232) on div[data-key="-1"]
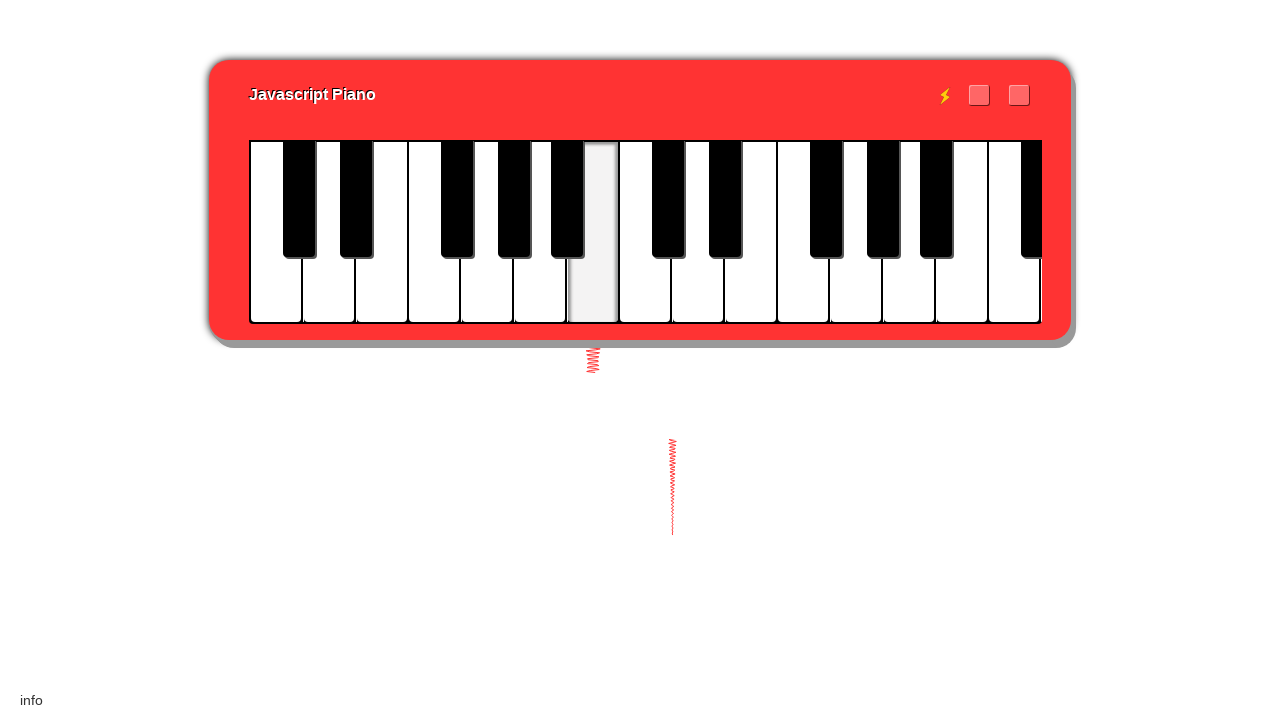

Pressed piano key: c# (position 1) at (672, 232) on div[data-key="1"]
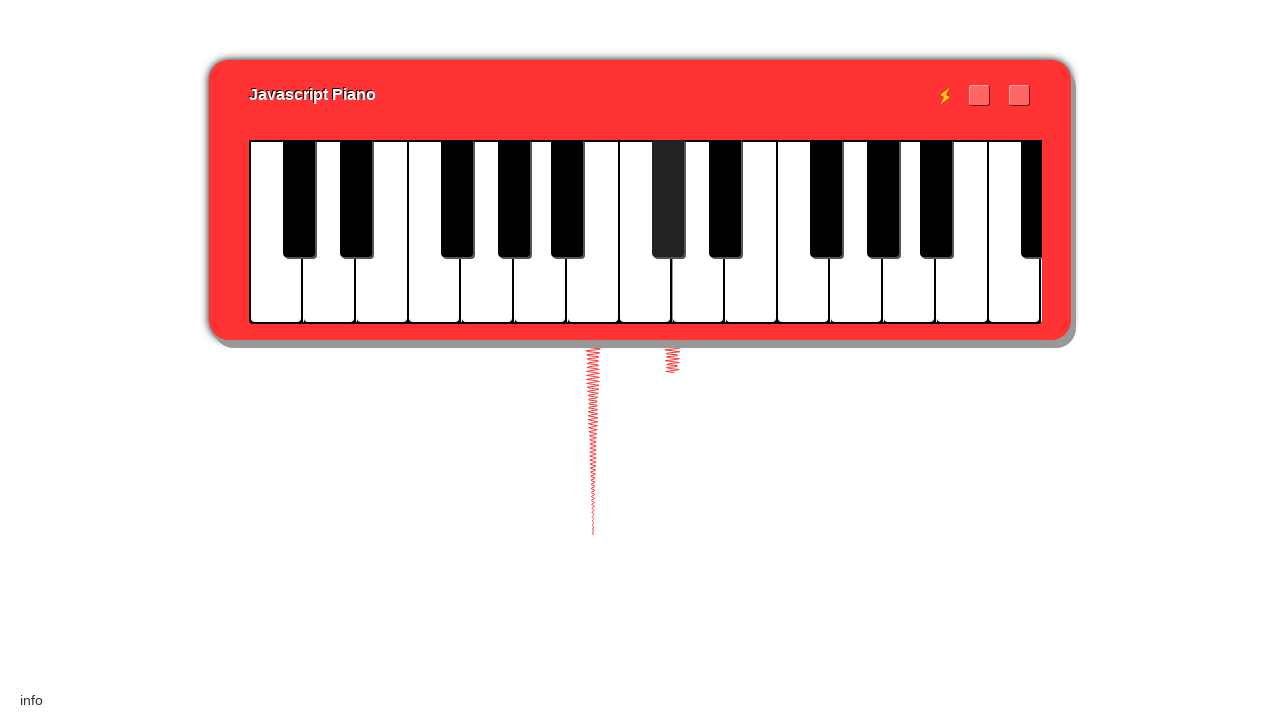

Pressed piano key: d (position 1) at (698, 232) on div[data-key="2"]
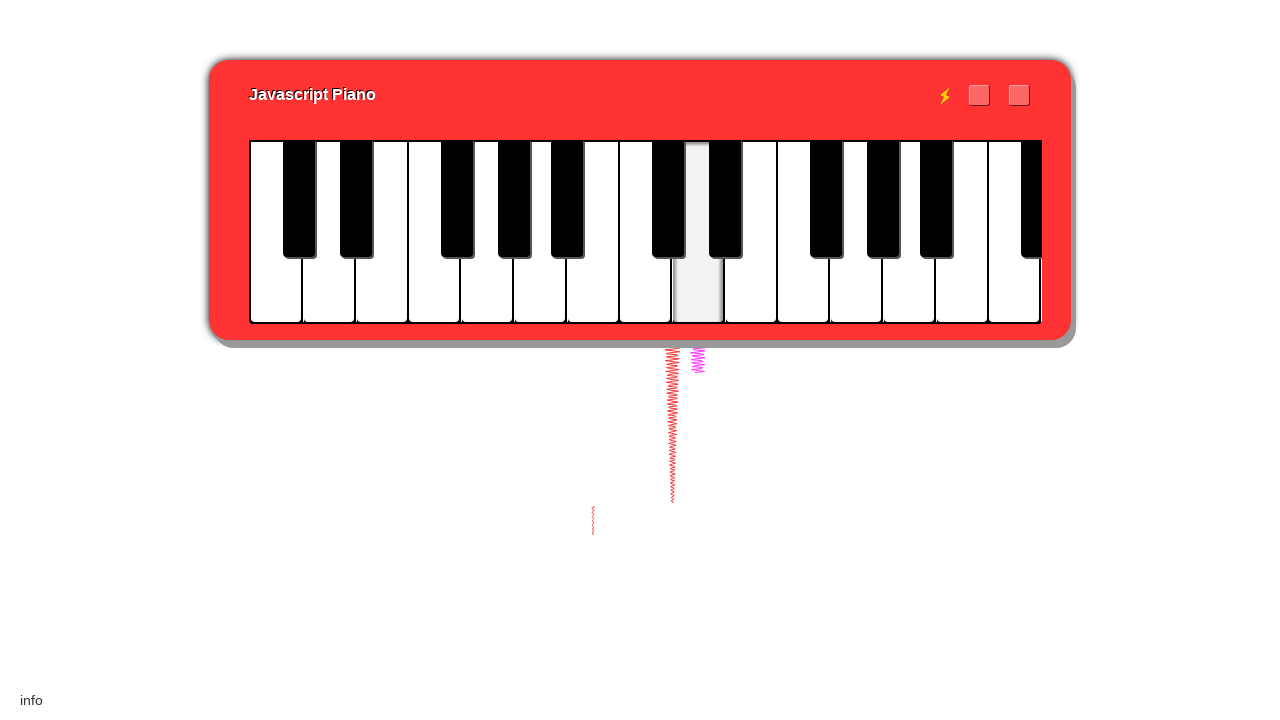

Pressed piano key: d (position 1) at (698, 232) on div[data-key="2"]
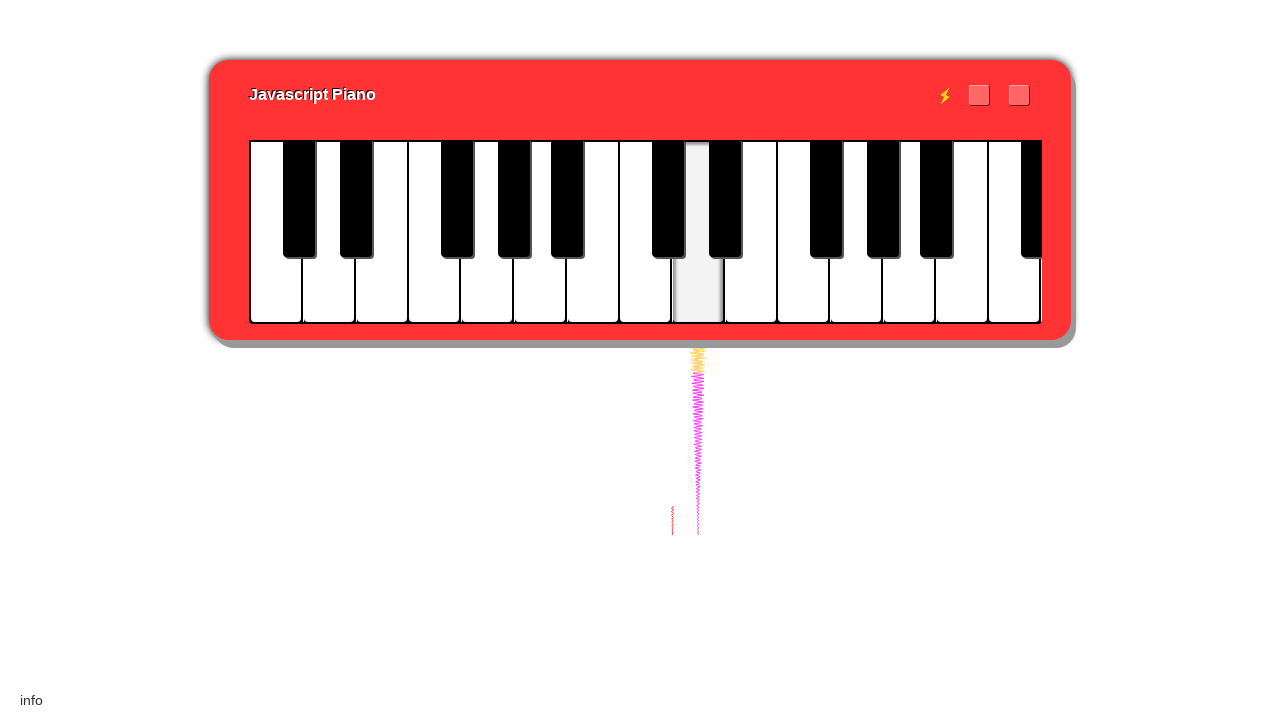

Pressed piano key: f (position 1) at (803, 232) on div[data-key="5"]
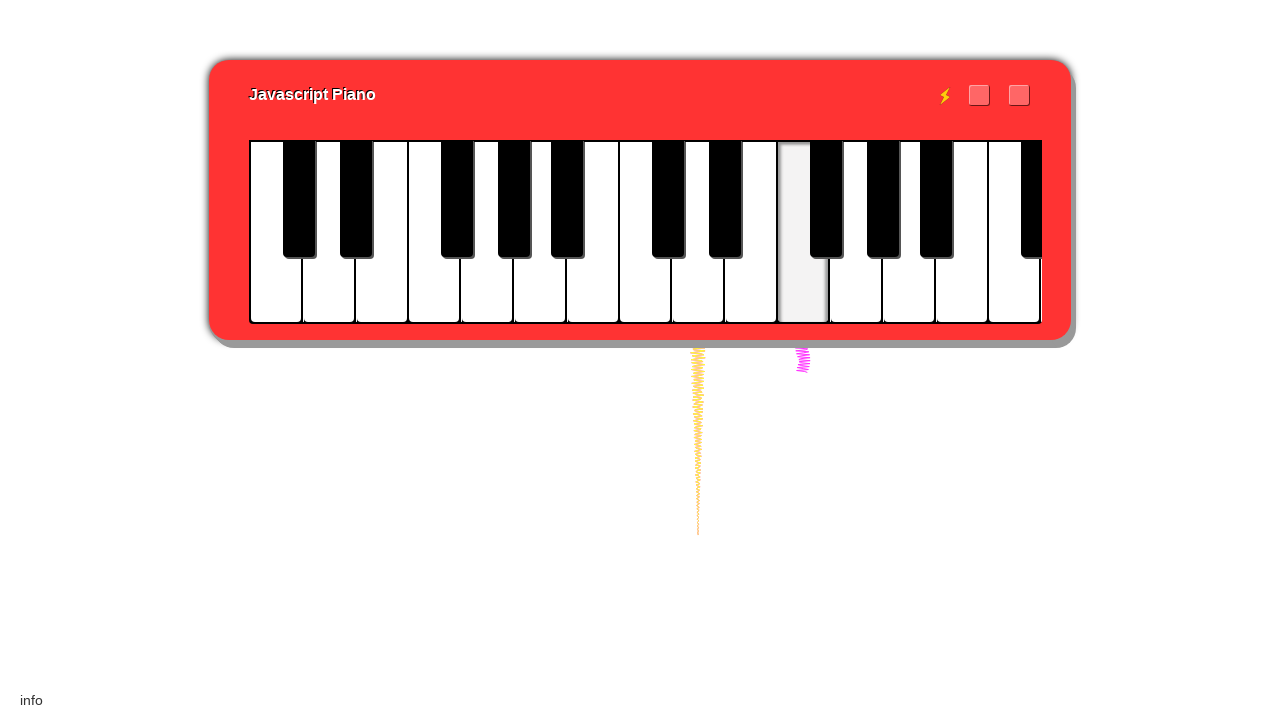

Pressed piano key: e (position 1) at (751, 232) on div[data-key="4"]
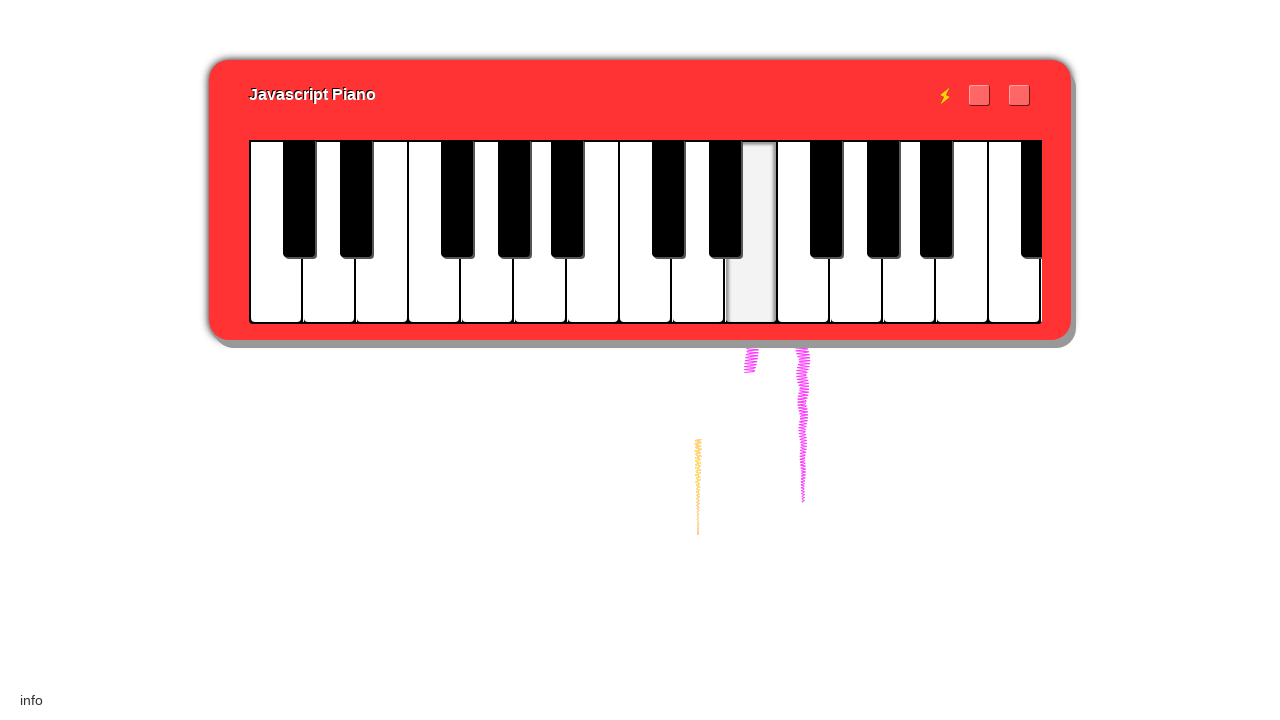

Pressed piano key: d (position 1) at (698, 232) on div[data-key="2"]
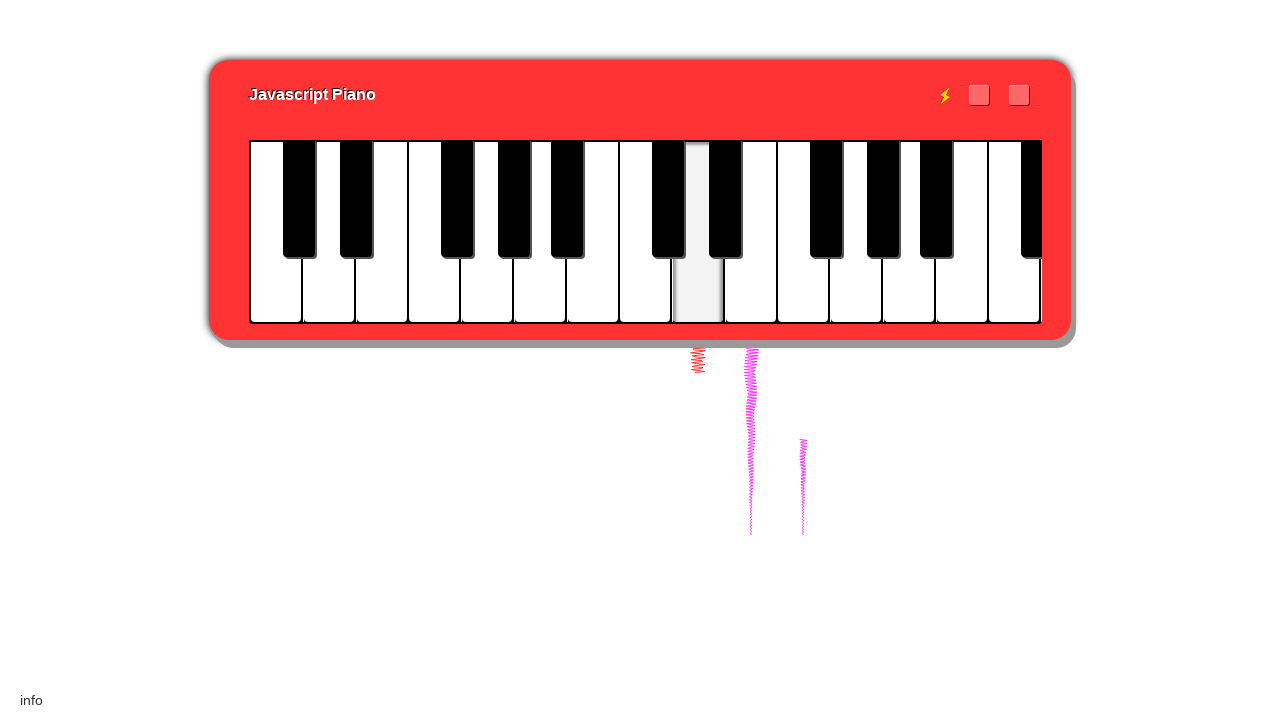

Pressed piano key: c# (position 1) at (672, 232) on div[data-key="1"]
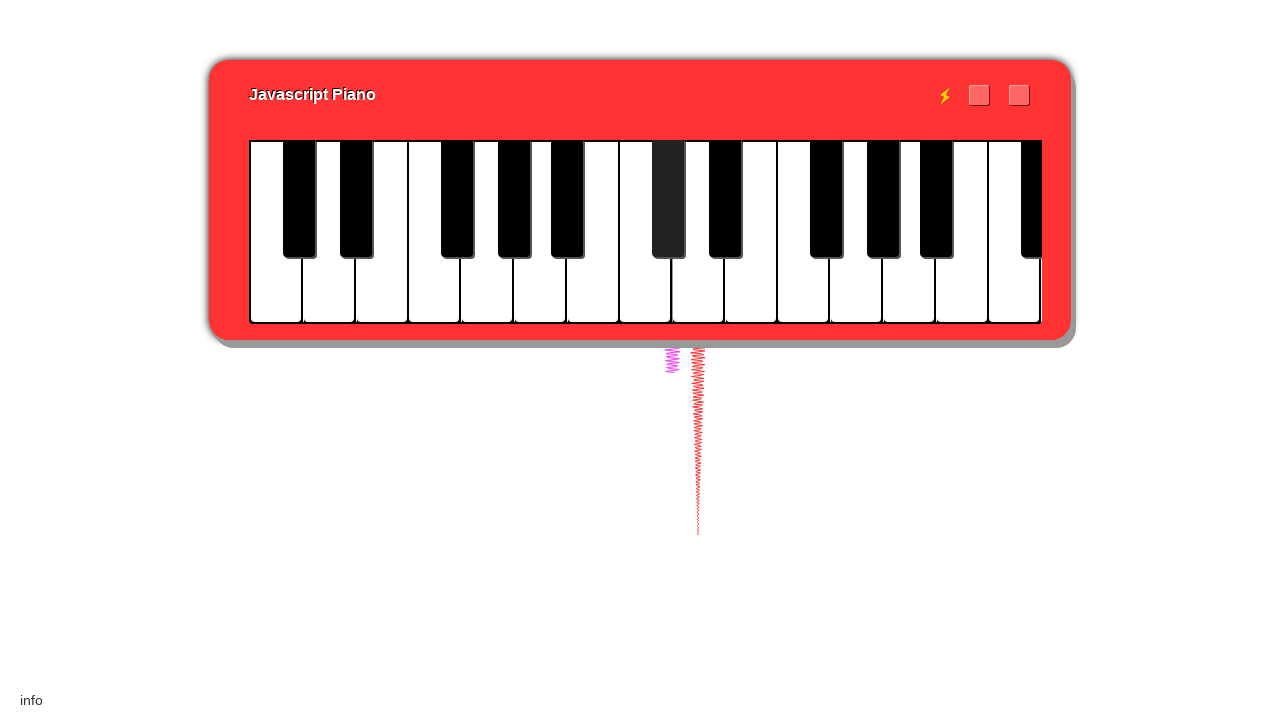

Pressed piano key: d (position 1) at (698, 232) on div[data-key="2"]
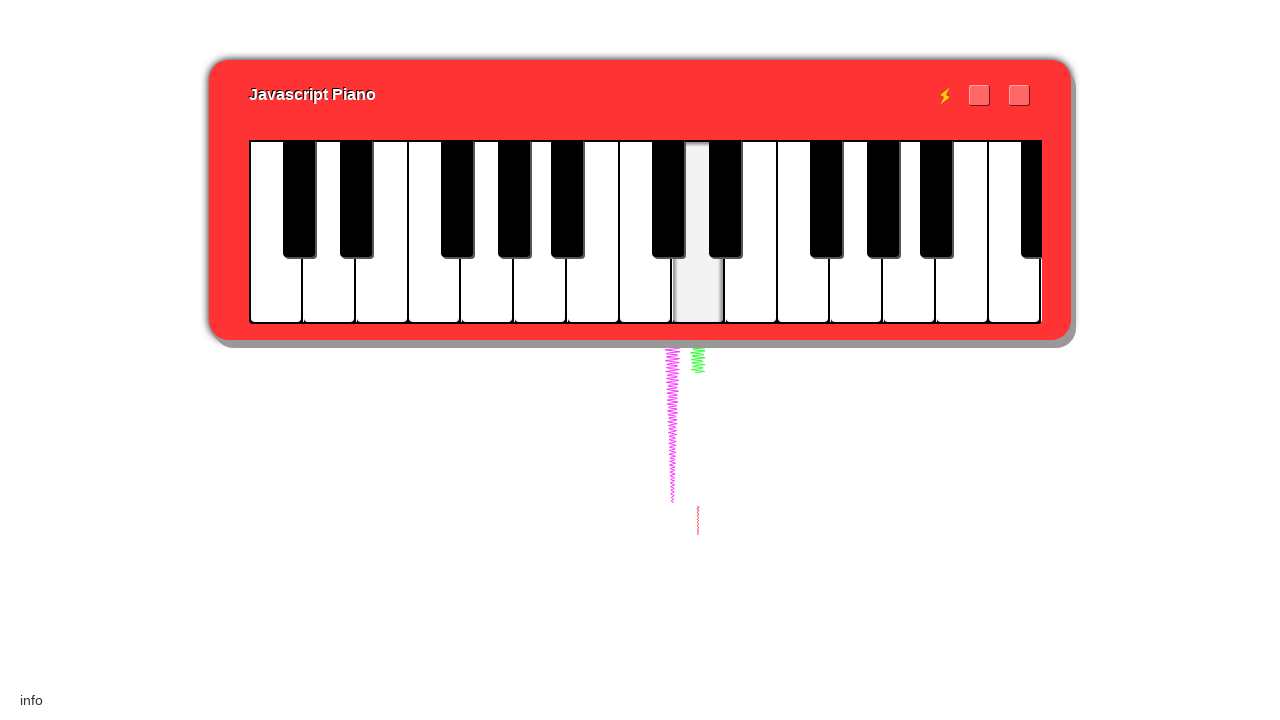

Pressed piano key: e (position 1) at (751, 232) on div[data-key="4"]
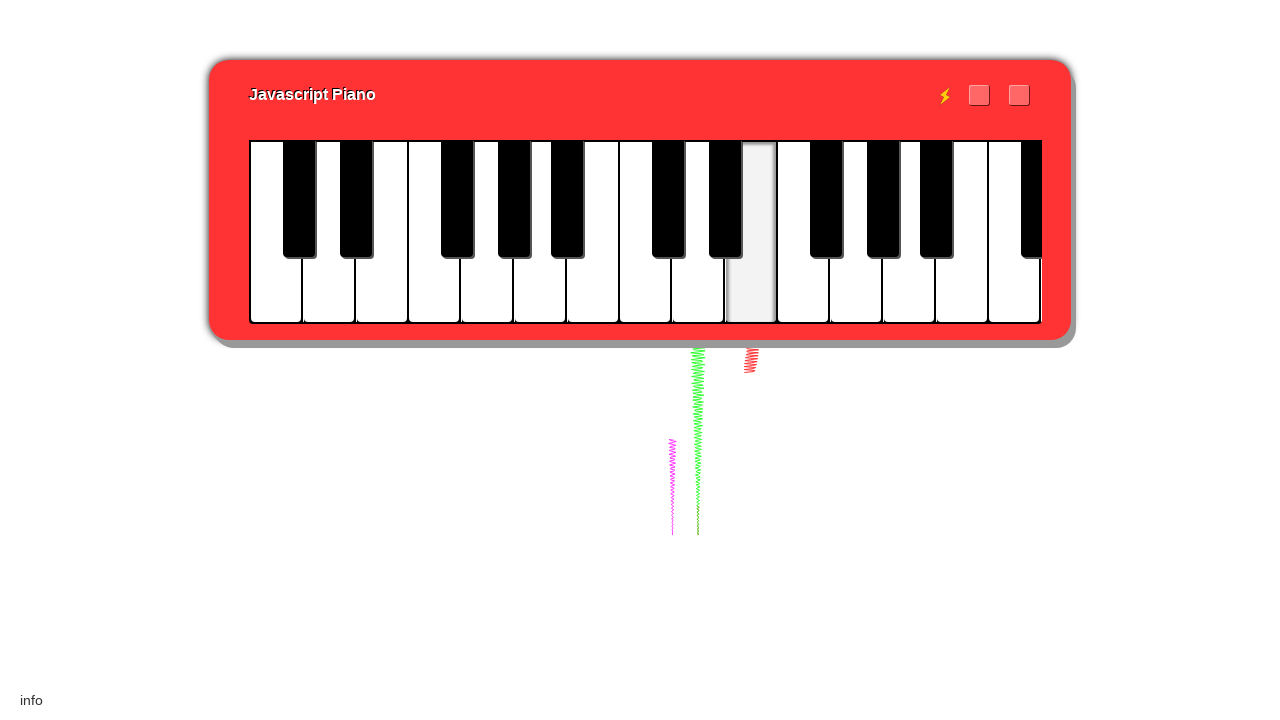

Pressed piano key: d (position 1) at (698, 232) on div[data-key="2"]
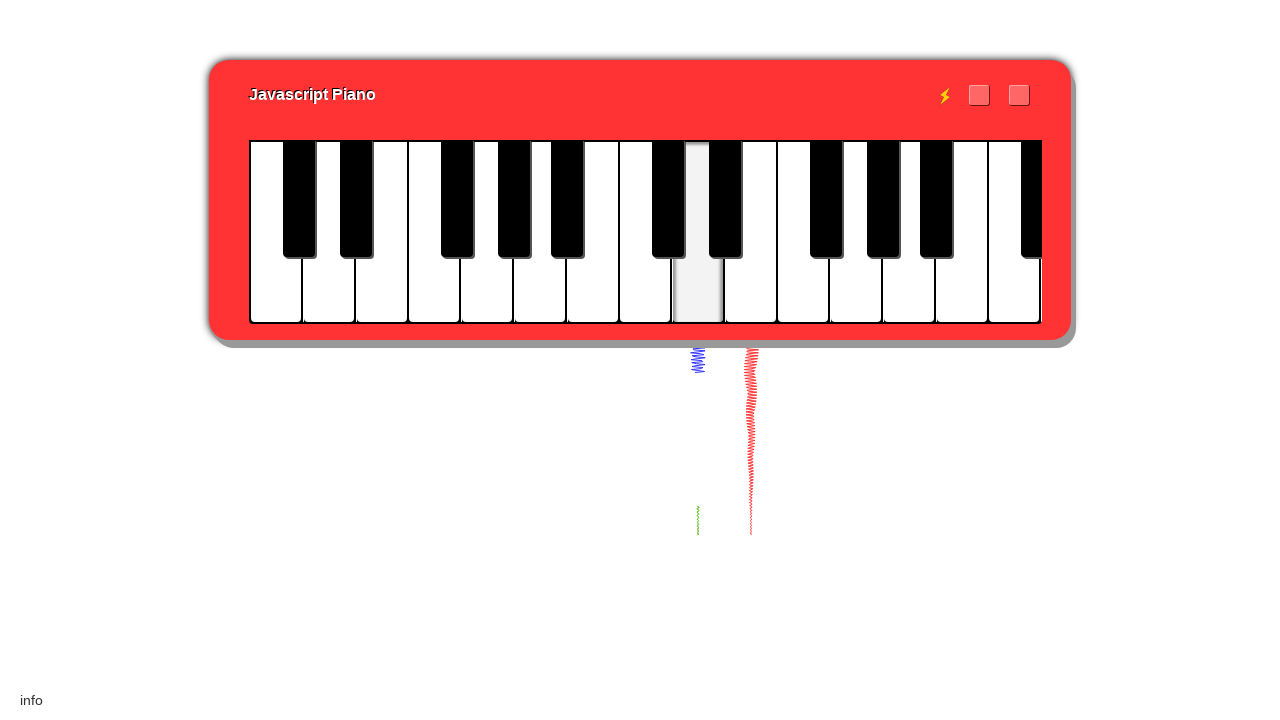

Pressed piano key: g (position 1) at (856, 232) on div[data-key="7"]
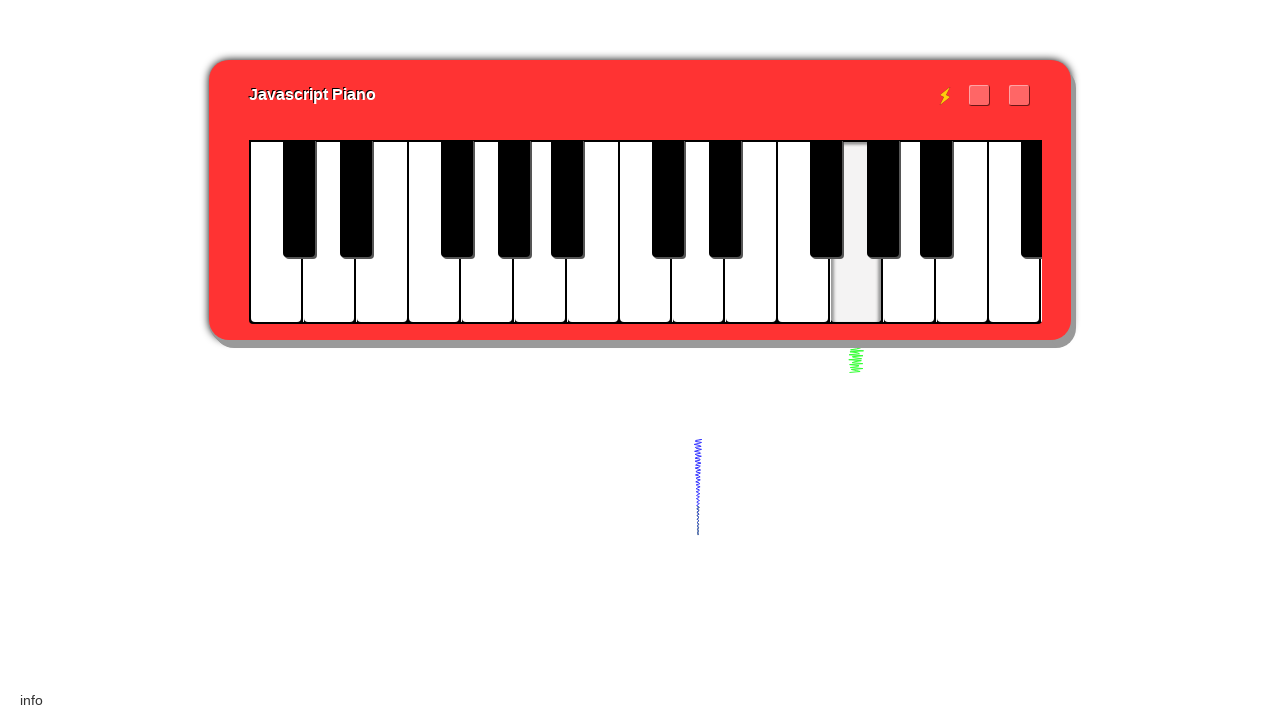

Pressed piano key: f (position 1) at (803, 232) on div[data-key="5"]
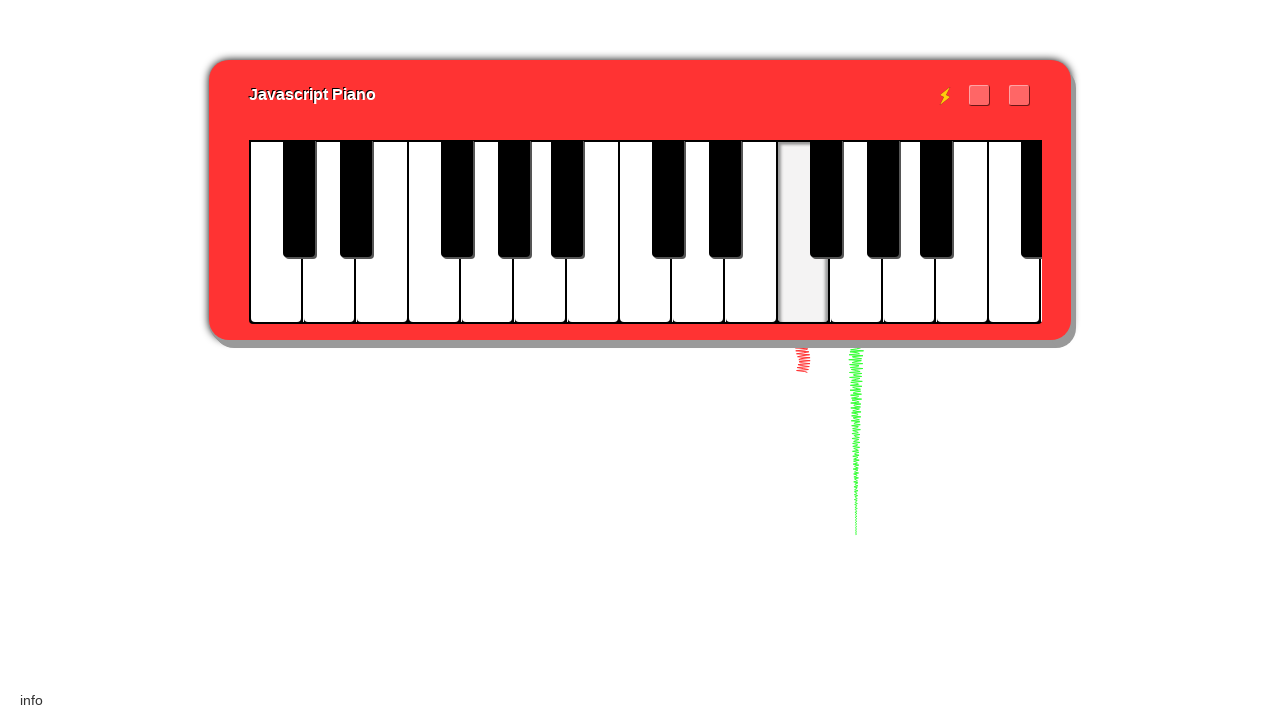

Pressed piano key: e (position 1) at (751, 232) on div[data-key="4"]
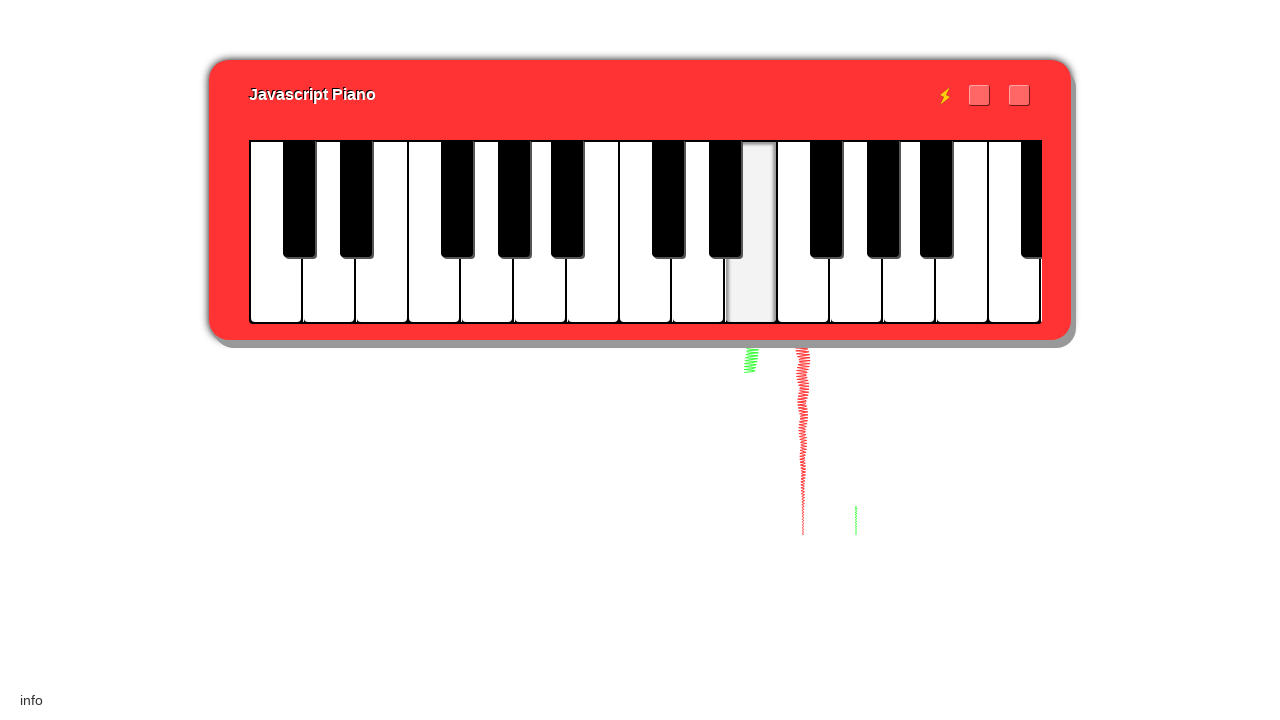

Pressed piano key: d (position 1) at (698, 232) on div[data-key="2"]
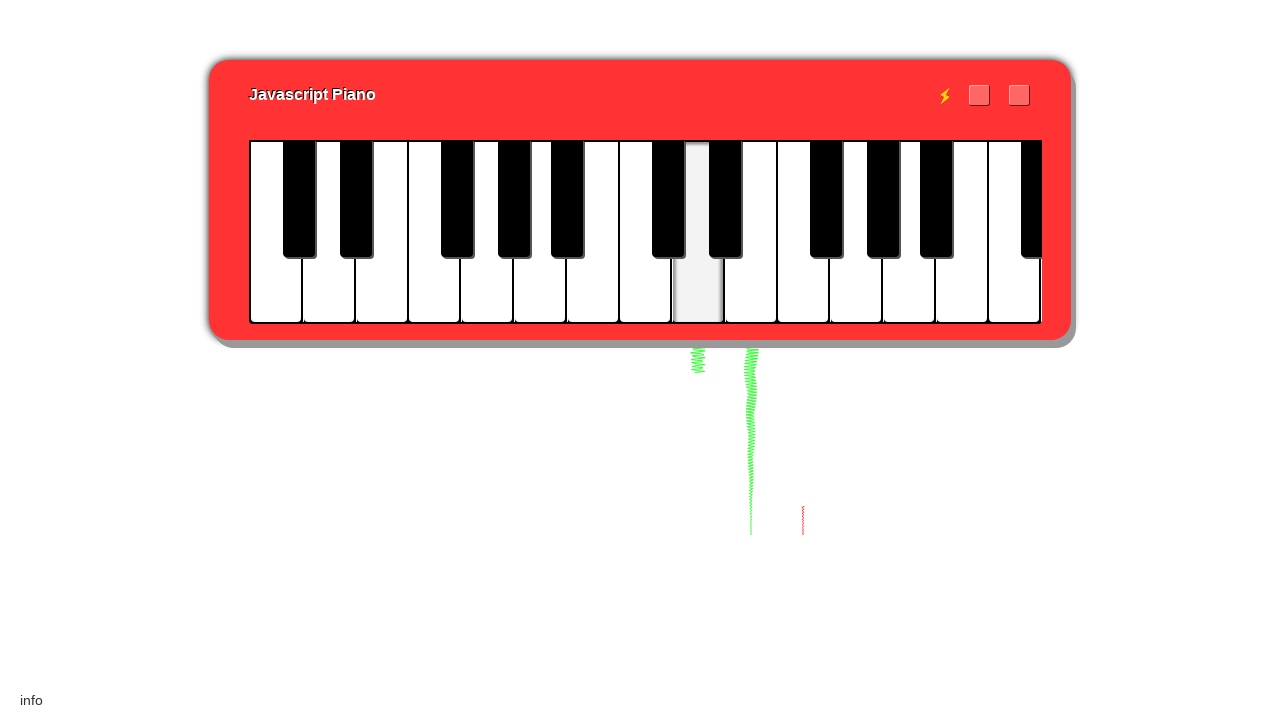

Pressed piano key: e (position 1) at (751, 232) on div[data-key="4"]
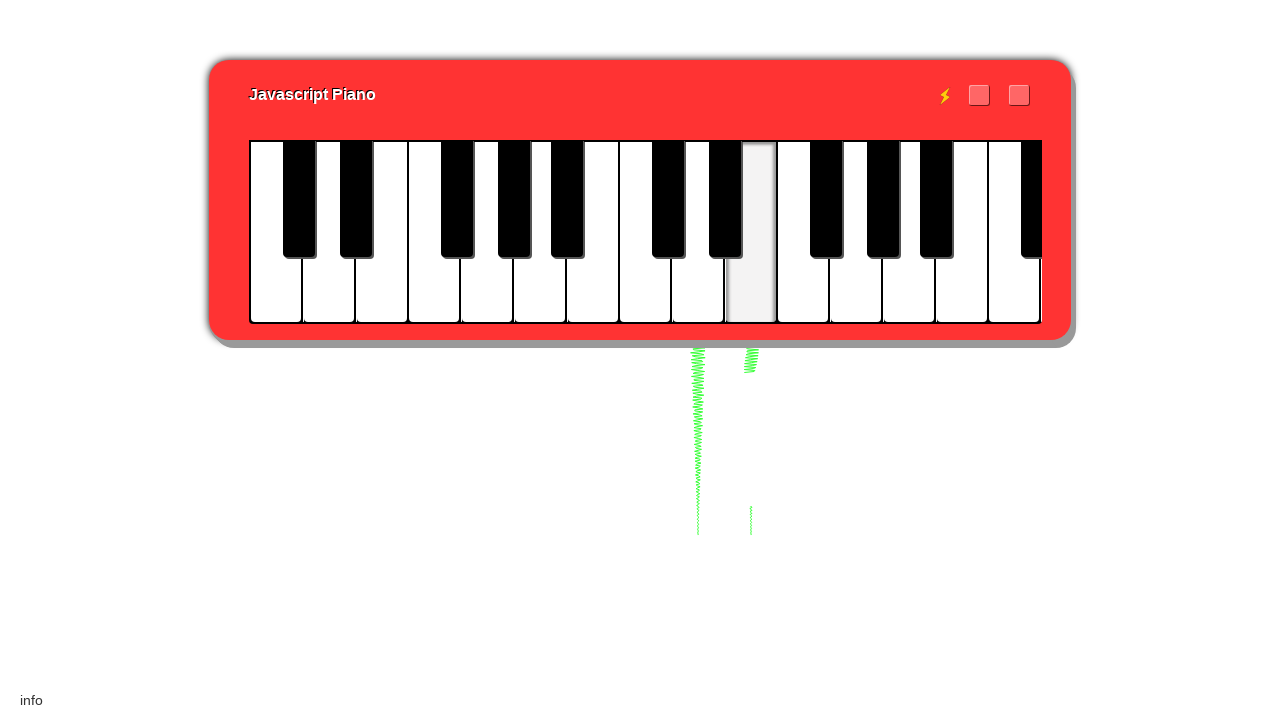

Pressed piano key: d (position 1) at (698, 232) on div[data-key="2"]
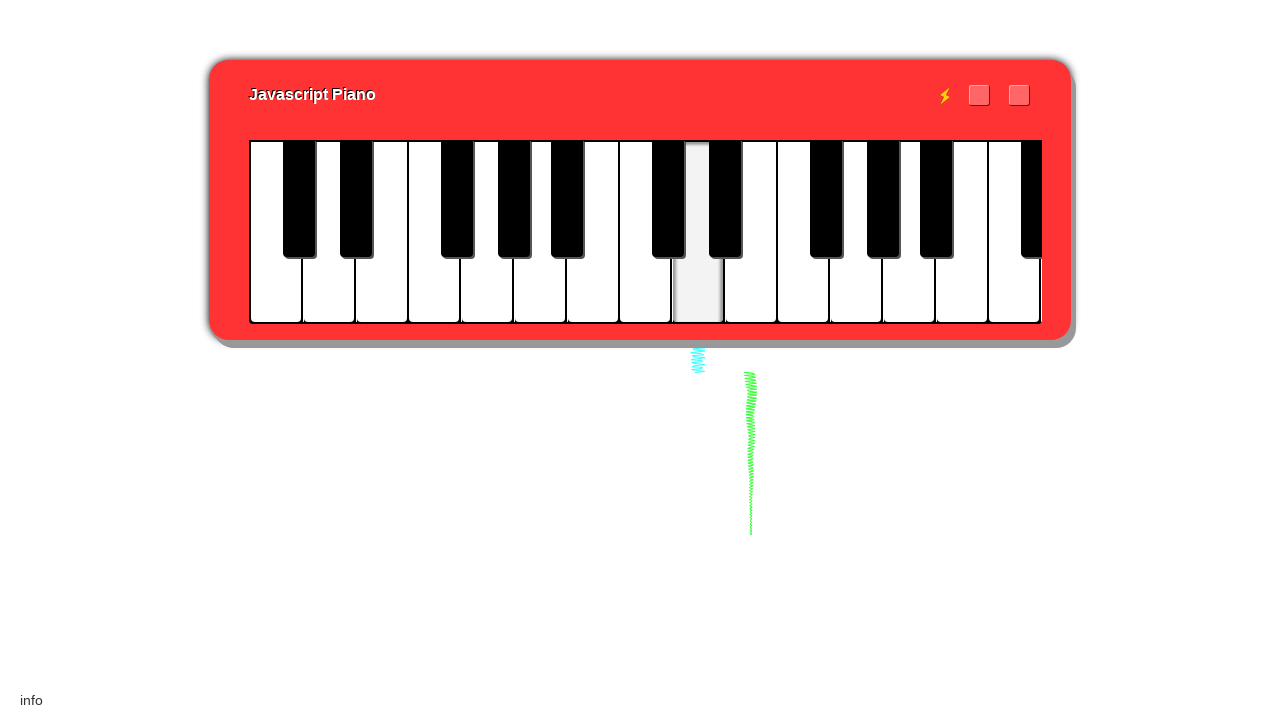

Pressed piano key: c# (position 1) at (672, 232) on div[data-key="1"]
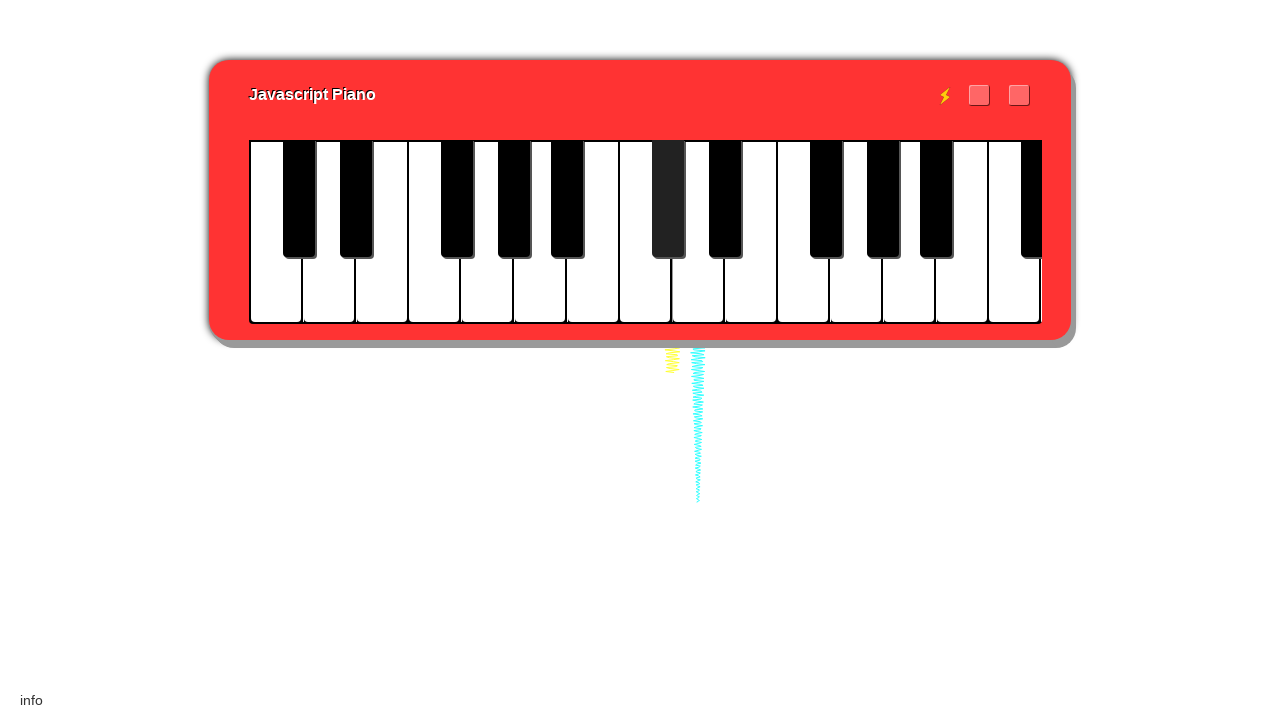

Pressed piano key: b (position 0) at (593, 232) on div[data-key="-1"]
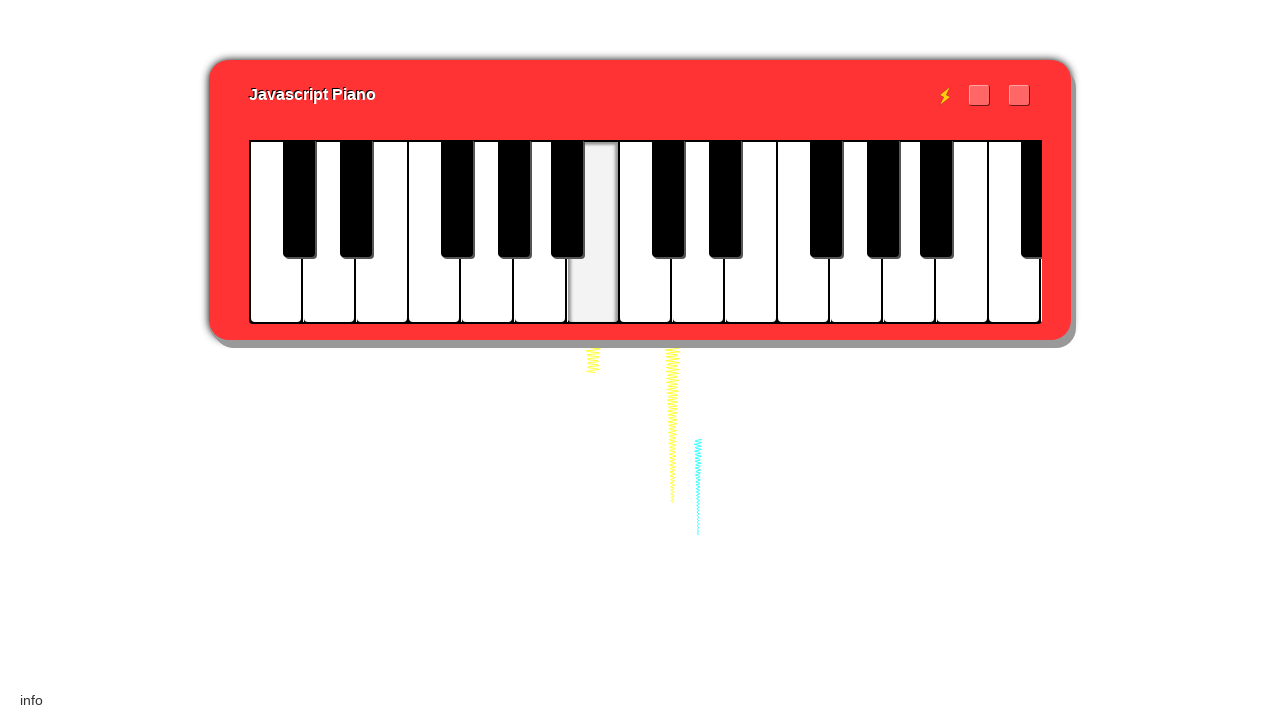

Pressed piano key: c# (position 1) at (672, 232) on div[data-key="1"]
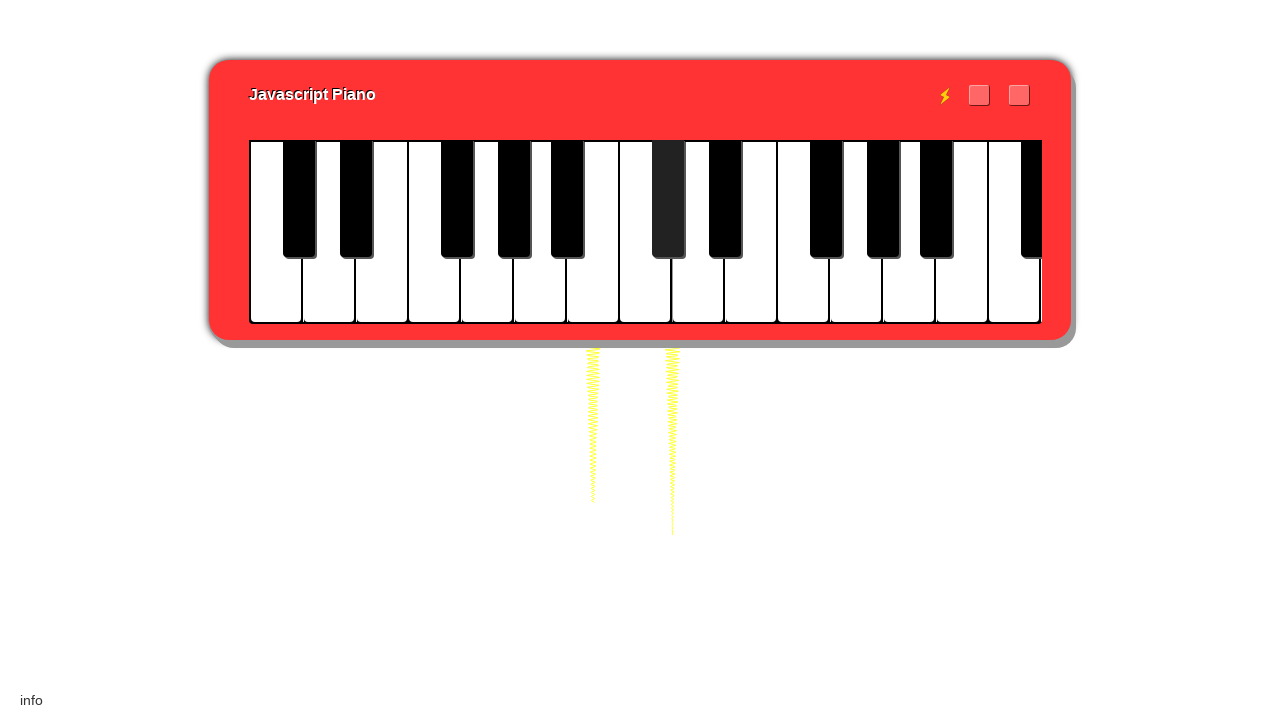

Pressed piano key: d (position 1) at (698, 232) on div[data-key="2"]
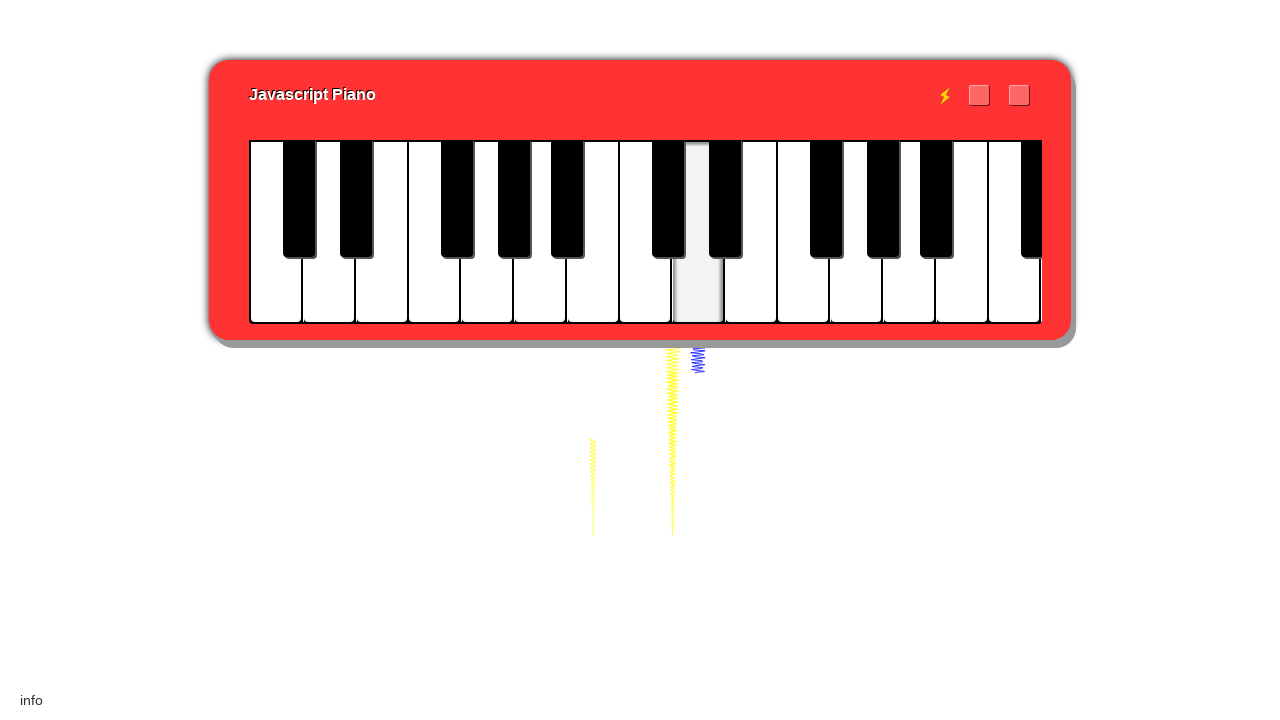

Pressed piano key: e (position 1) at (751, 232) on div[data-key="4"]
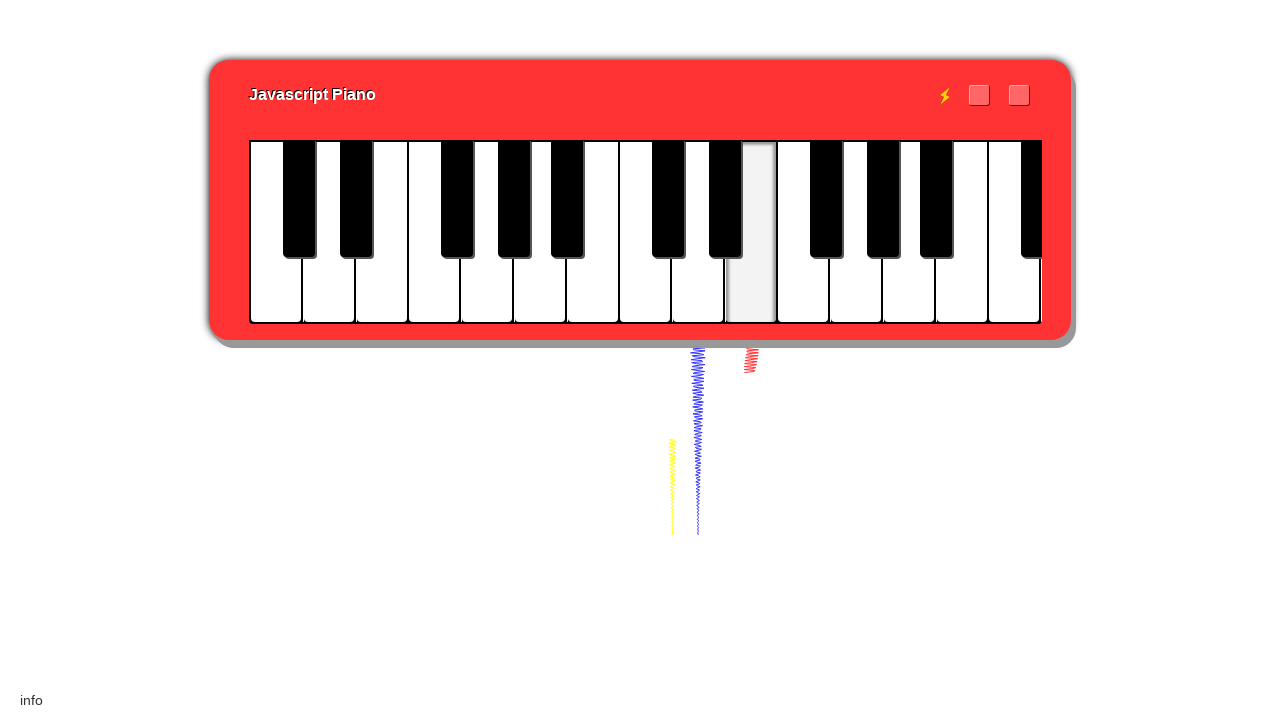

Pressed piano key: eb (position 1) at (726, 232) on div[data-key="3"]
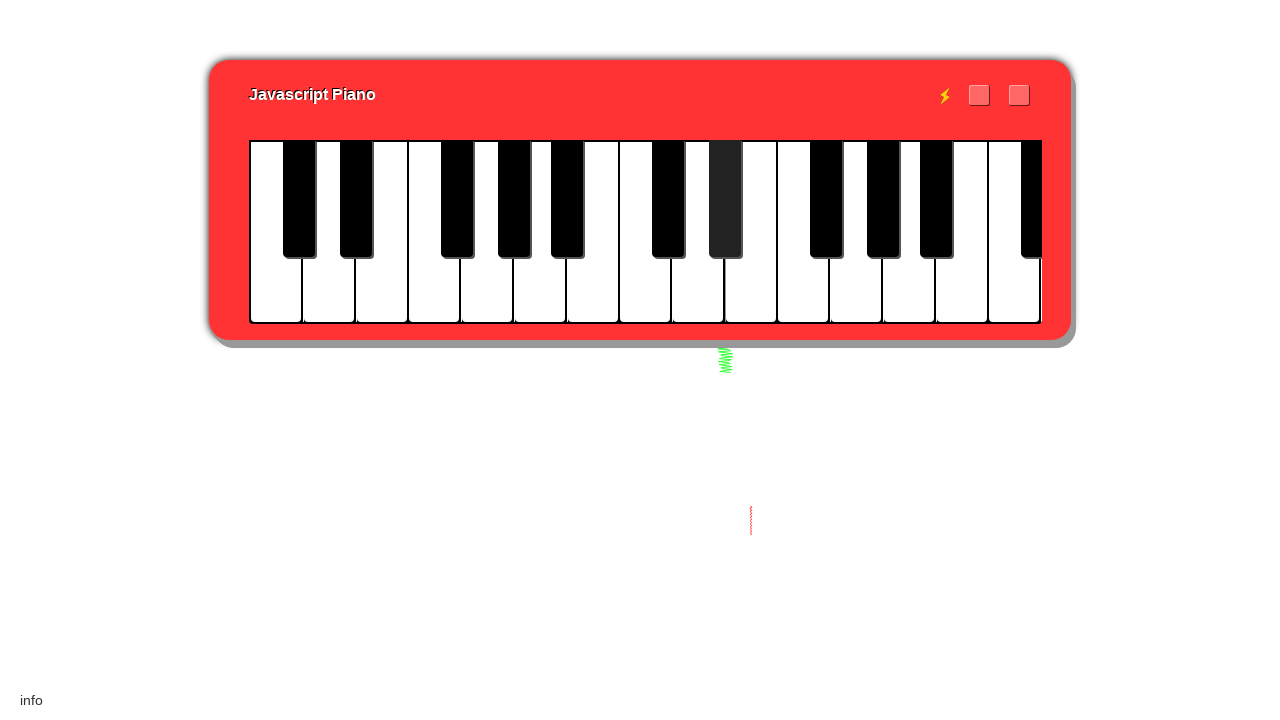

Pressed piano key: d (position 1) at (698, 232) on div[data-key="2"]
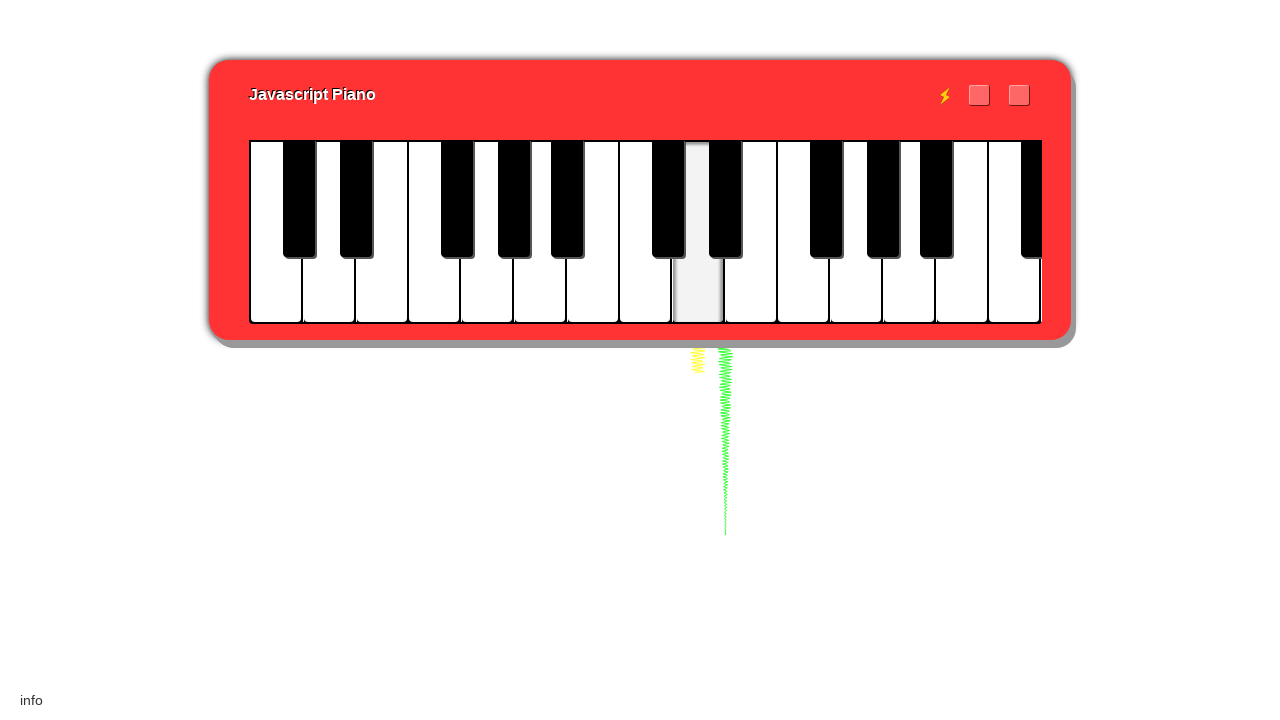

Pressed piano key: c (position 1) at (645, 232) on div[data-key="0"]
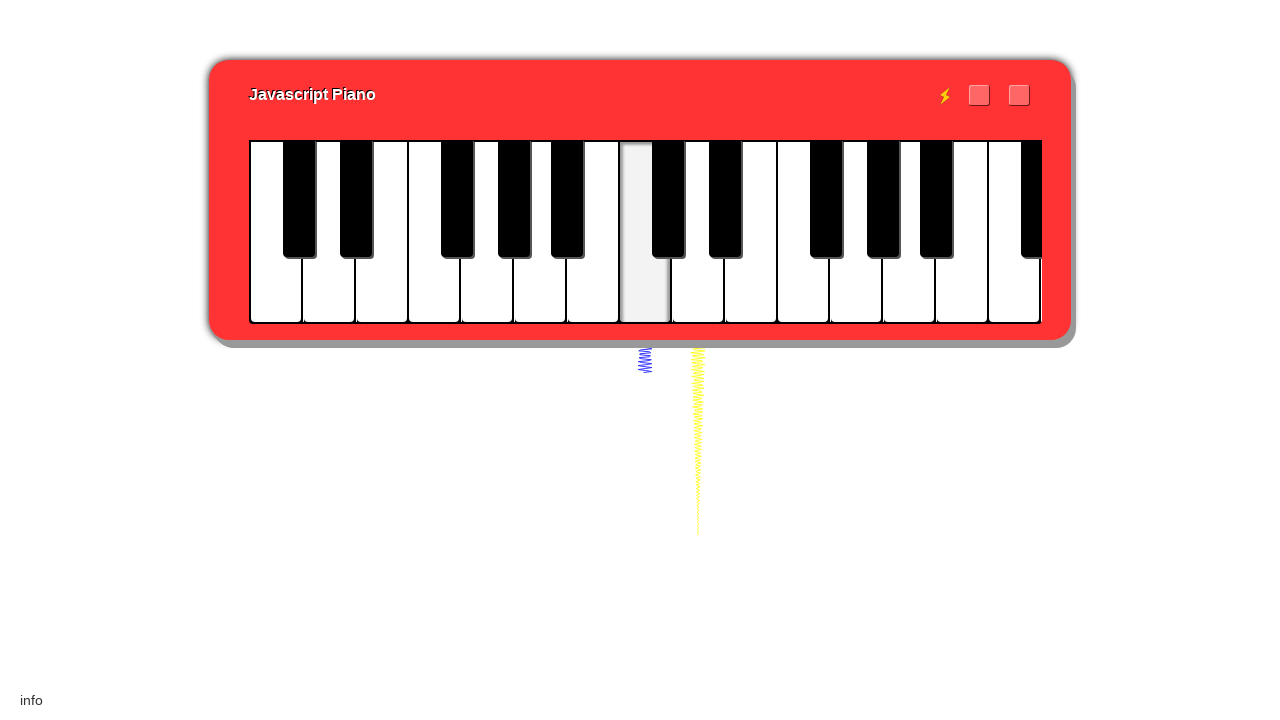

Pressed piano key: bb (position 0) at (568, 232) on div[data-key="-2"]
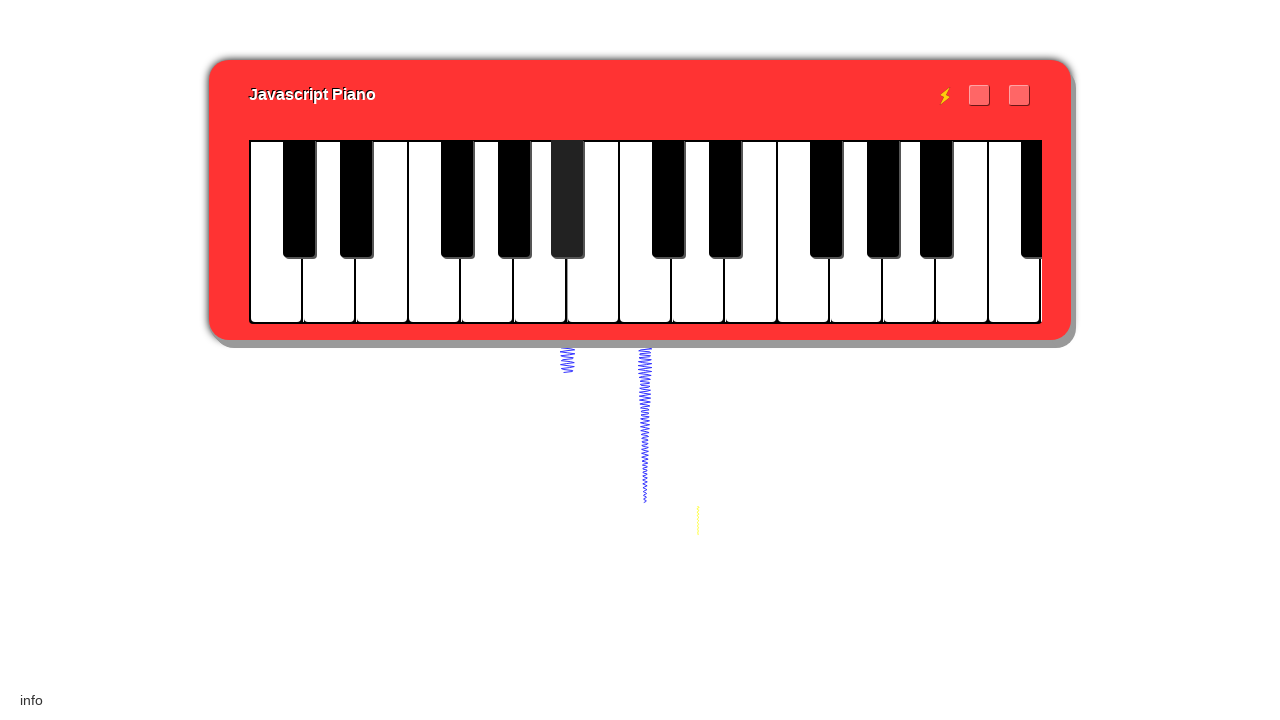

Pressed piano key: c (position 1) at (645, 232) on div[data-key="0"]
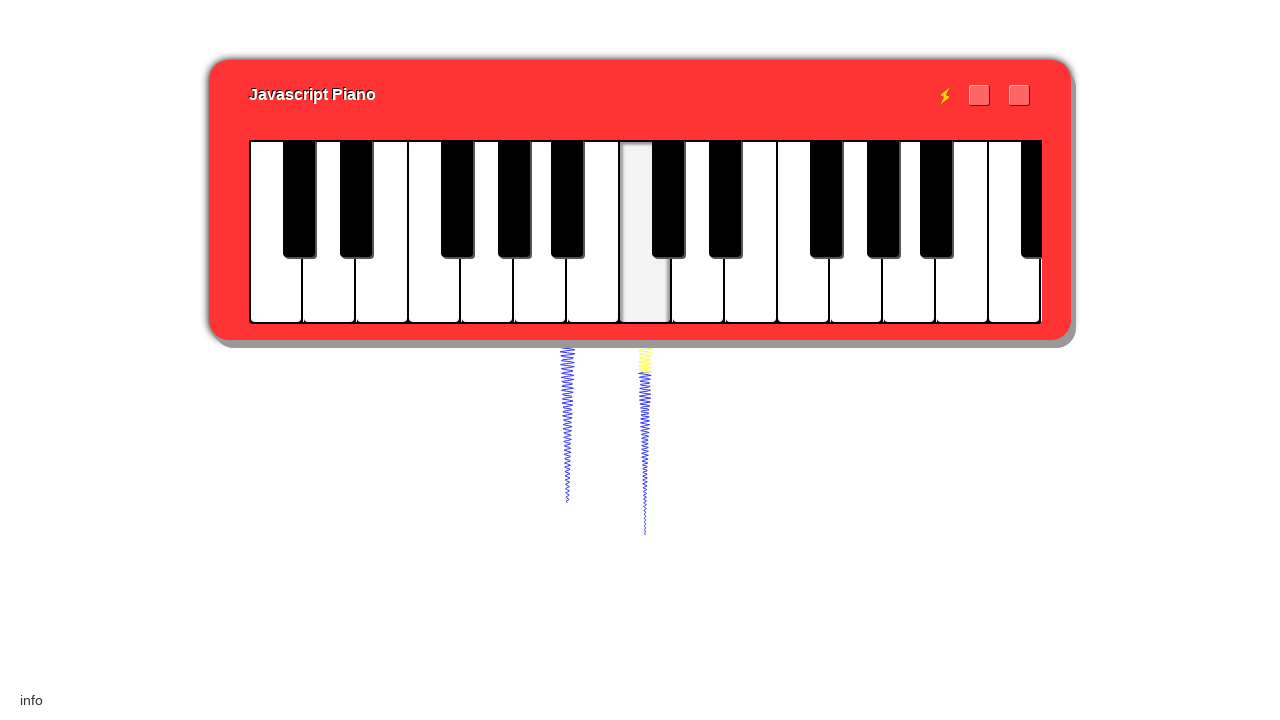

Pressed piano key: d (position 1) at (698, 232) on div[data-key="2"]
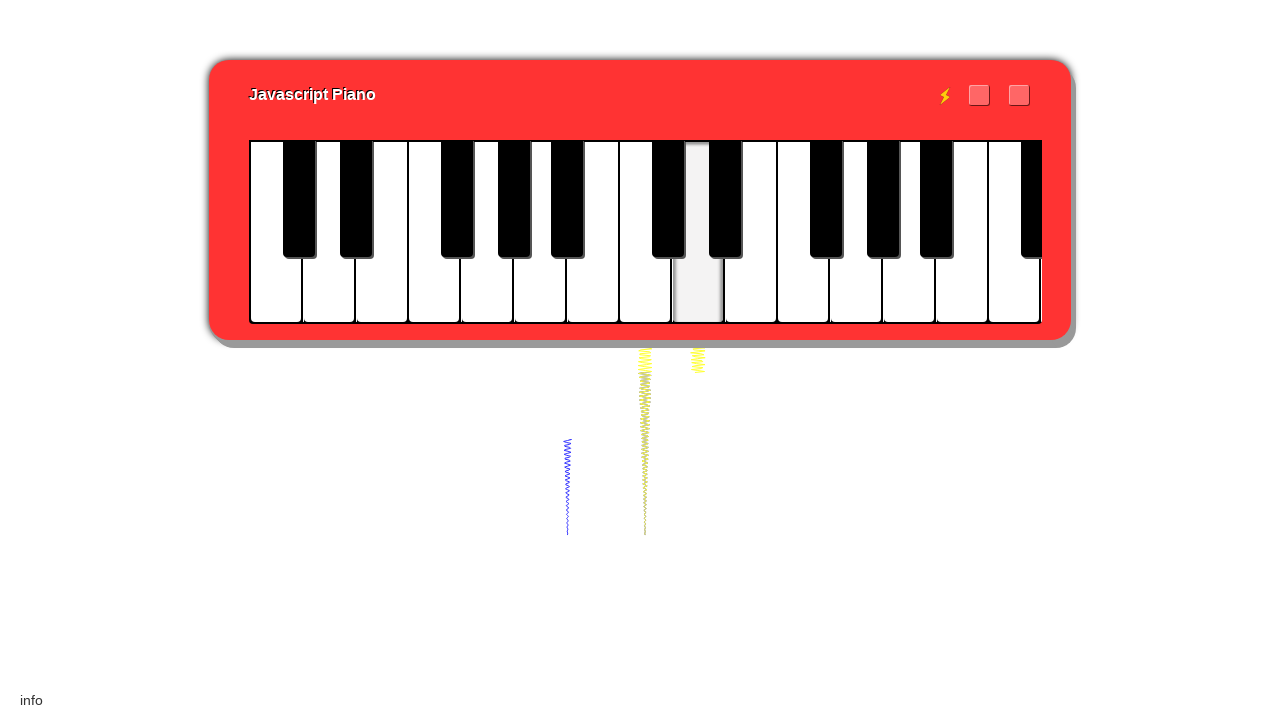

Pressed piano key: e (position 1) at (751, 232) on div[data-key="4"]
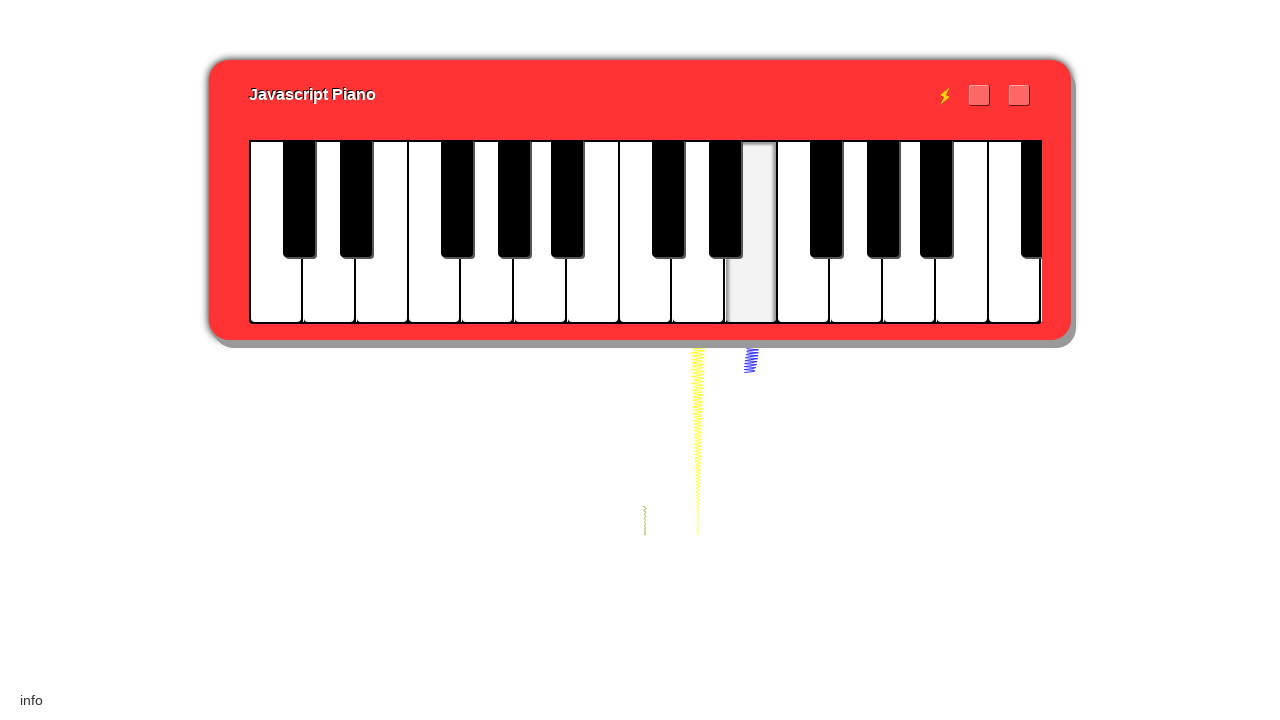

Pressed piano key: f (position 1) at (803, 232) on div[data-key="5"]
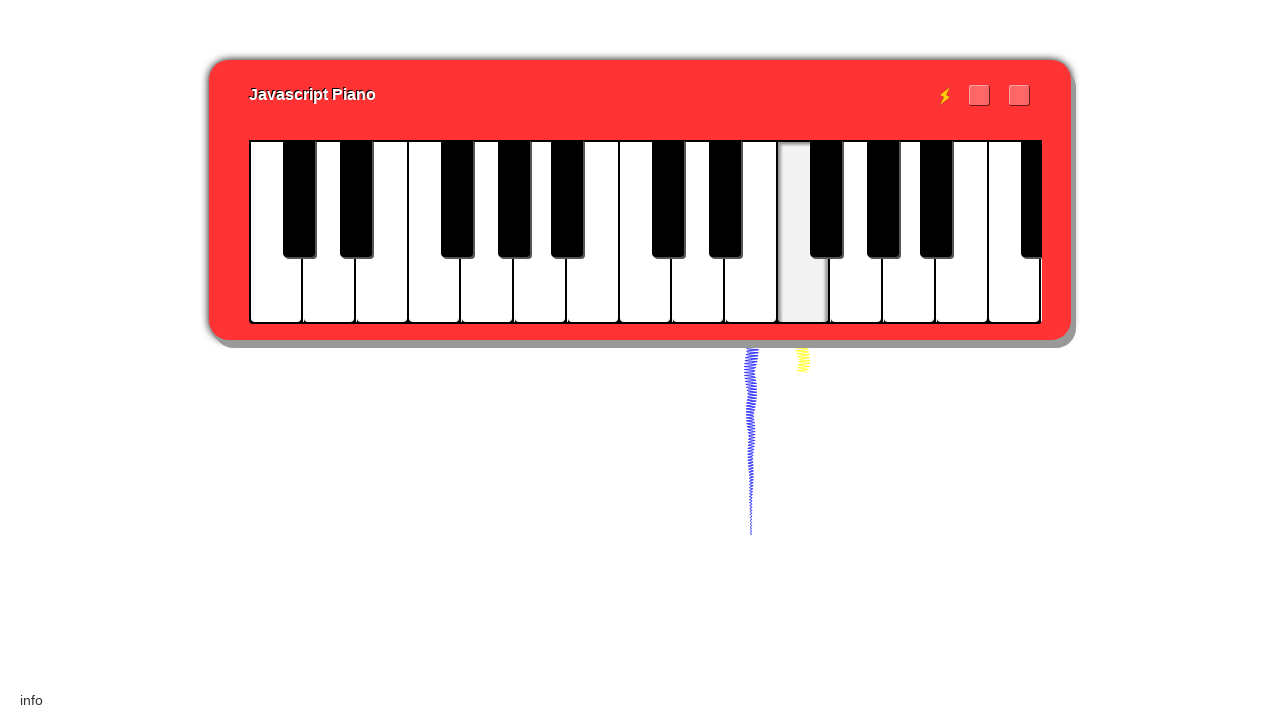

Pressed piano key: eb (position 1) at (726, 232) on div[data-key="3"]
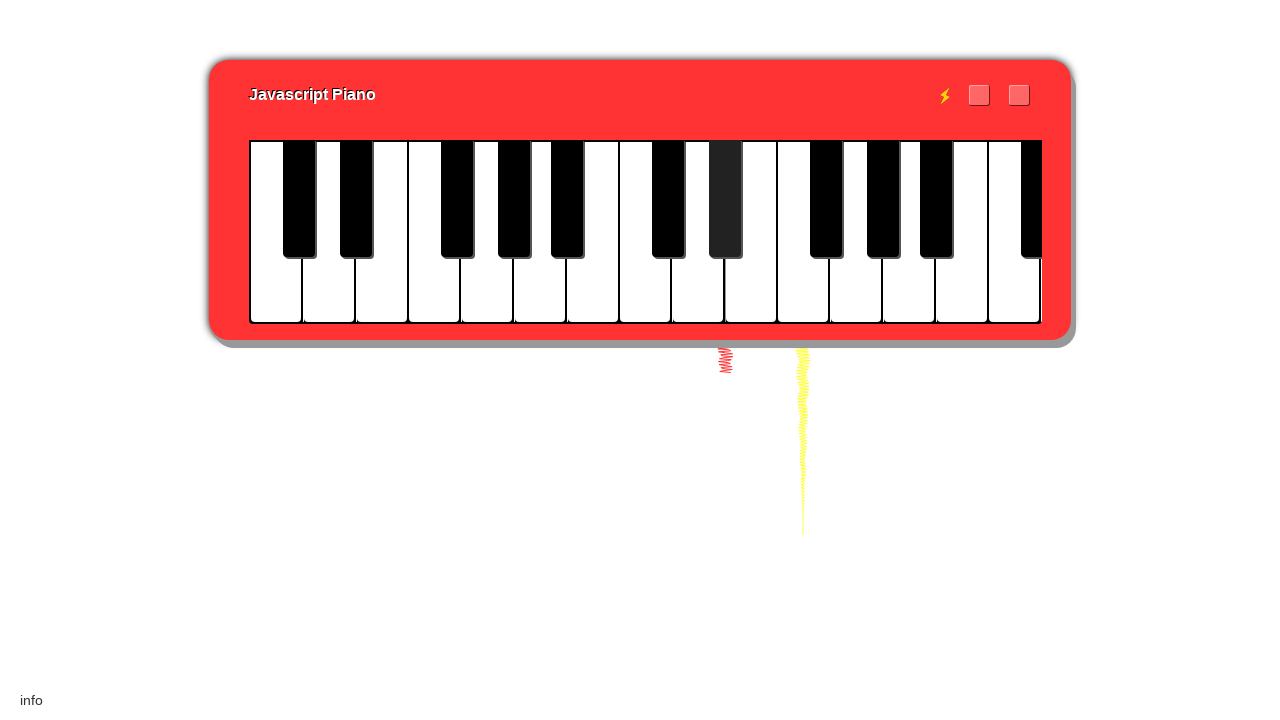

Pressed piano key: d (position 1) at (698, 232) on div[data-key="2"]
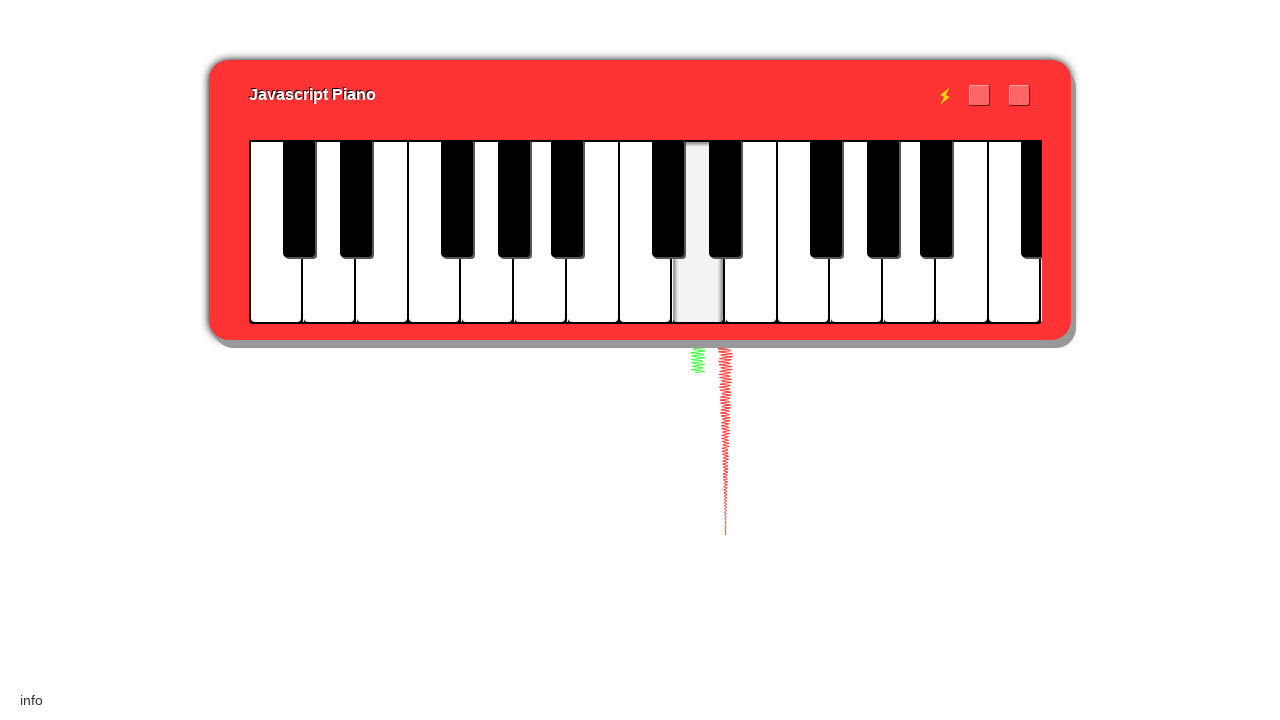

Pressed piano key: c (position 1) at (645, 232) on div[data-key="0"]
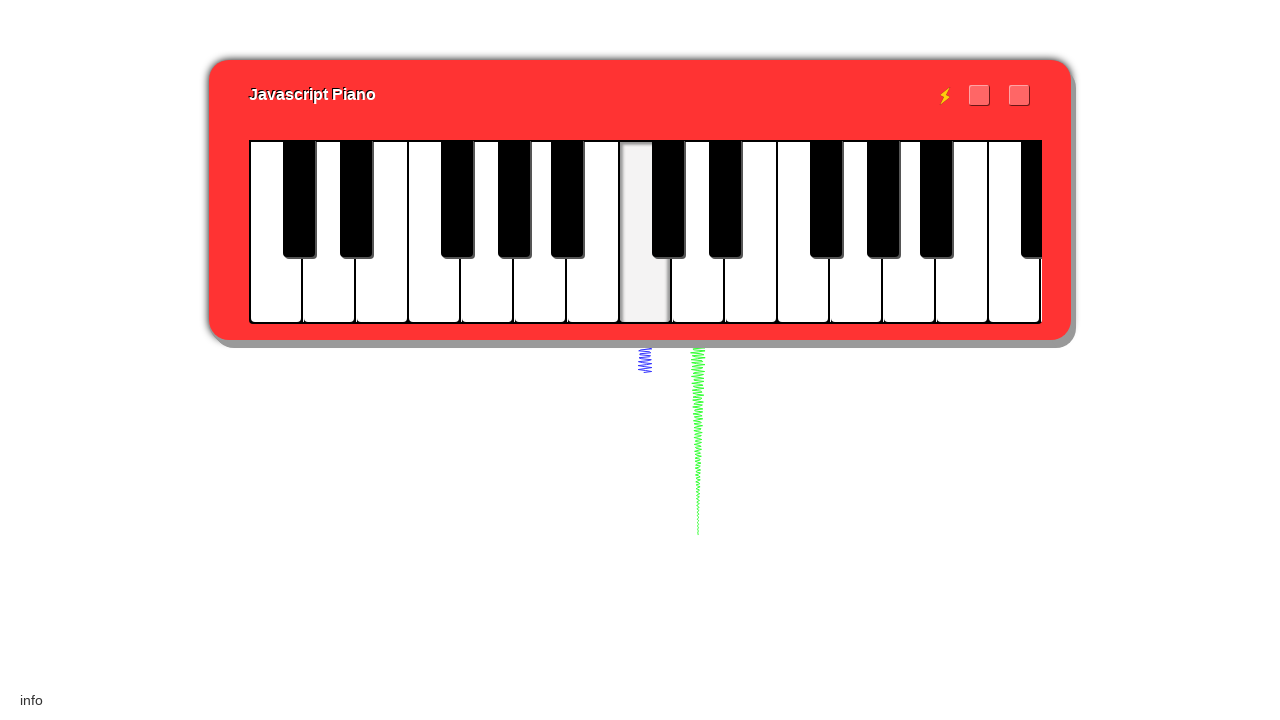

Pressed piano key: bb (position 0) at (568, 232) on div[data-key="-2"]
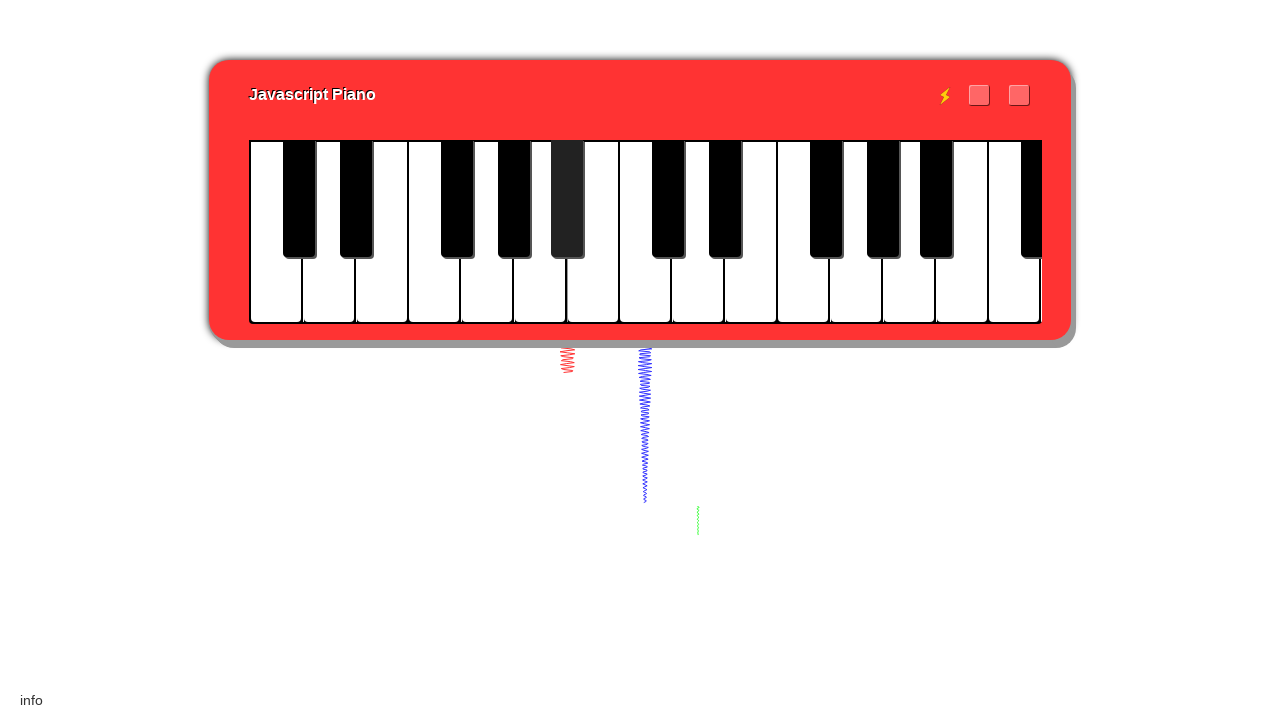

Pressed piano key: c (position 1) at (645, 232) on div[data-key="0"]
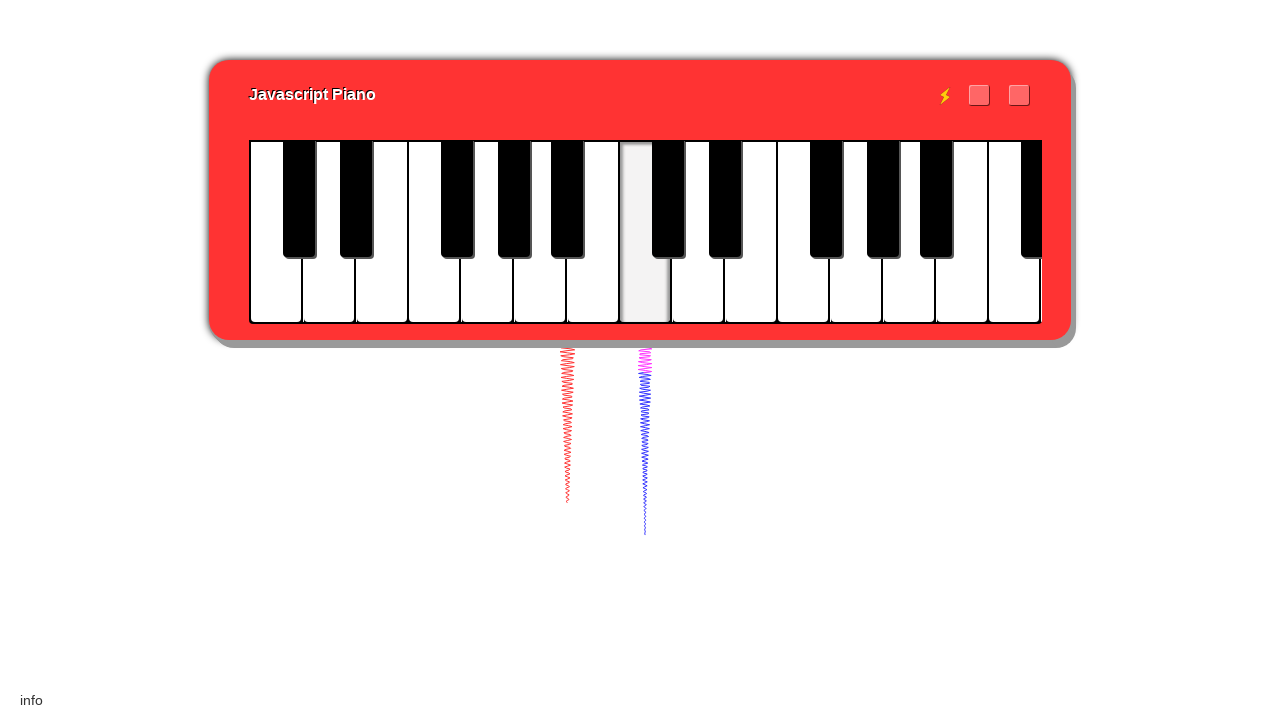

Pressed piano key: d (position 1) at (698, 232) on div[data-key="2"]
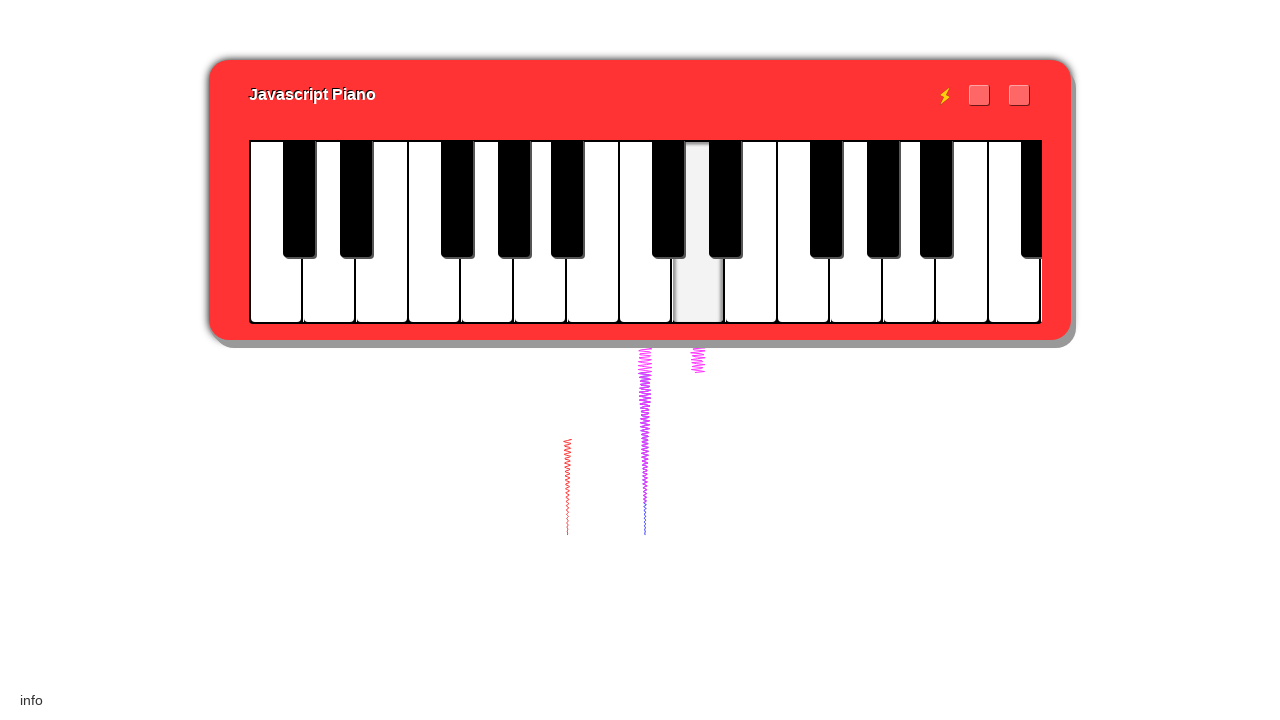

Pressed piano key: e (position 1) at (751, 232) on div[data-key="4"]
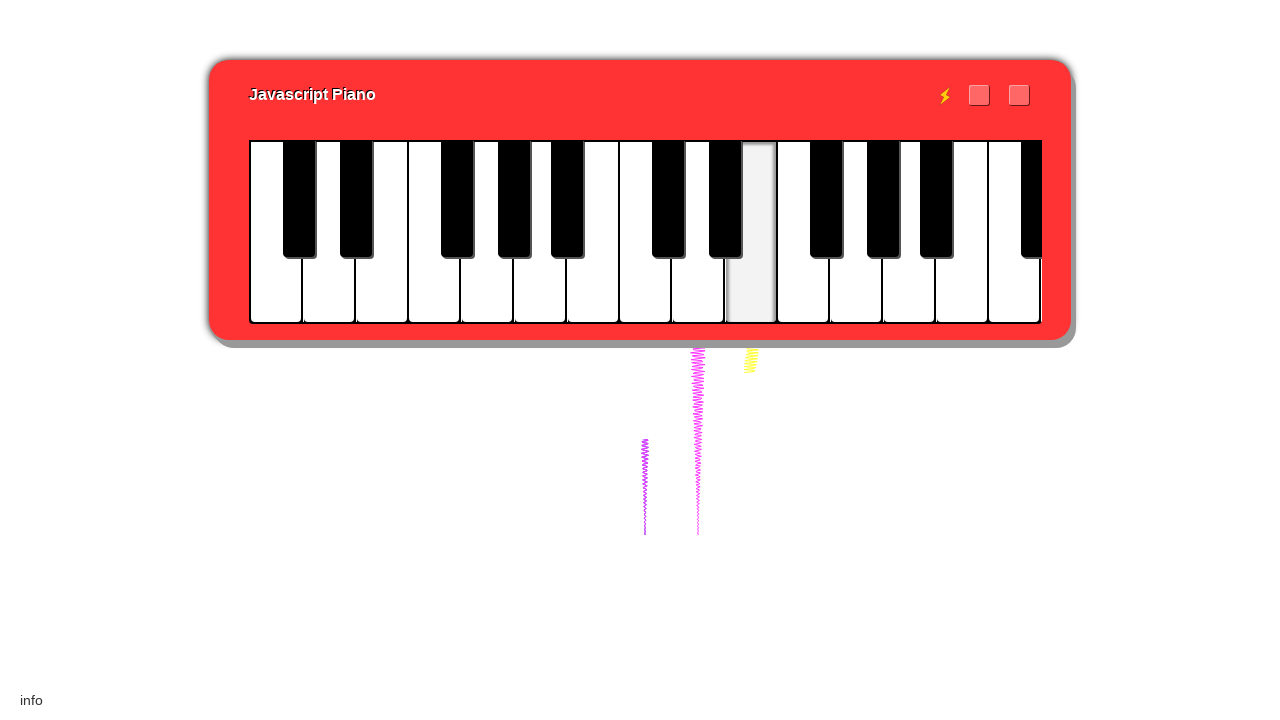

Pressed piano key: g (position 1) at (856, 232) on div[data-key="7"]
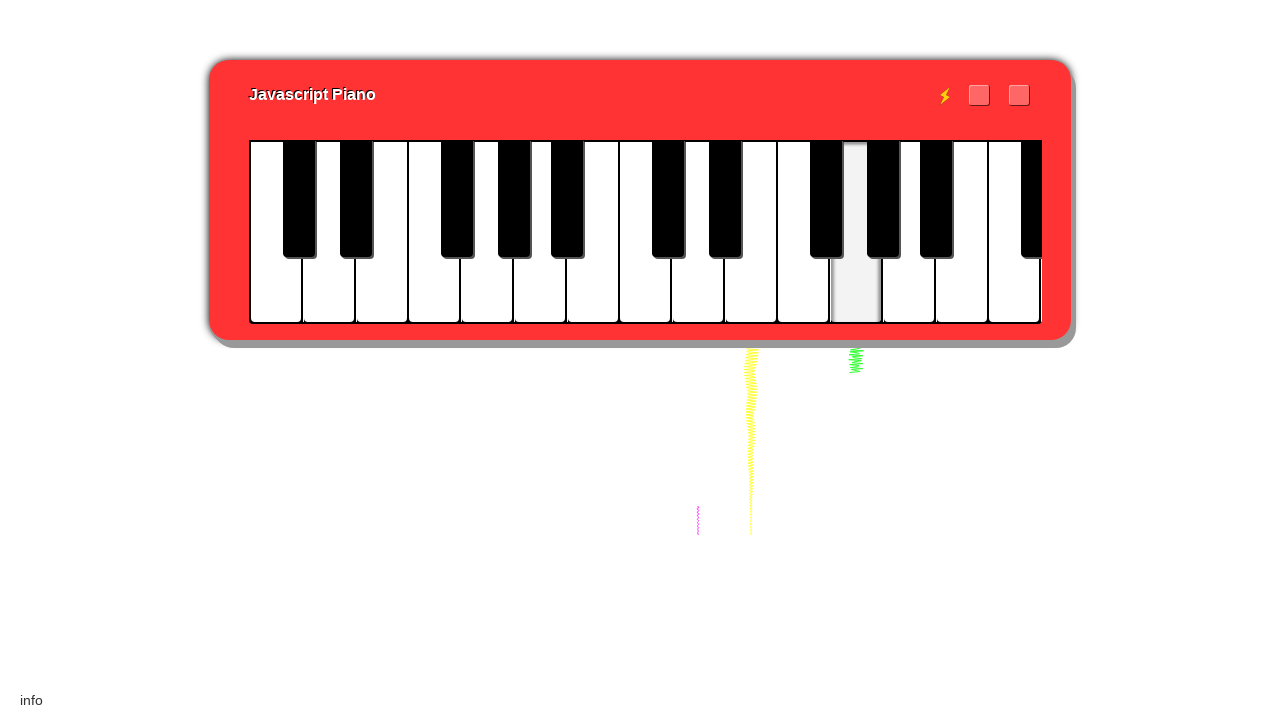

Pressed piano key: f (position 1) at (803, 232) on div[data-key="5"]
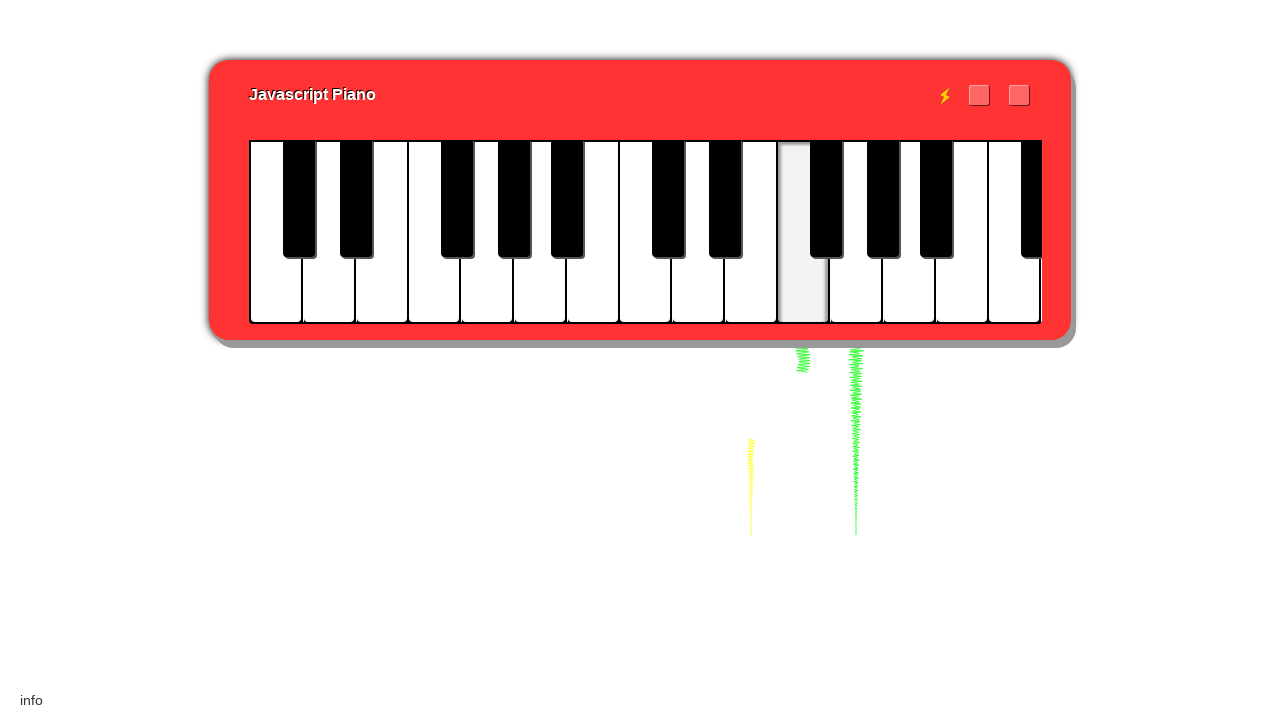

Pressed piano key: f# (position 1) at (830, 232) on div[data-key="6"]
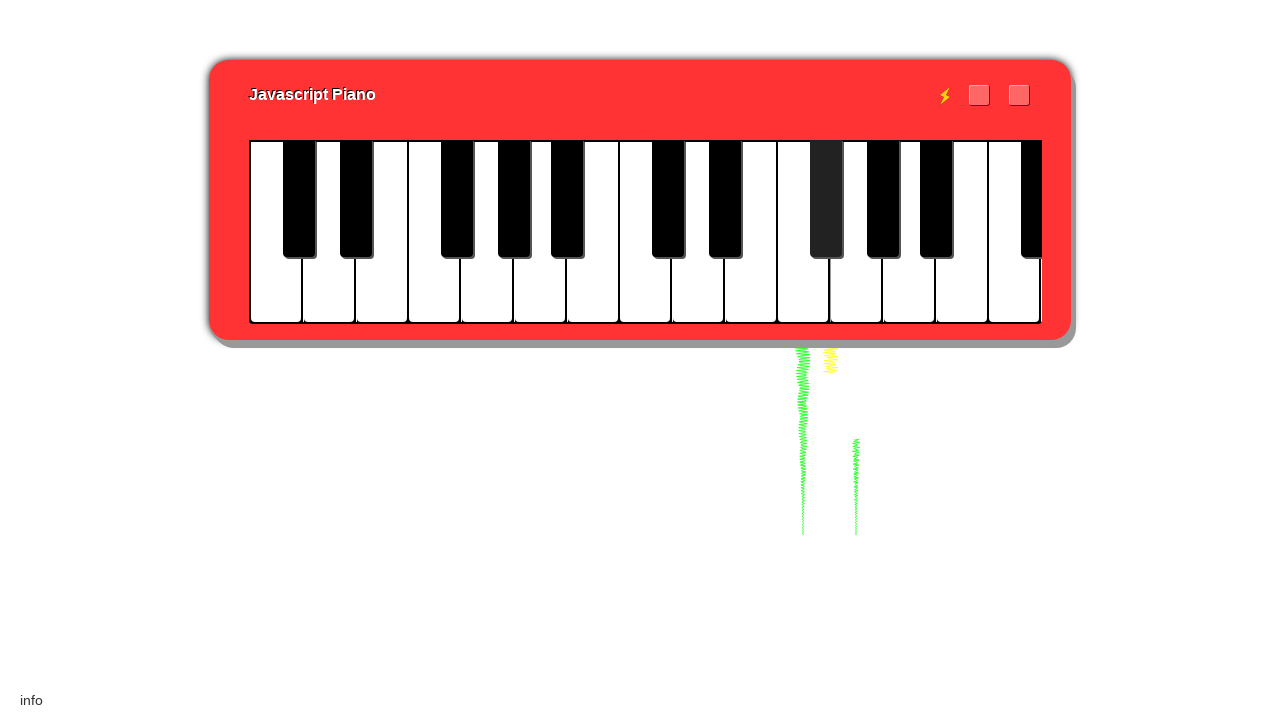

Pressed piano key: a (position 1) at (909, 232) on div[data-key="9"]
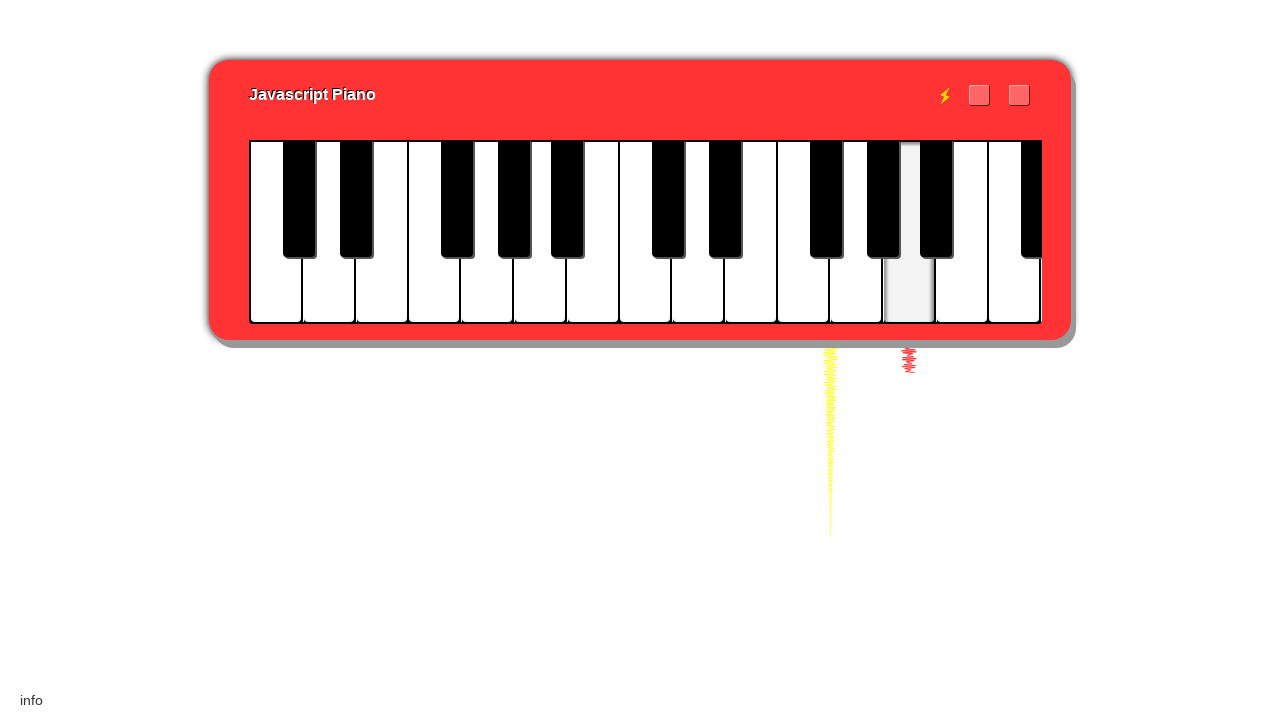

Pressed piano key: g (position 1) at (856, 232) on div[data-key="7"]
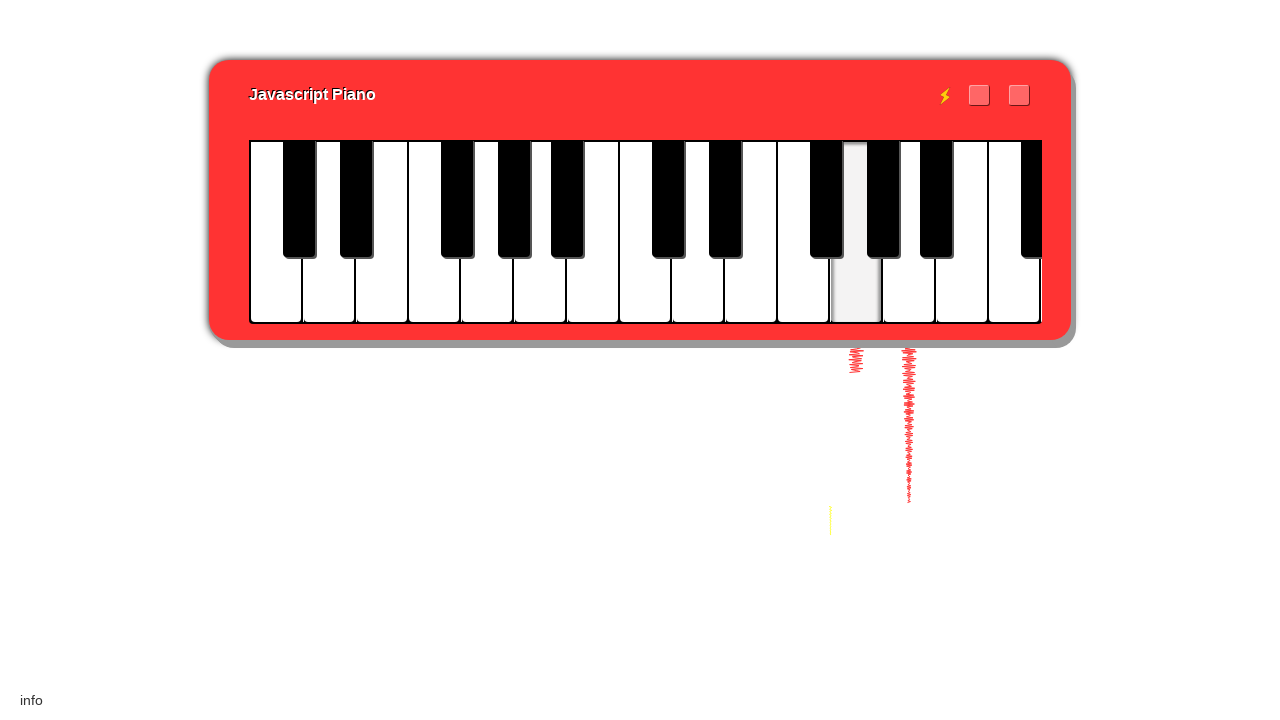

Pressed piano key: g# (position 1) at (884, 232) on div[data-key="8"]
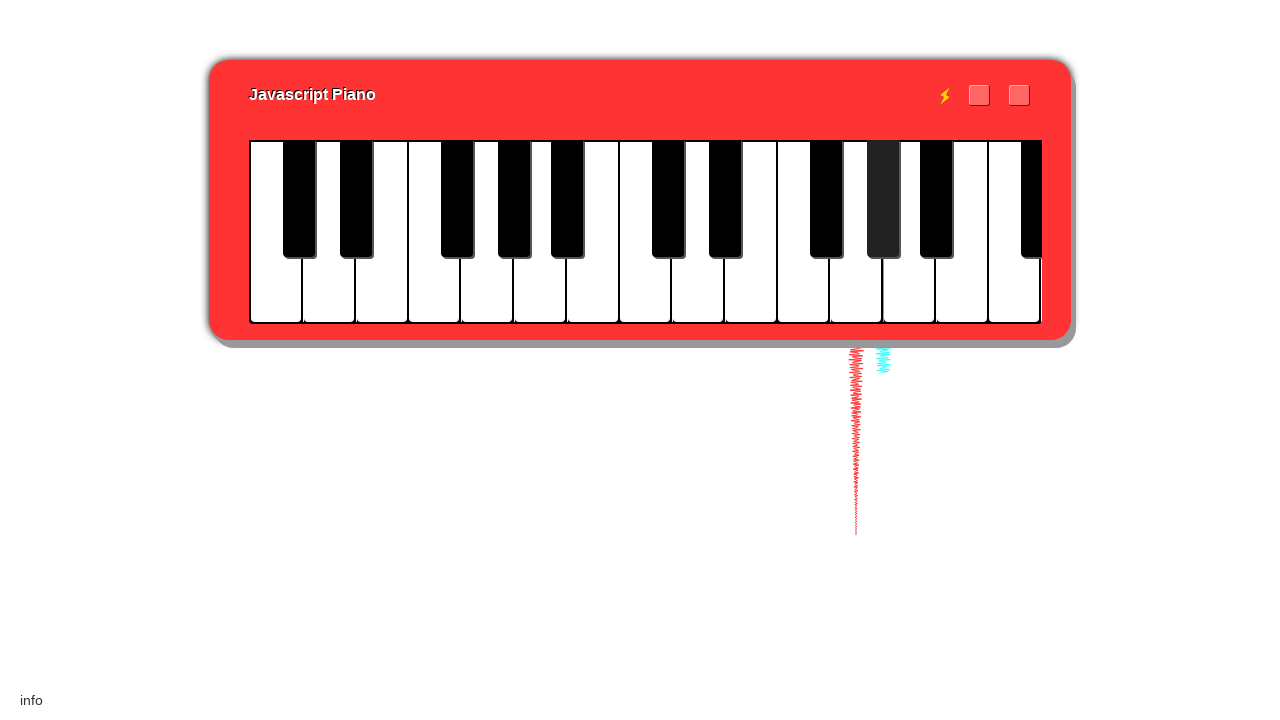

Pressed piano key: bb (position 1) at (936, 232) on div[data-key="10"]
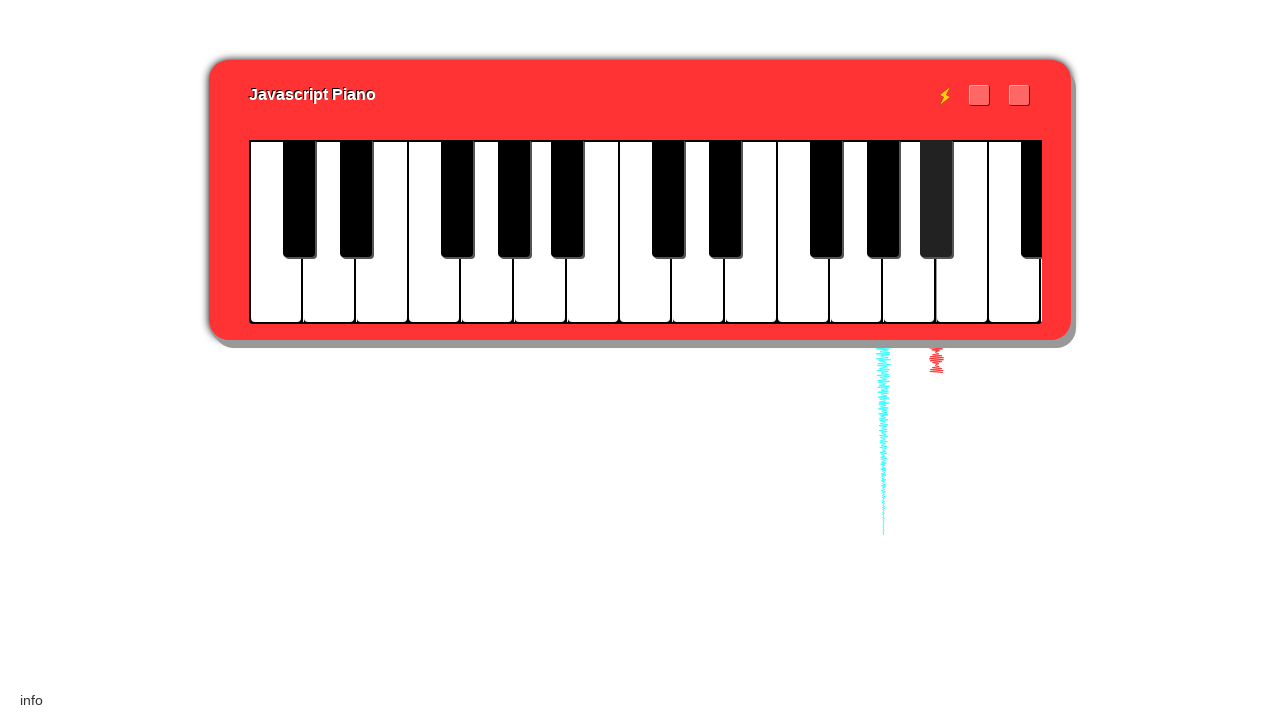

Pressed piano key: a (position 1) at (909, 232) on div[data-key="9"]
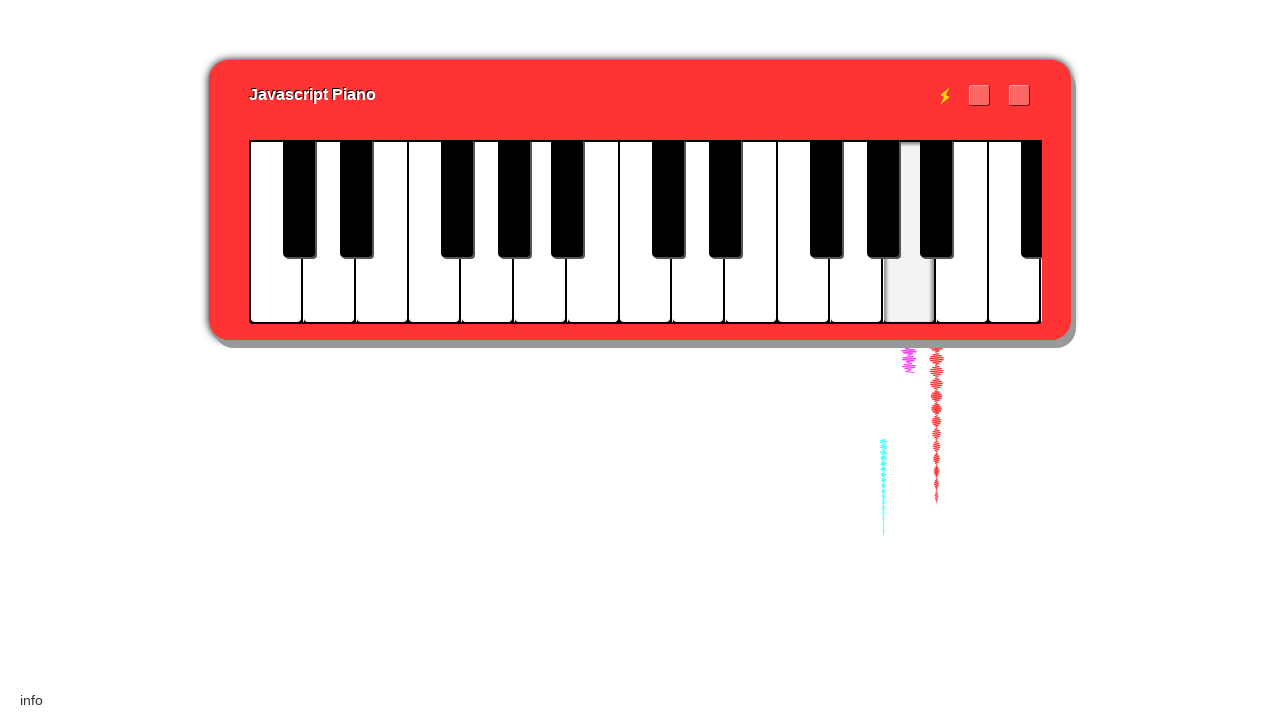

Pressed piano key: a (position 1) at (909, 232) on div[data-key="9"]
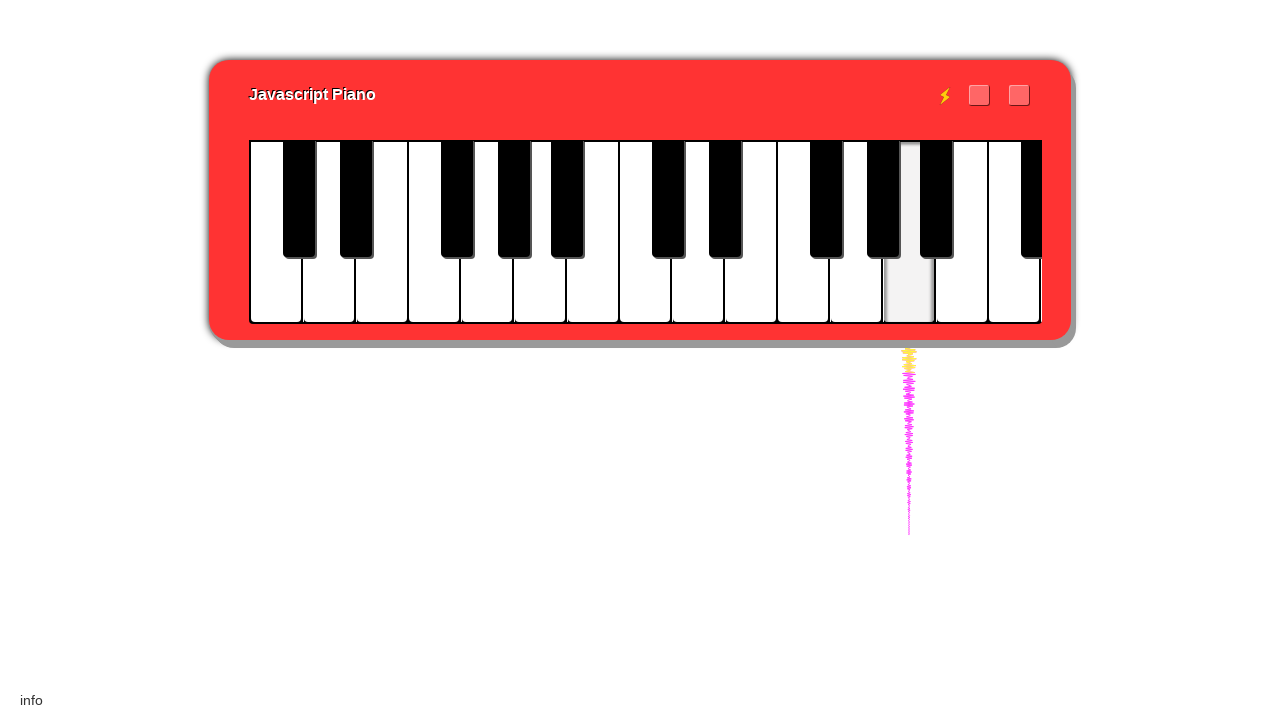

Pressed piano key: g (position 1) at (856, 232) on div[data-key="7"]
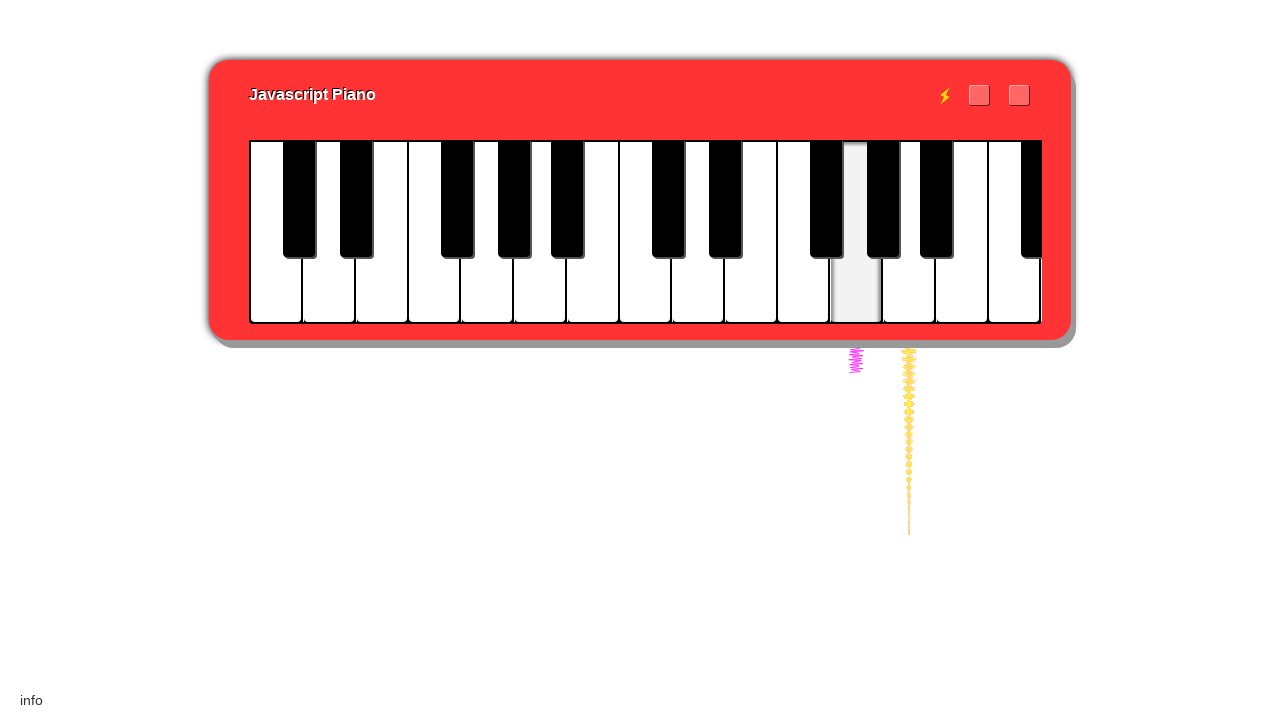

Pressed piano key: a (position 1) at (909, 232) on div[data-key="9"]
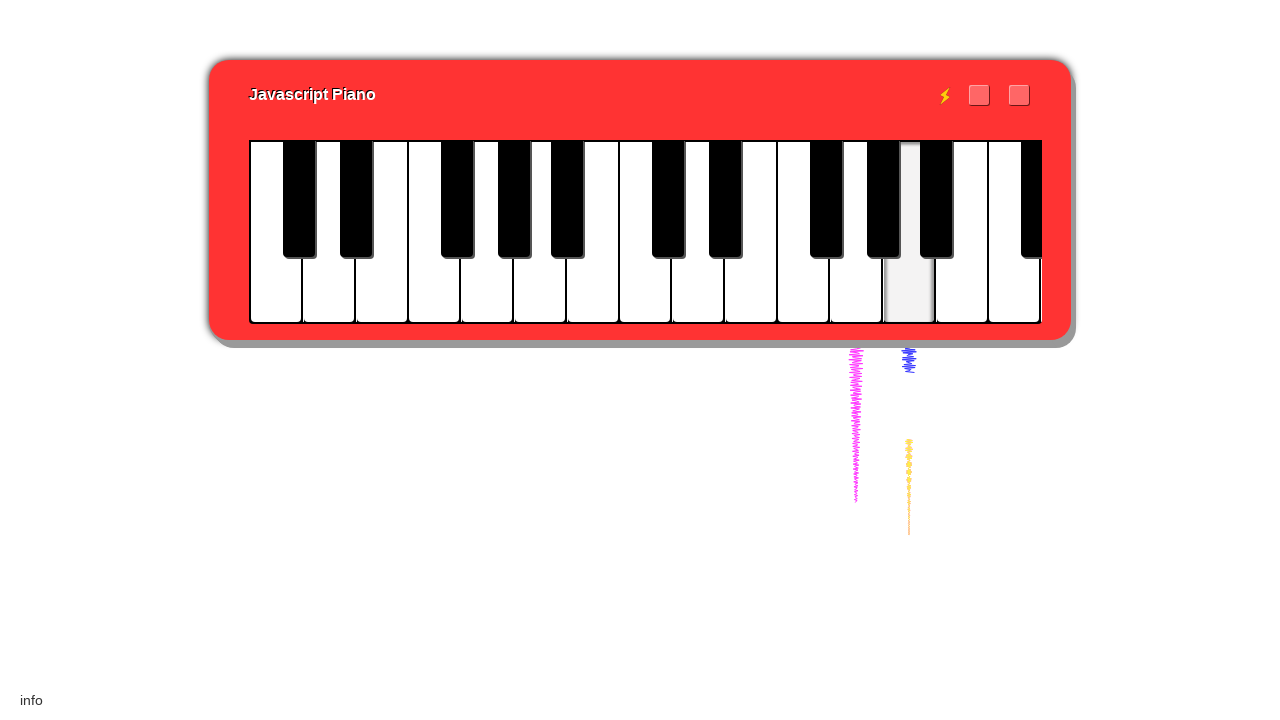

Pressed piano key: c (position 2) at (1014, 232) on div[data-key="12"]
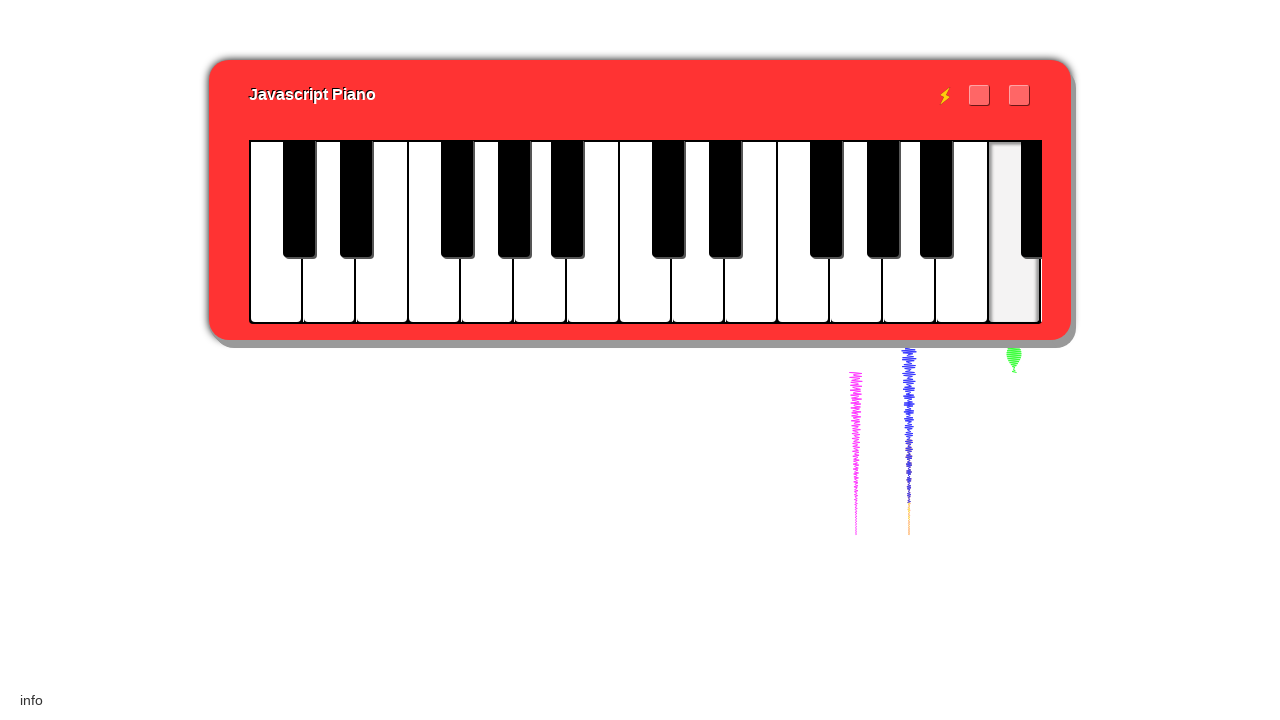

Pressed piano key: bb (position 1) at (936, 232) on div[data-key="10"]
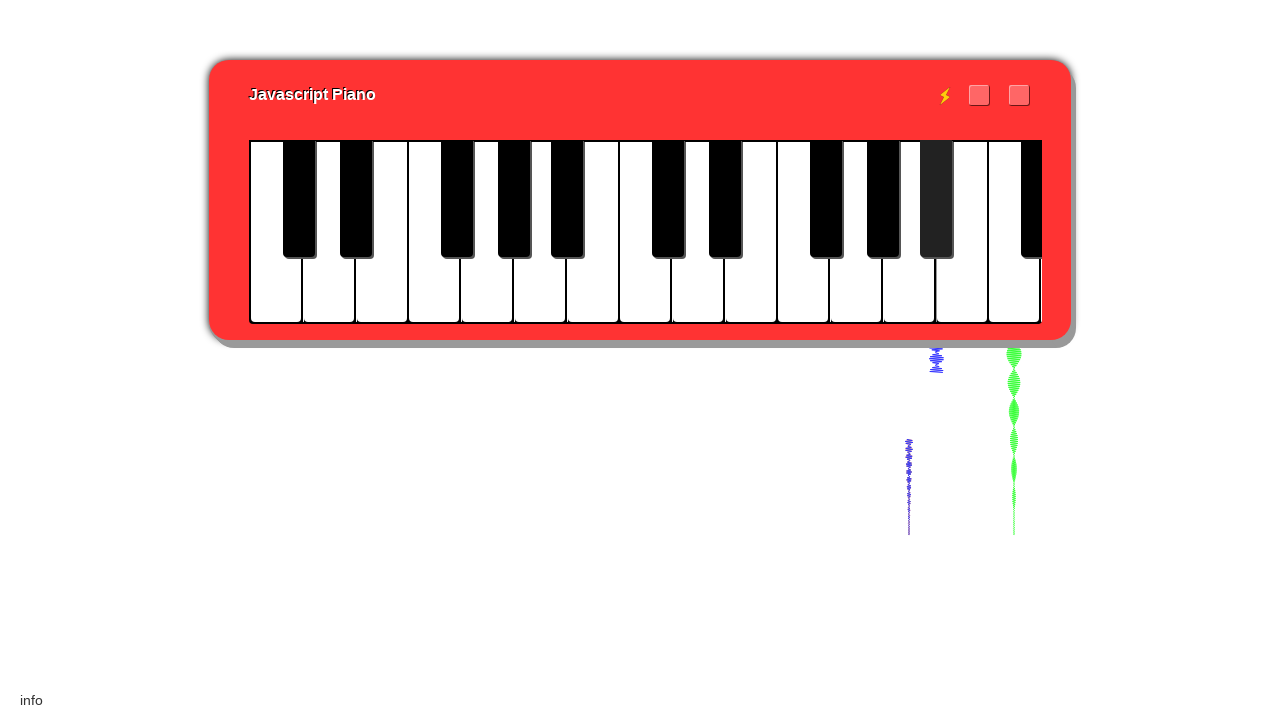

Pressed piano key: a (position 1) at (909, 232) on div[data-key="9"]
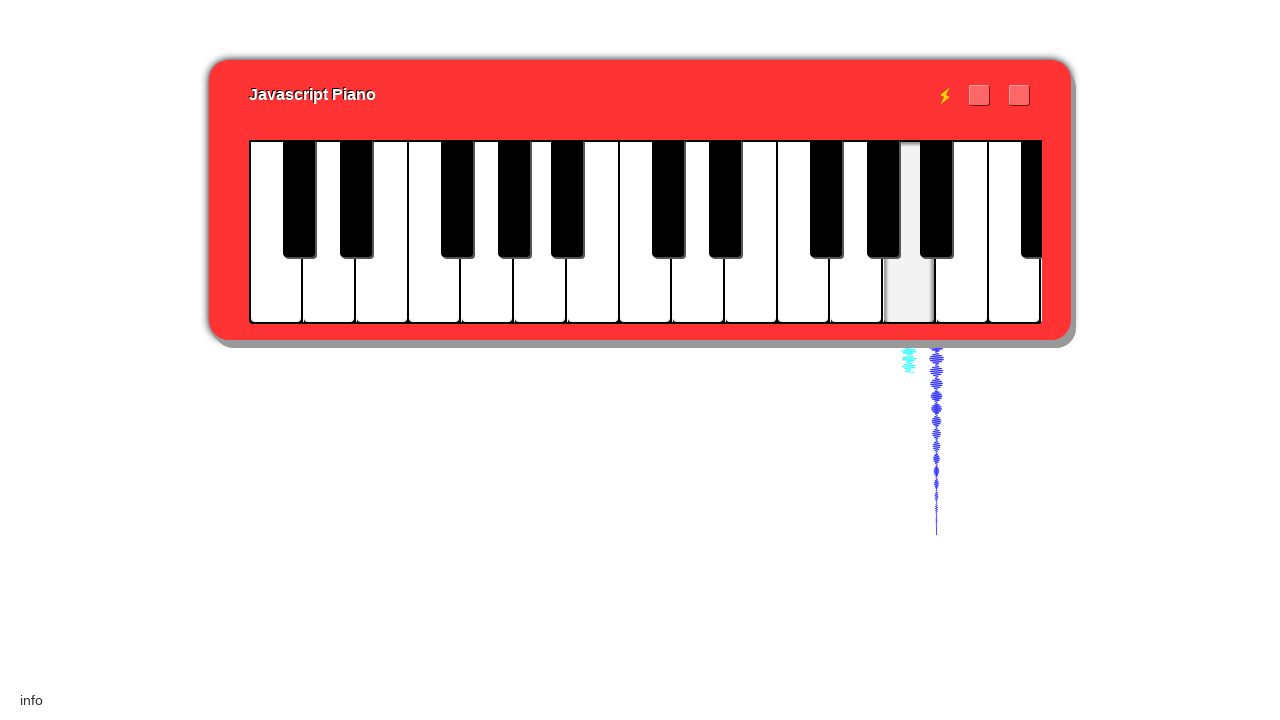

Pressed piano key: g (position 1) at (856, 232) on div[data-key="7"]
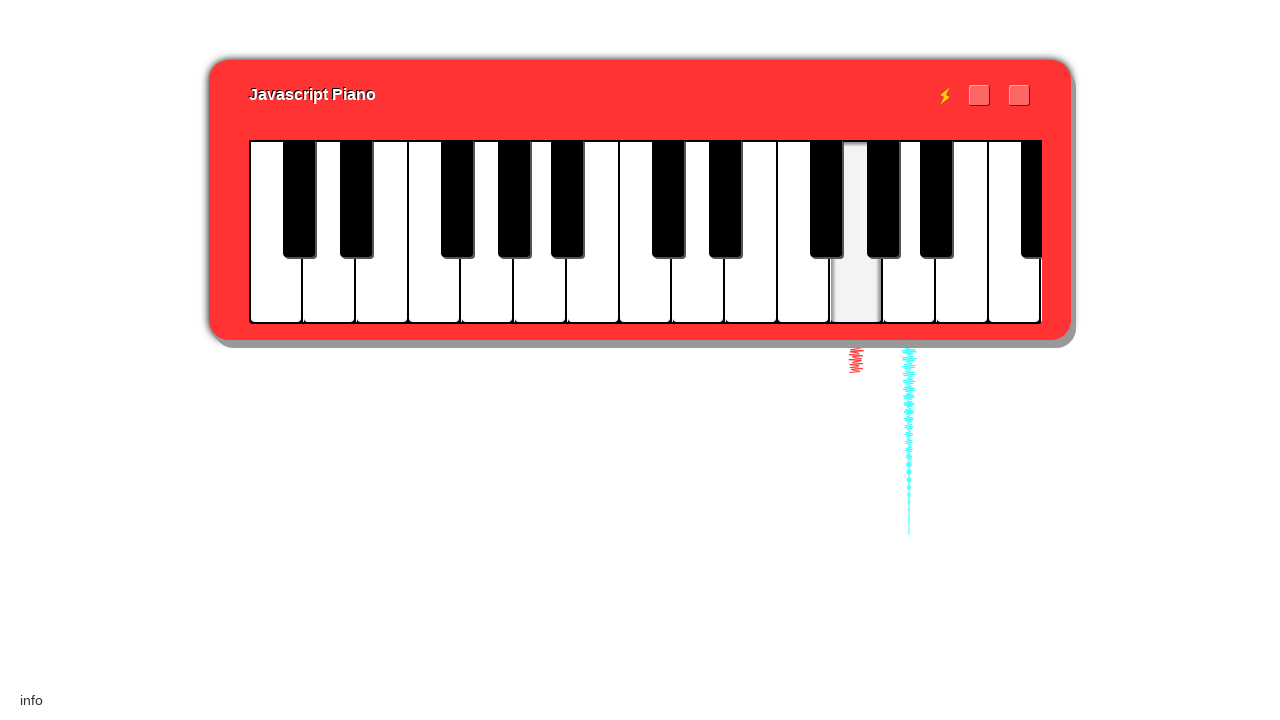

Pressed piano key: f (position 1) at (803, 232) on div[data-key="5"]
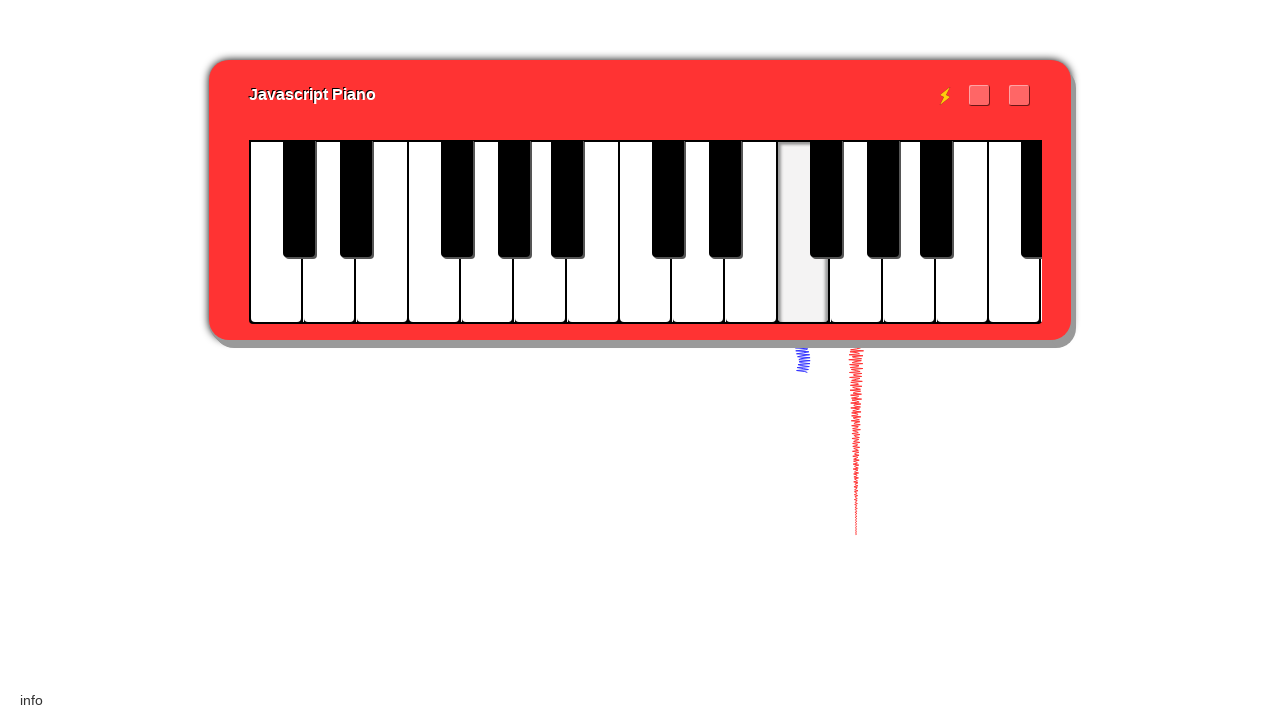

Pressed piano key: e (position 1) at (751, 232) on div[data-key="4"]
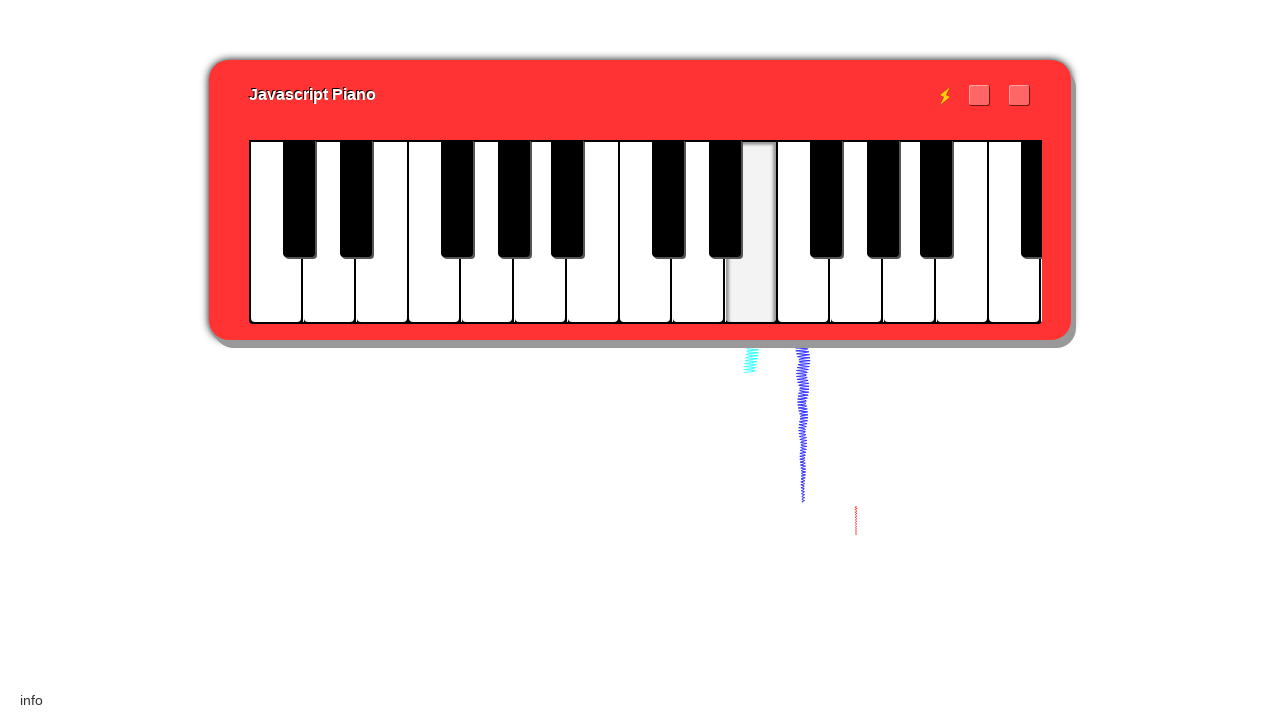

Pressed piano key: d (position 1) at (698, 232) on div[data-key="2"]
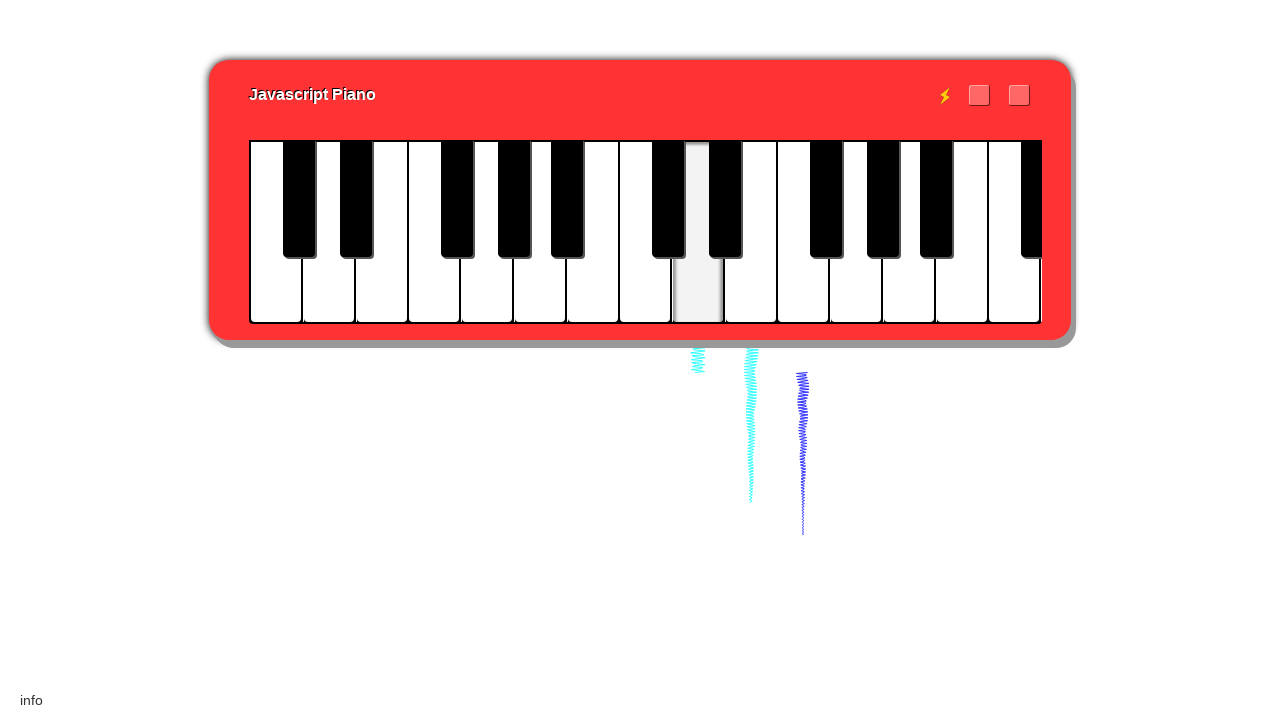

Pressed piano key: a (position 1) at (909, 232) on div[data-key="9"]
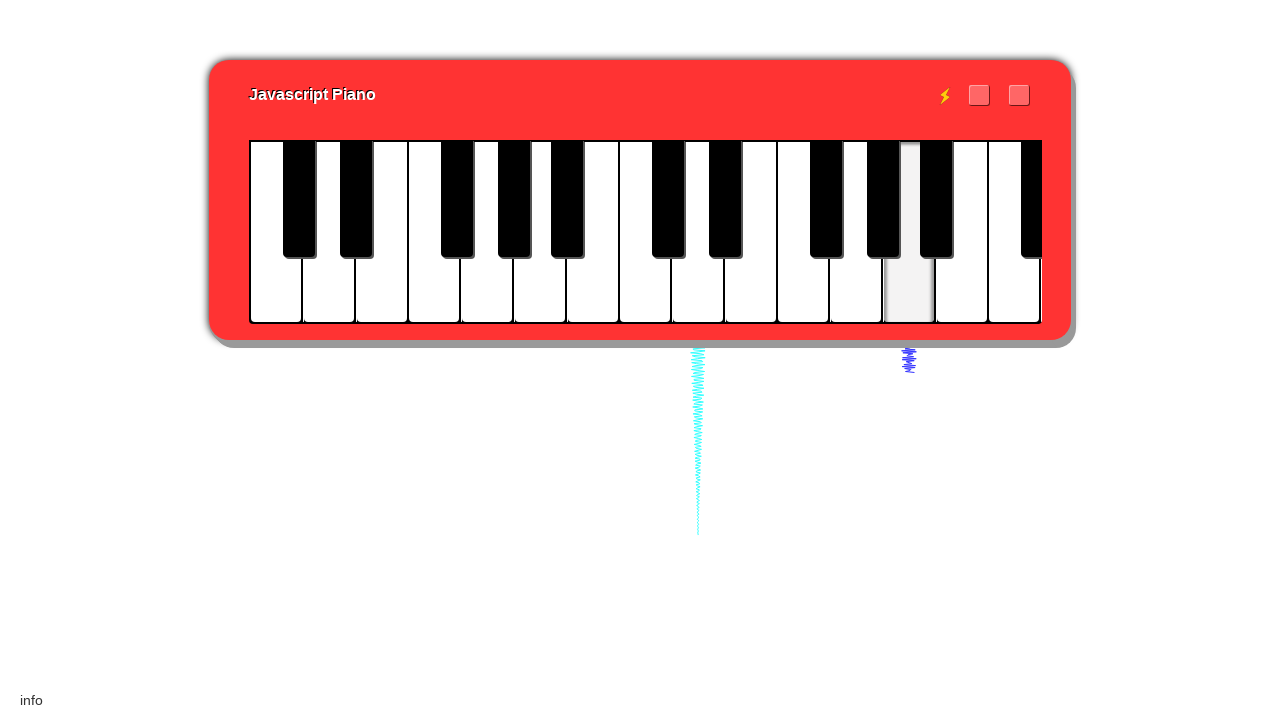

Pressed piano key: g (position 1) at (856, 232) on div[data-key="7"]
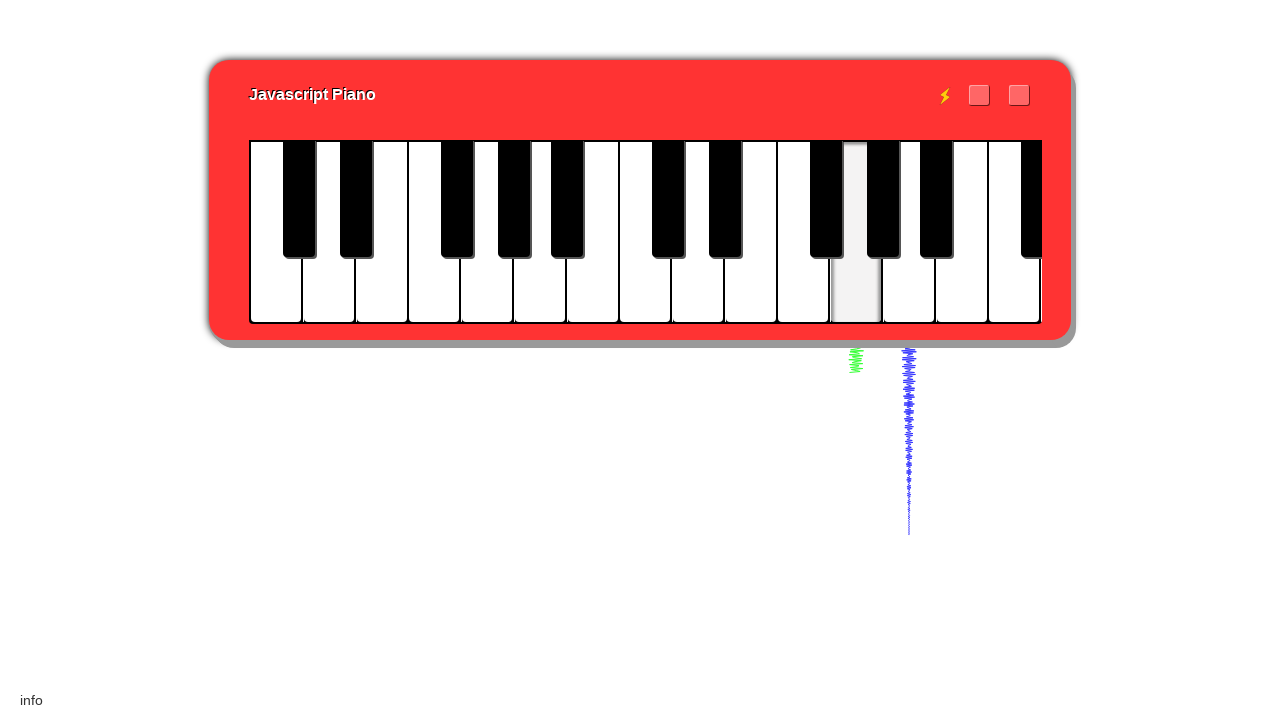

Pressed piano key: f (position 1) at (803, 232) on div[data-key="5"]
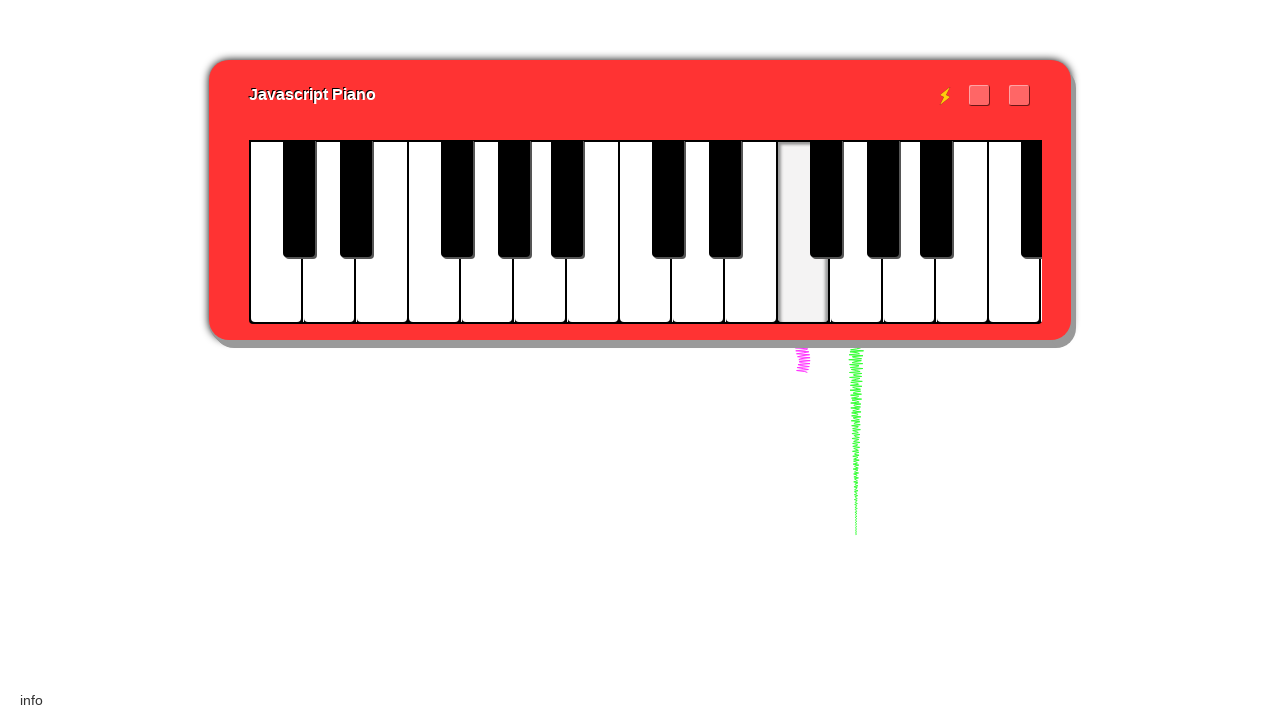

Pressed piano key: e (position 1) at (751, 232) on div[data-key="4"]
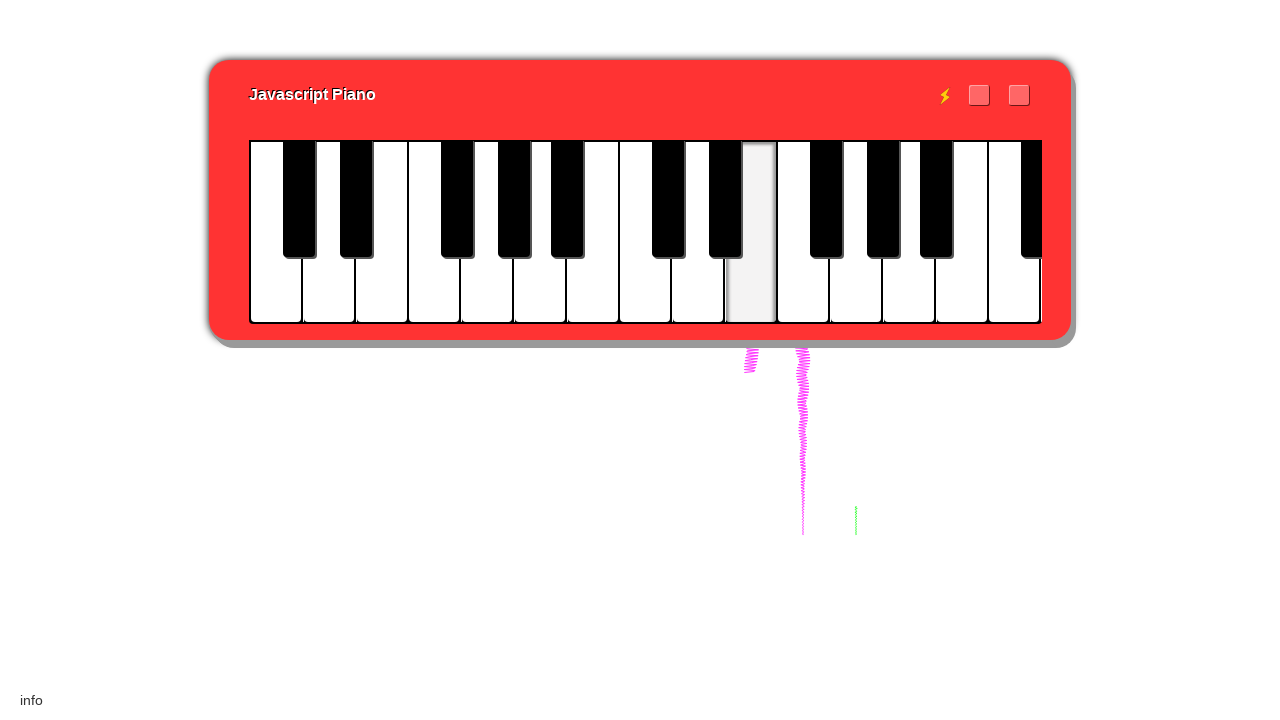

Pressed piano key: f (position 1) at (803, 232) on div[data-key="5"]
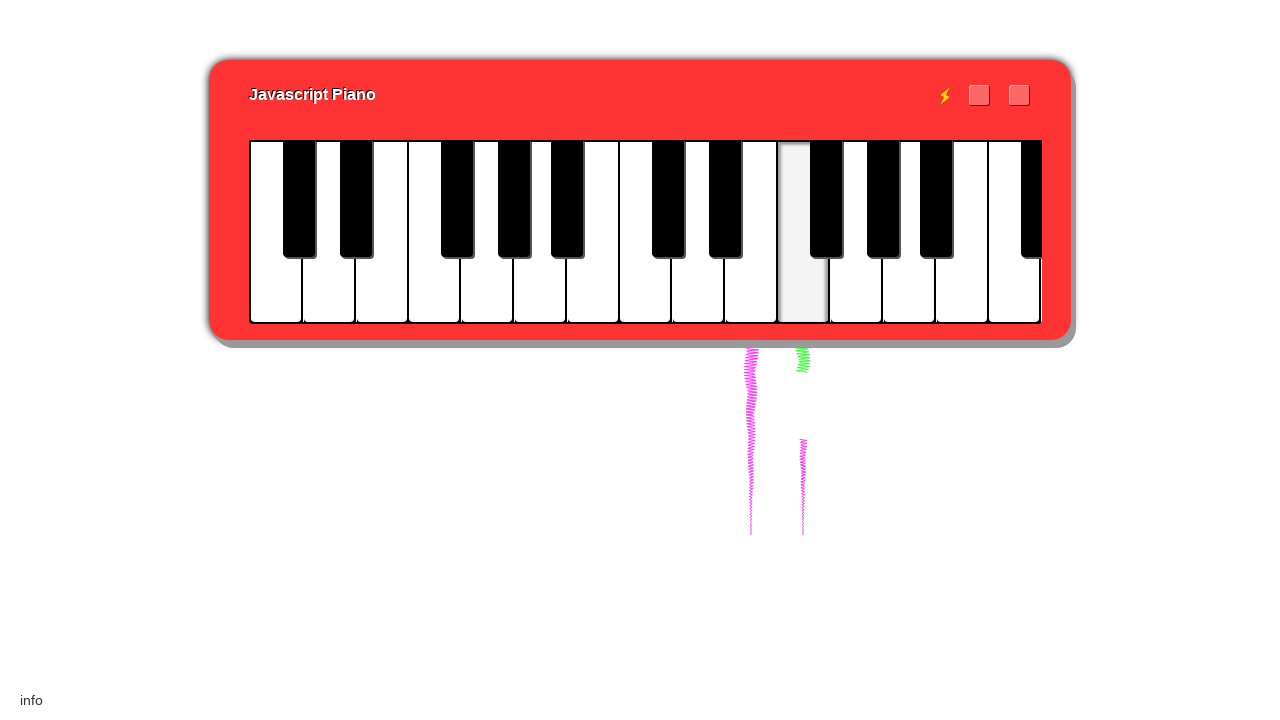

Pressed piano key: d (position 1) at (698, 232) on div[data-key="2"]
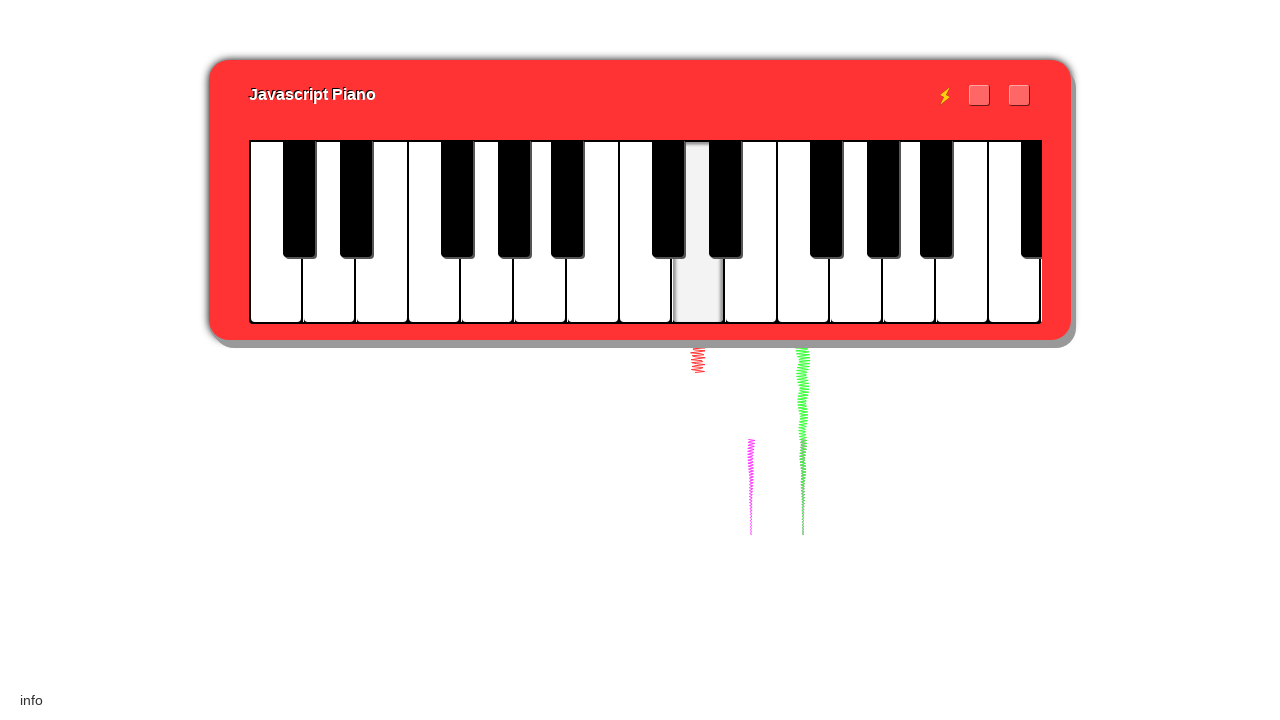

Pressed piano key: g (position 1) at (856, 232) on div[data-key="7"]
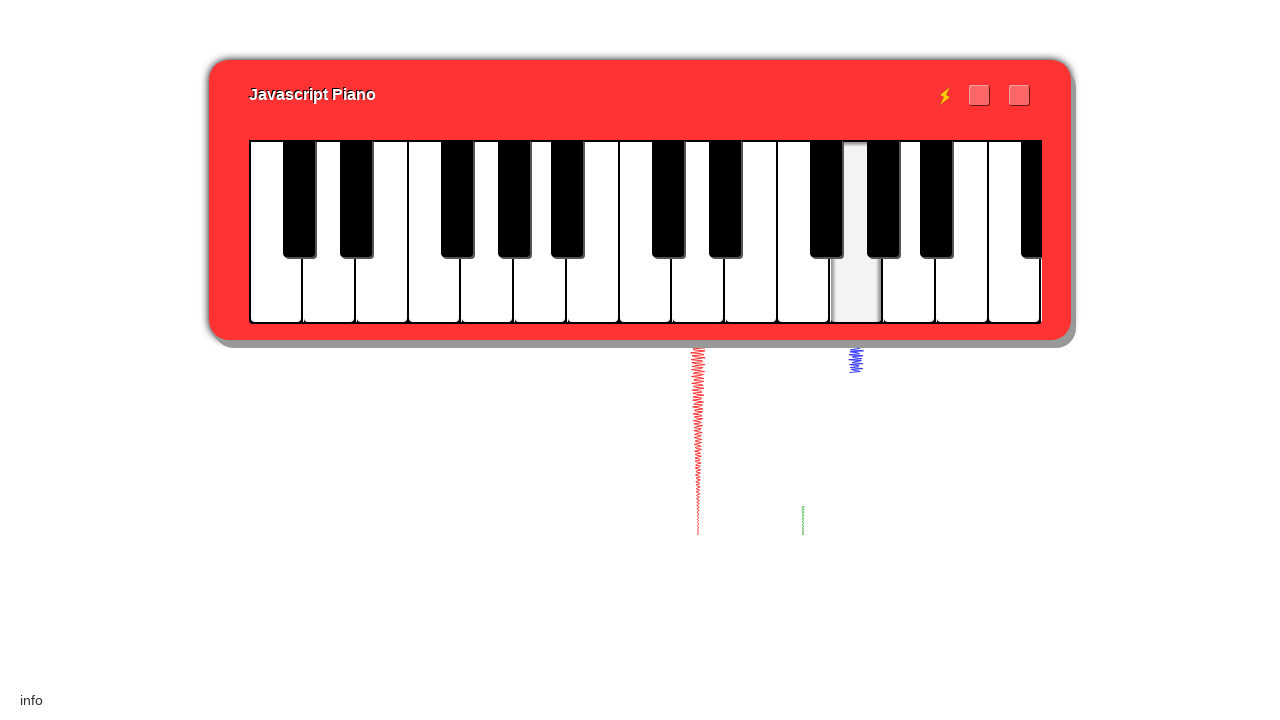

Pressed piano key: f (position 1) at (803, 232) on div[data-key="5"]
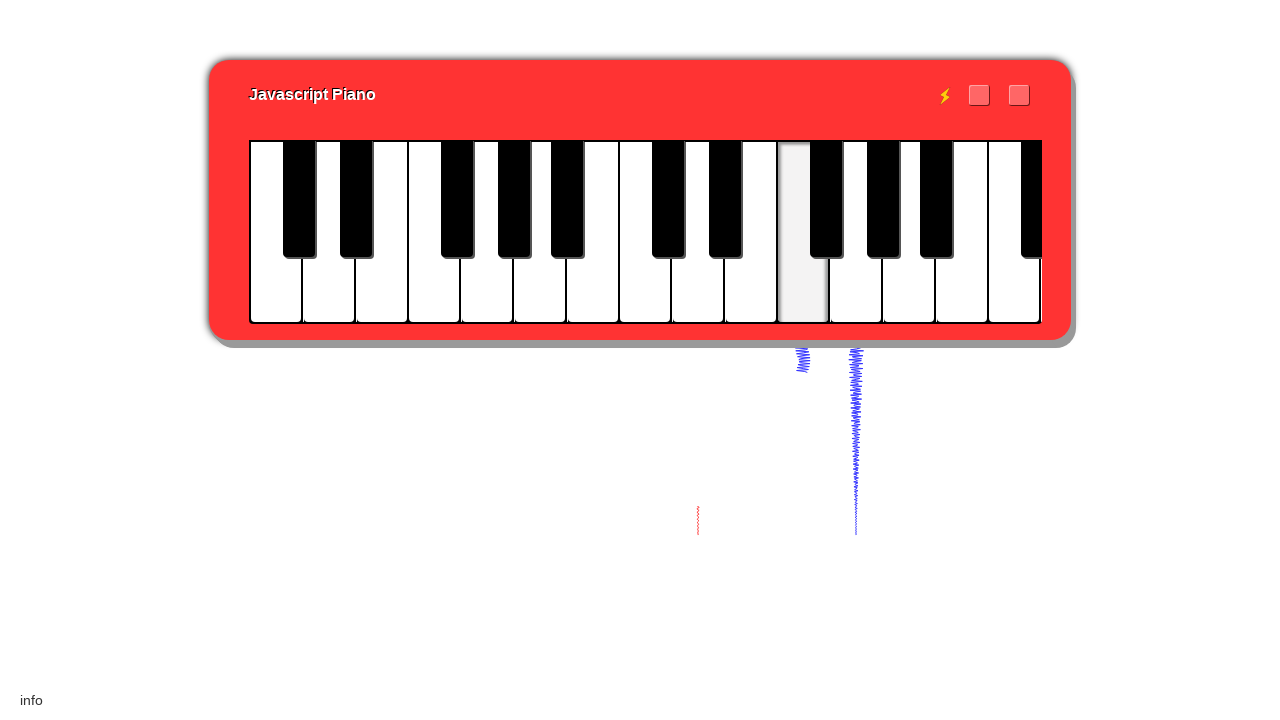

Pressed piano key: e (position 1) at (751, 232) on div[data-key="4"]
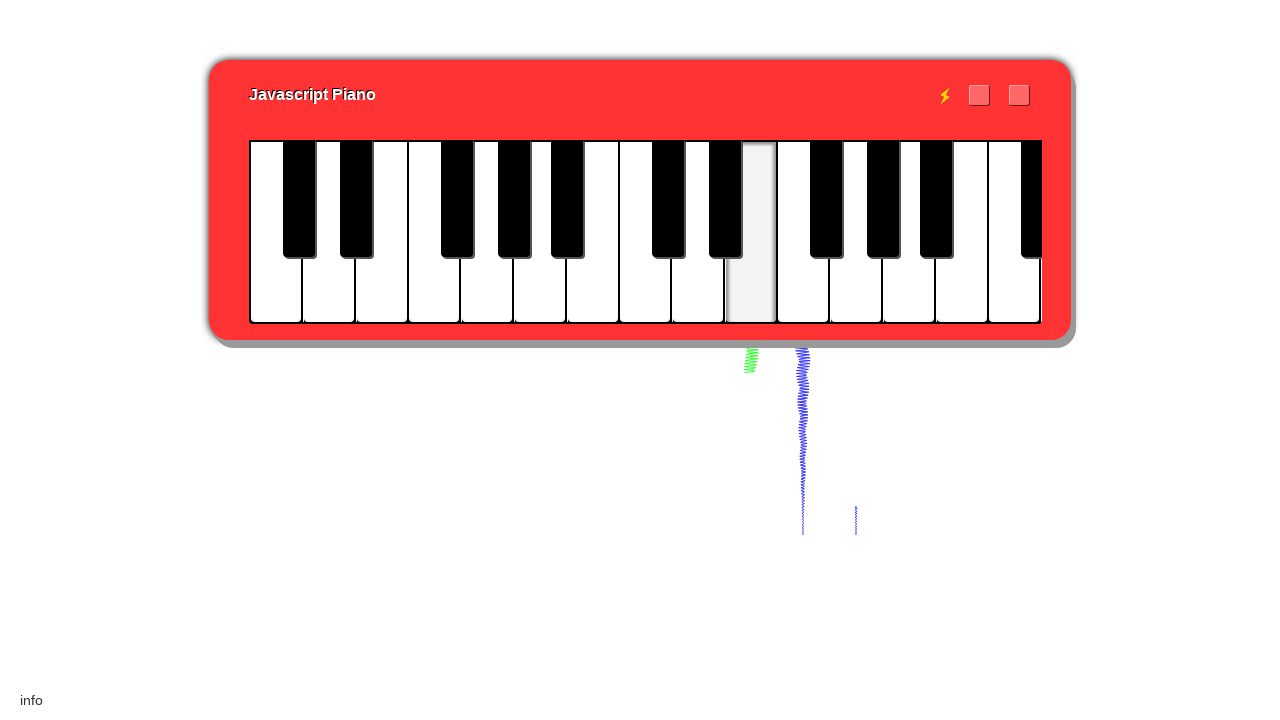

Pressed piano key: d (position 1) at (698, 232) on div[data-key="2"]
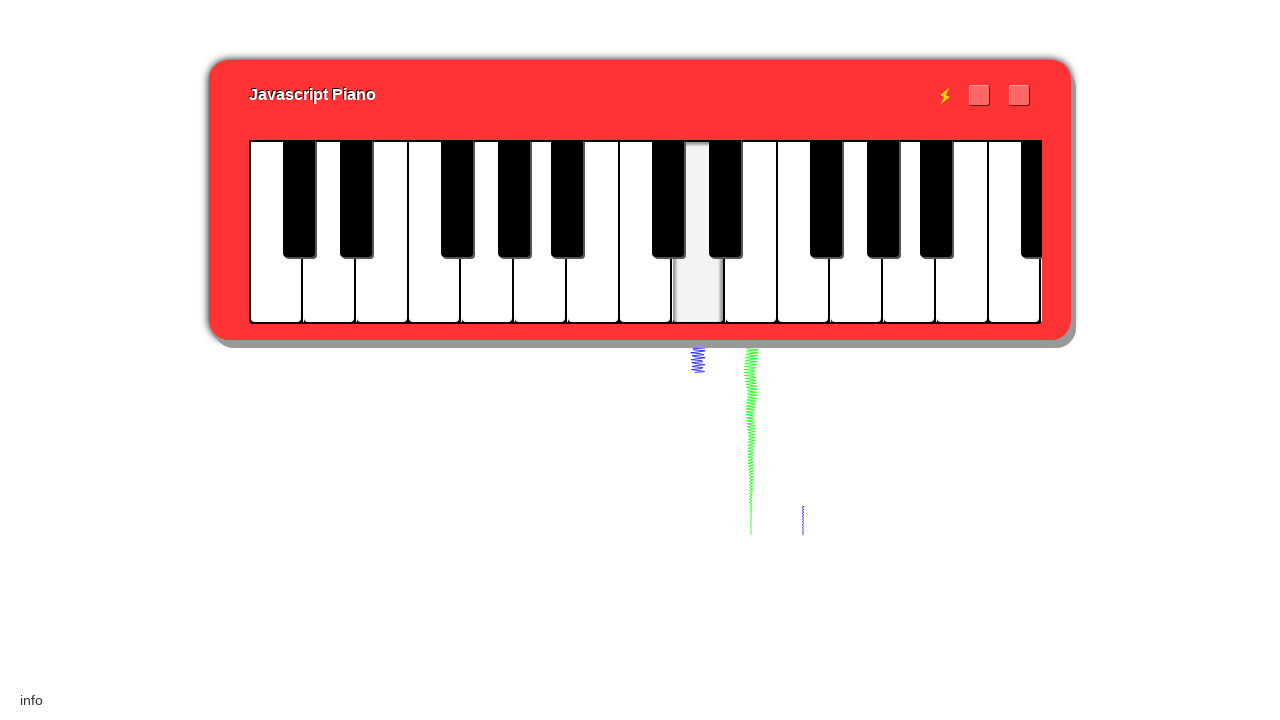

Pressed piano key: f (position 1) at (803, 232) on div[data-key="5"]
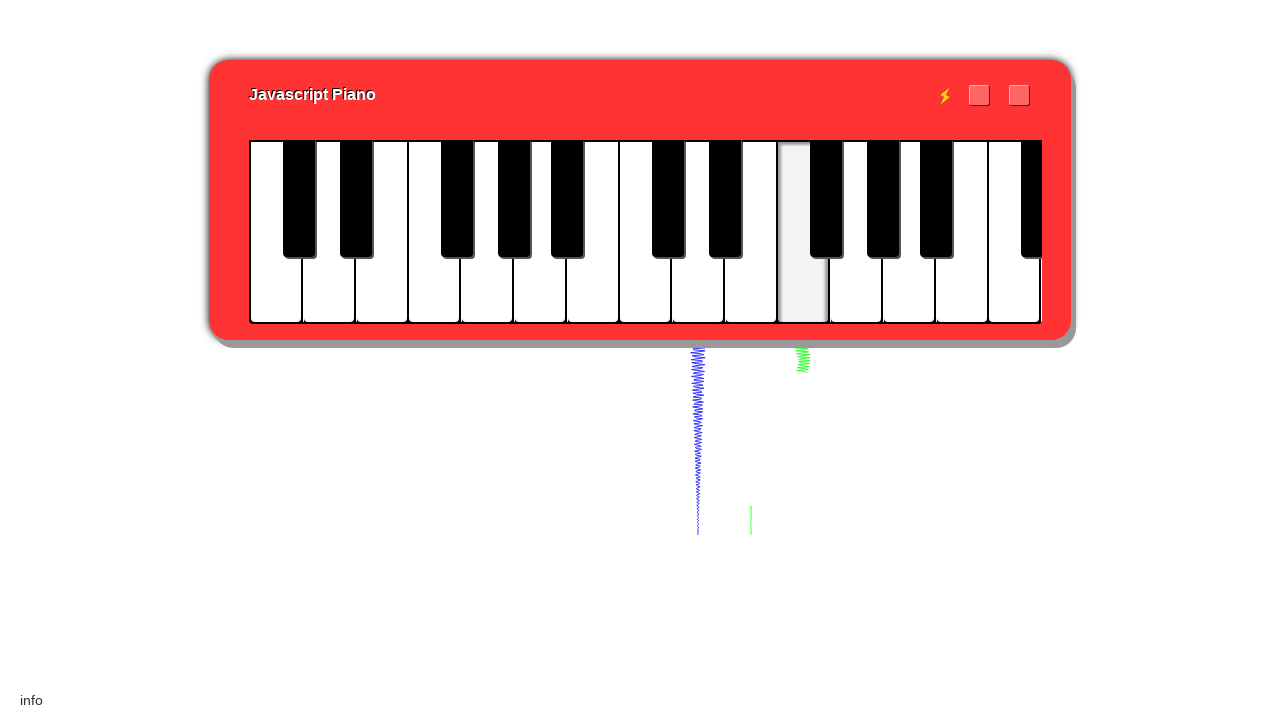

Pressed piano key: e (position 1) at (751, 232) on div[data-key="4"]
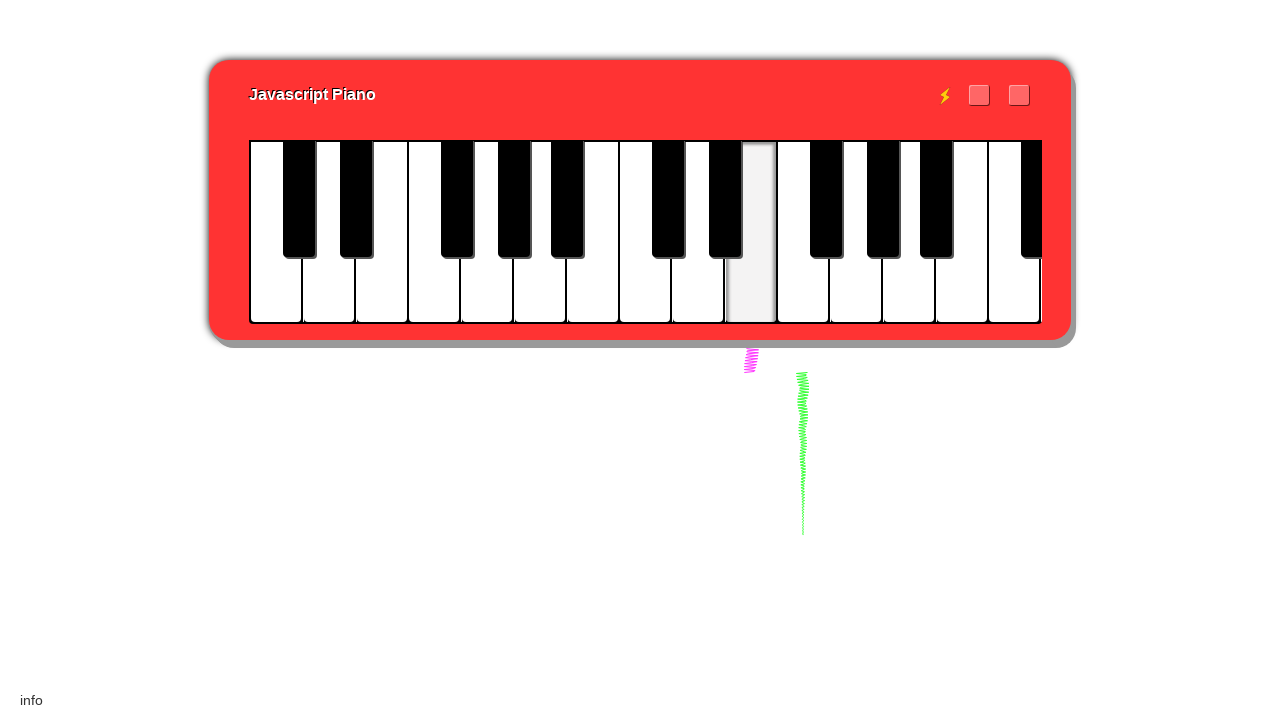

Pressed piano key: eb (position 1) at (726, 232) on div[data-key="3"]
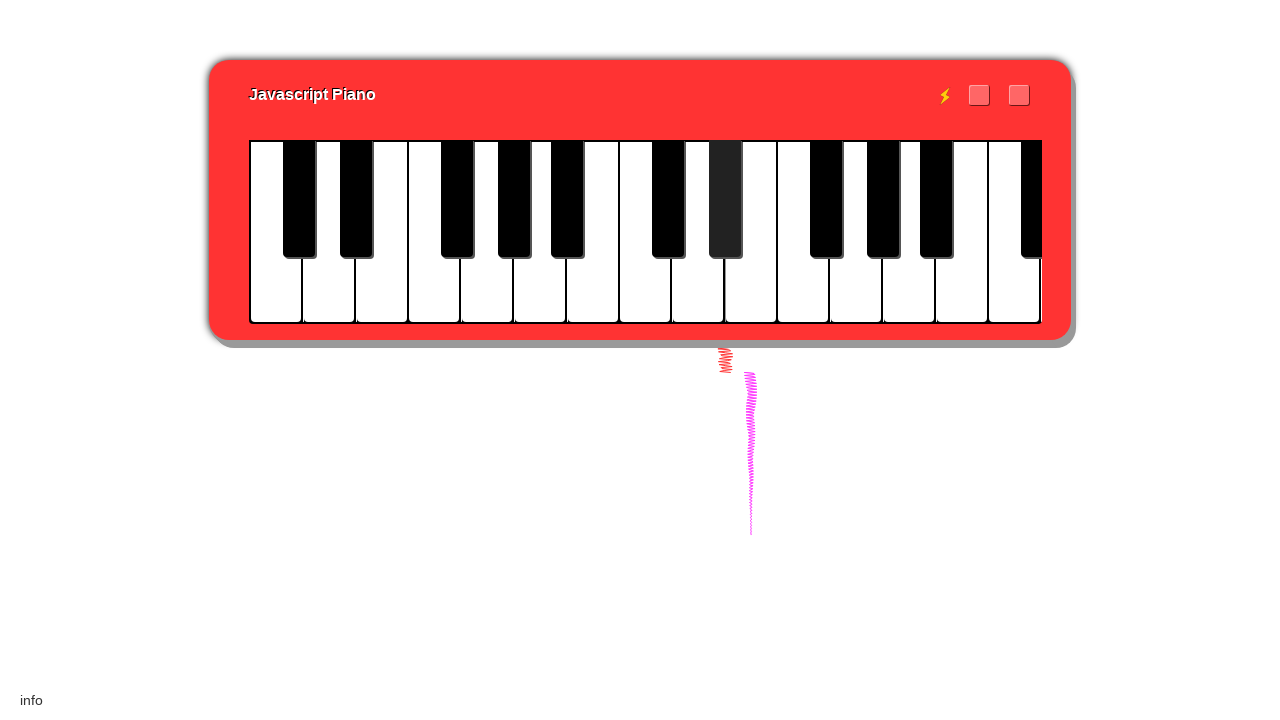

Pressed piano key: d (position 1) at (698, 232) on div[data-key="2"]
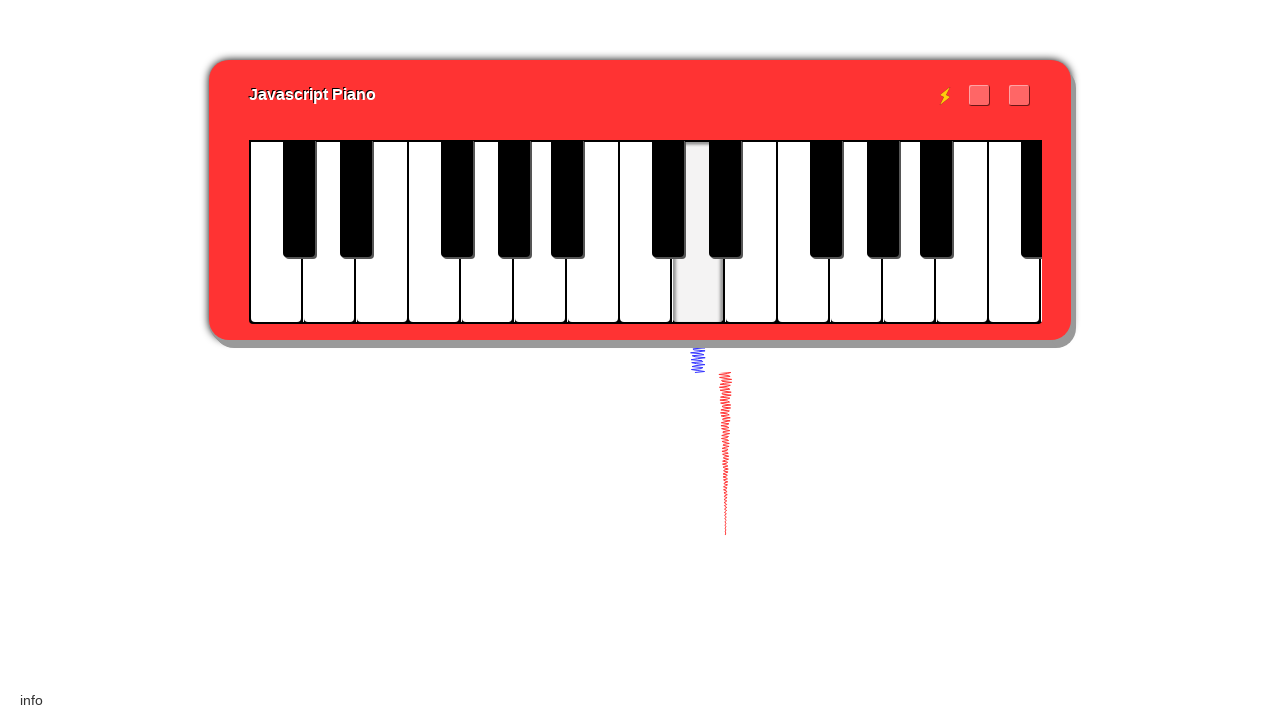

Pressed piano key: d (position 1) at (698, 232) on div[data-key="2"]
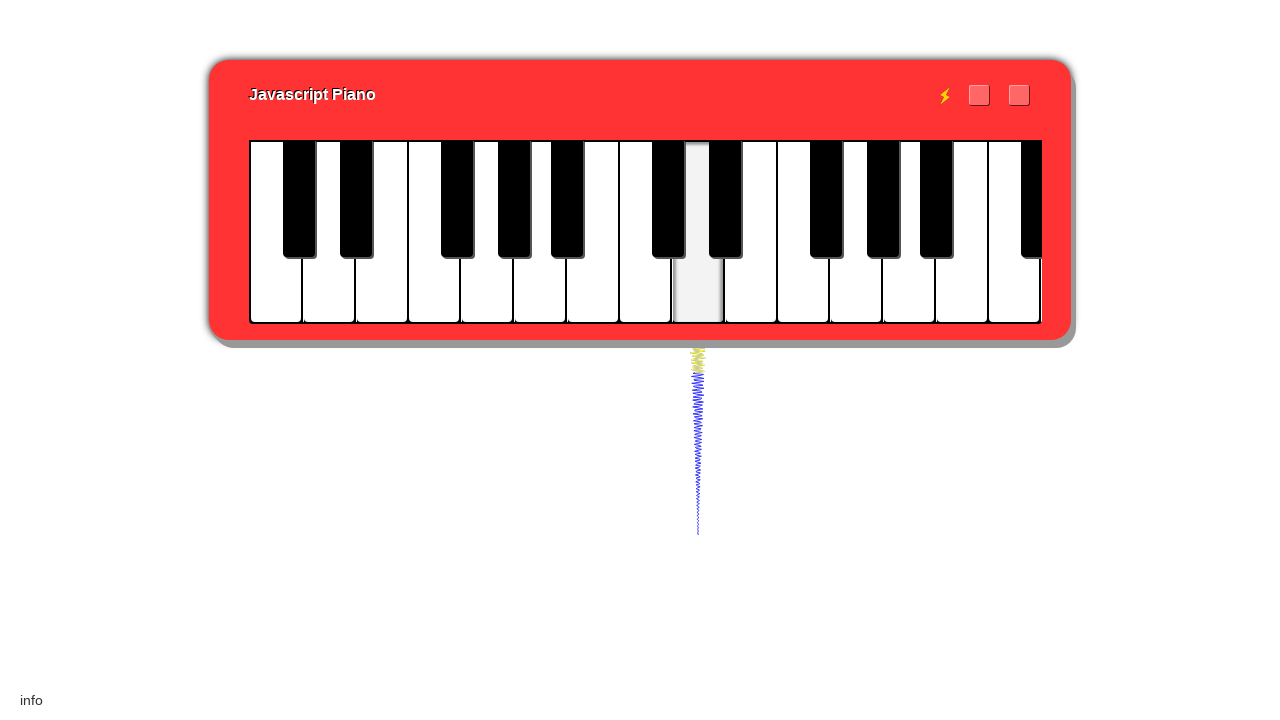

Pressed piano key: c# (position 1) at (672, 232) on div[data-key="1"]
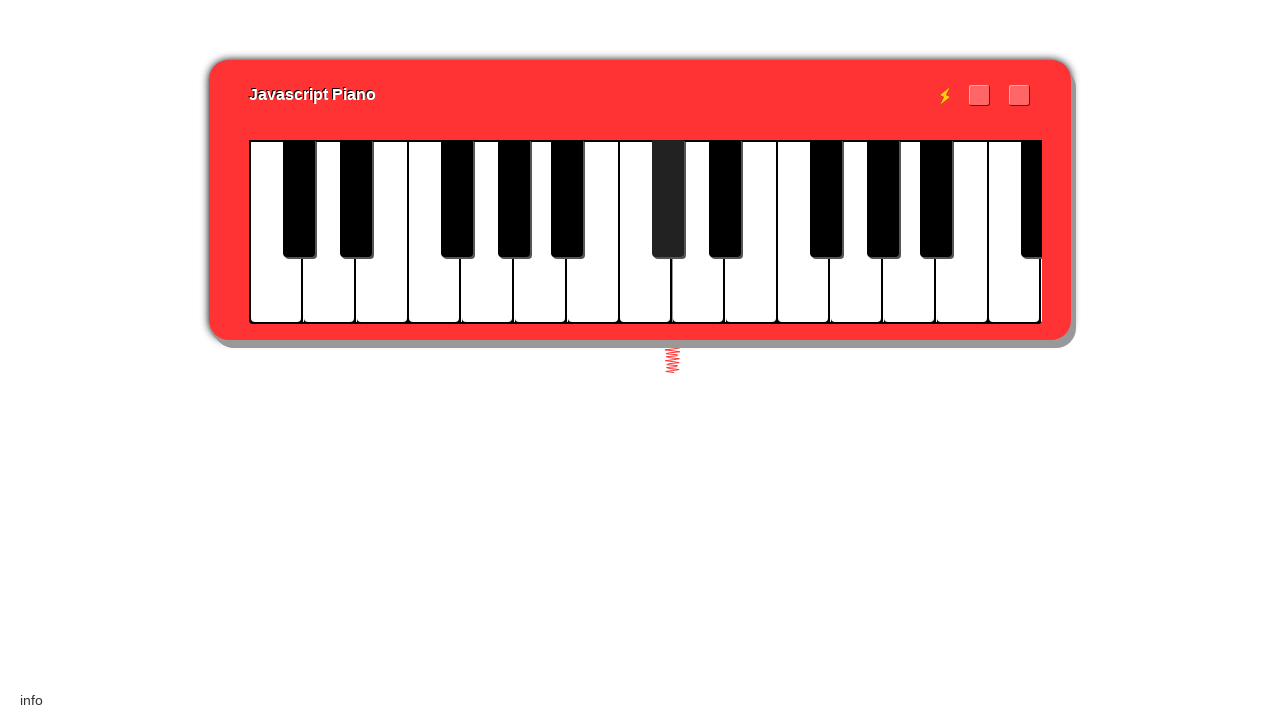

Pressed piano key: d (position 1) at (698, 232) on div[data-key="2"]
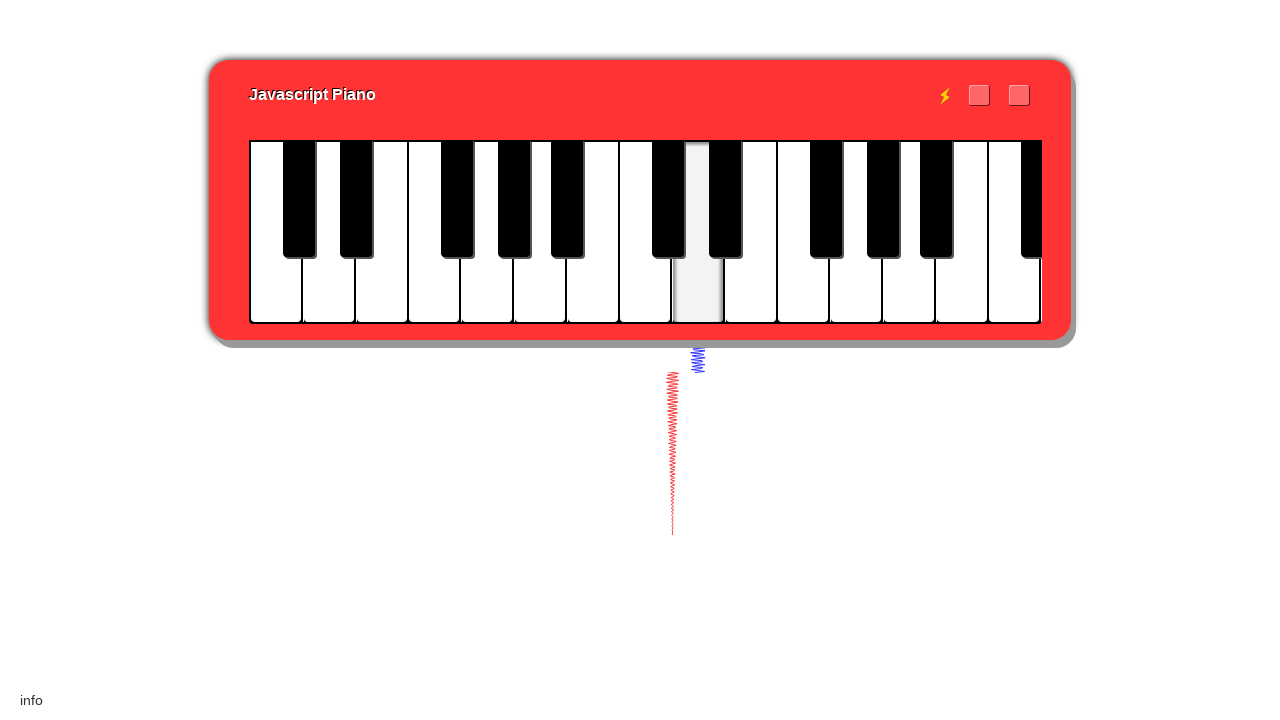

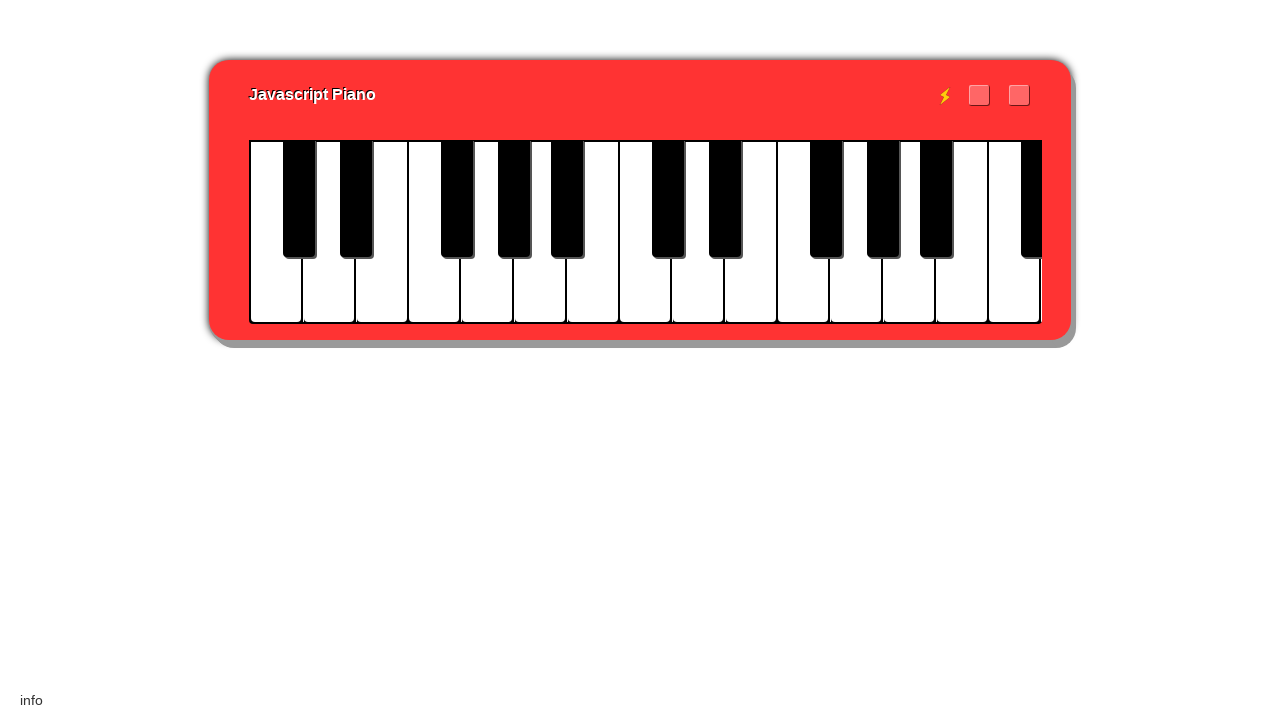